Tests a date range picker by clicking the start date field and navigating through the calendar using previous/next month buttons to select a specific month

Starting URL: https://www.lambdatest.com/selenium-playground/bootstrap-date-picker-demo

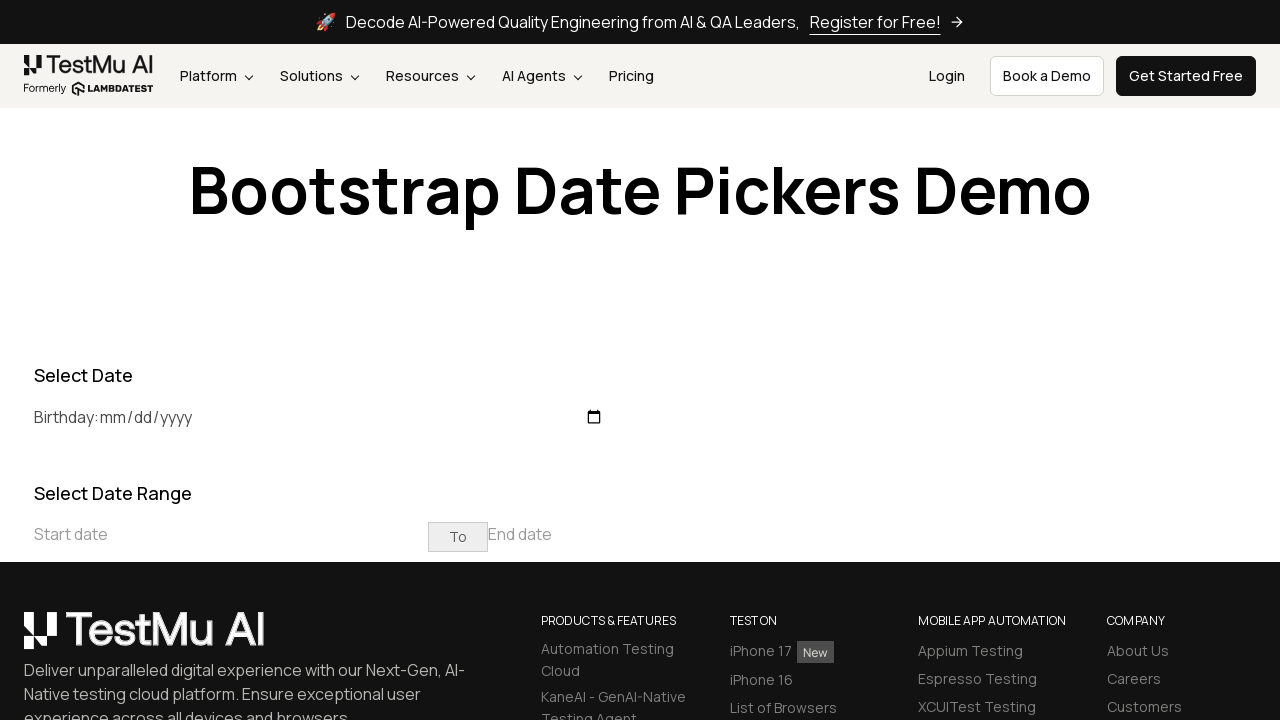

Clicked start date input field to open date picker at (231, 534) on input[placeholder='Start date']
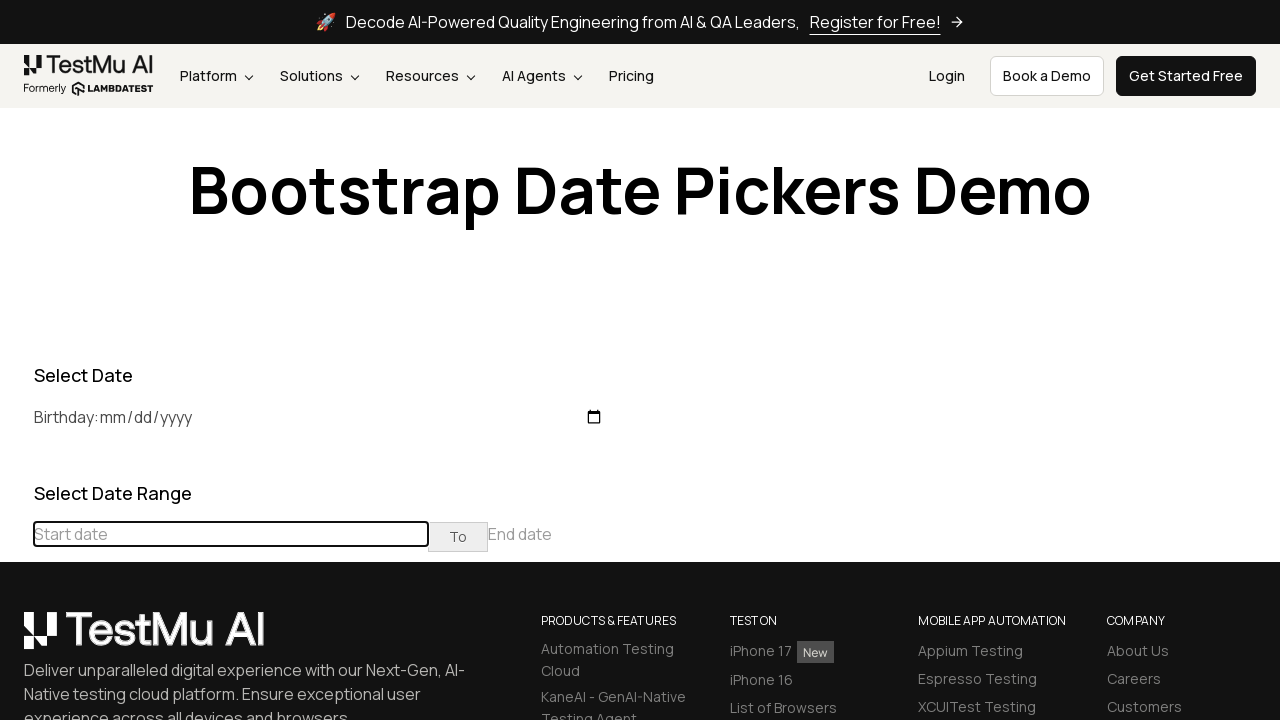

Located month/year display element
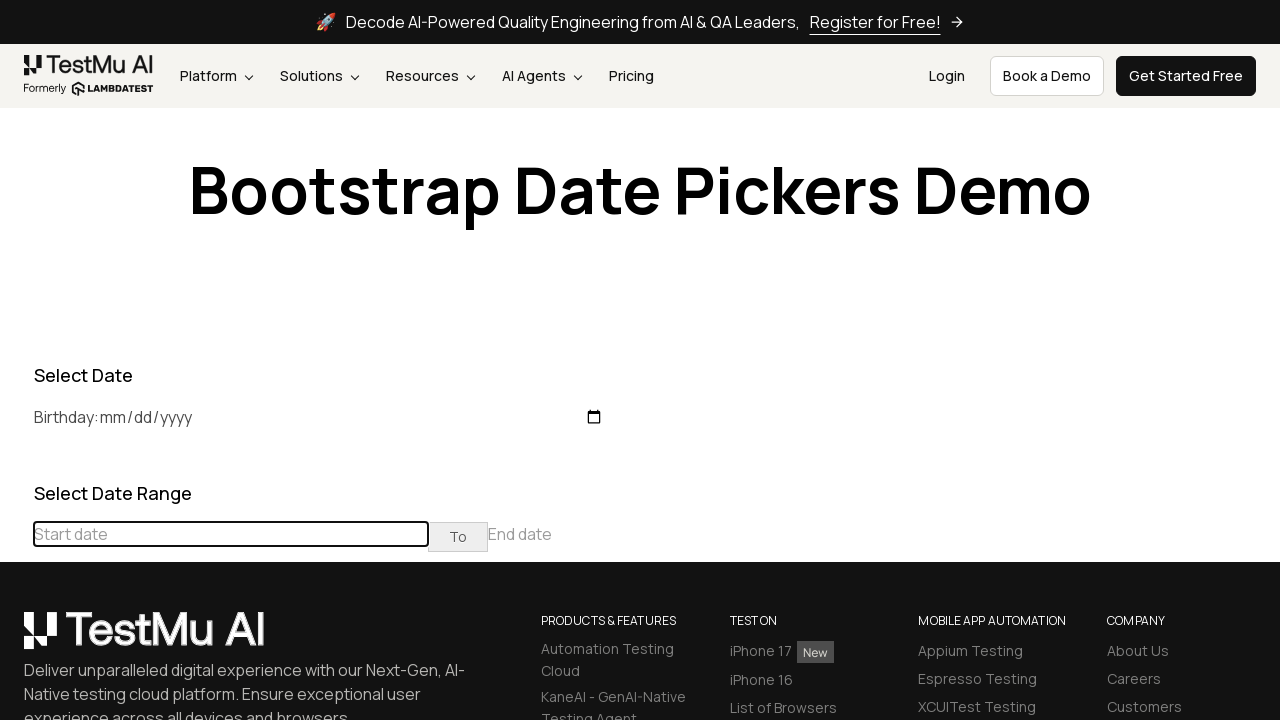

Located previous month navigation button
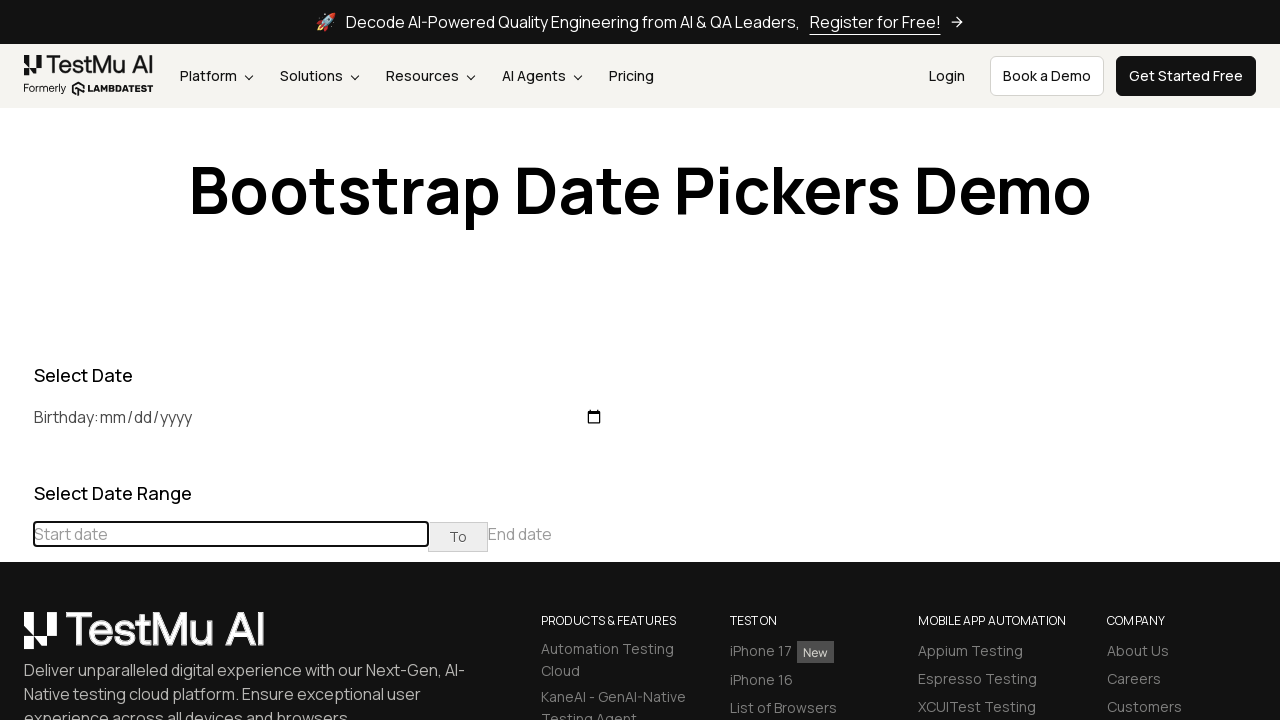

Located next month navigation button
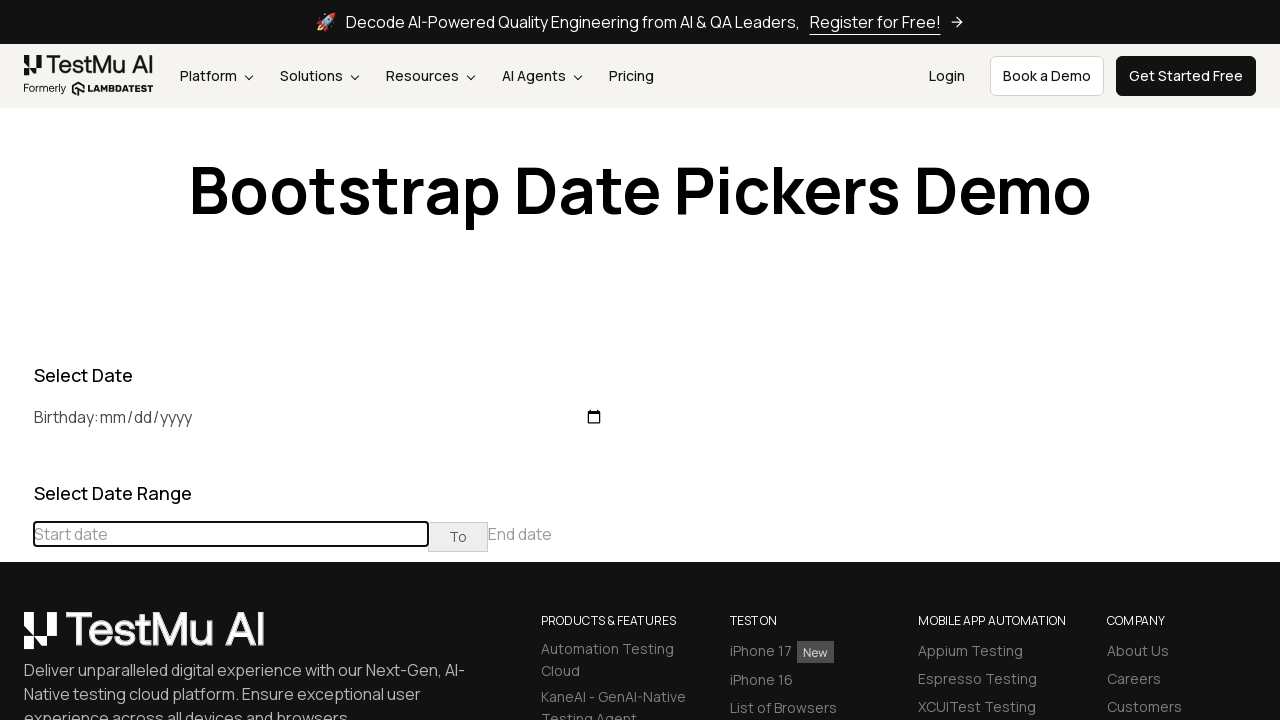

Clicked previous month button at (16, 465) on div[class='datepicker-days'] th[class='prev']
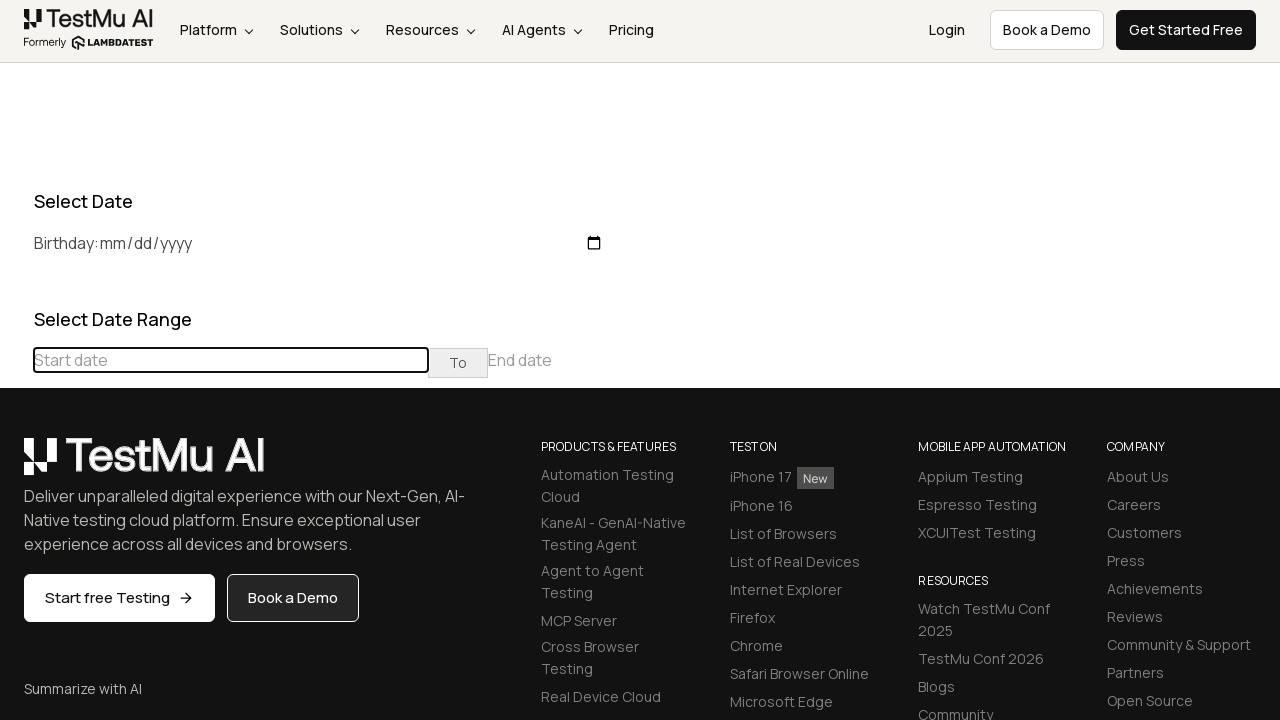

Clicked start date input field again at (231, 360) on input[placeholder='Start date']
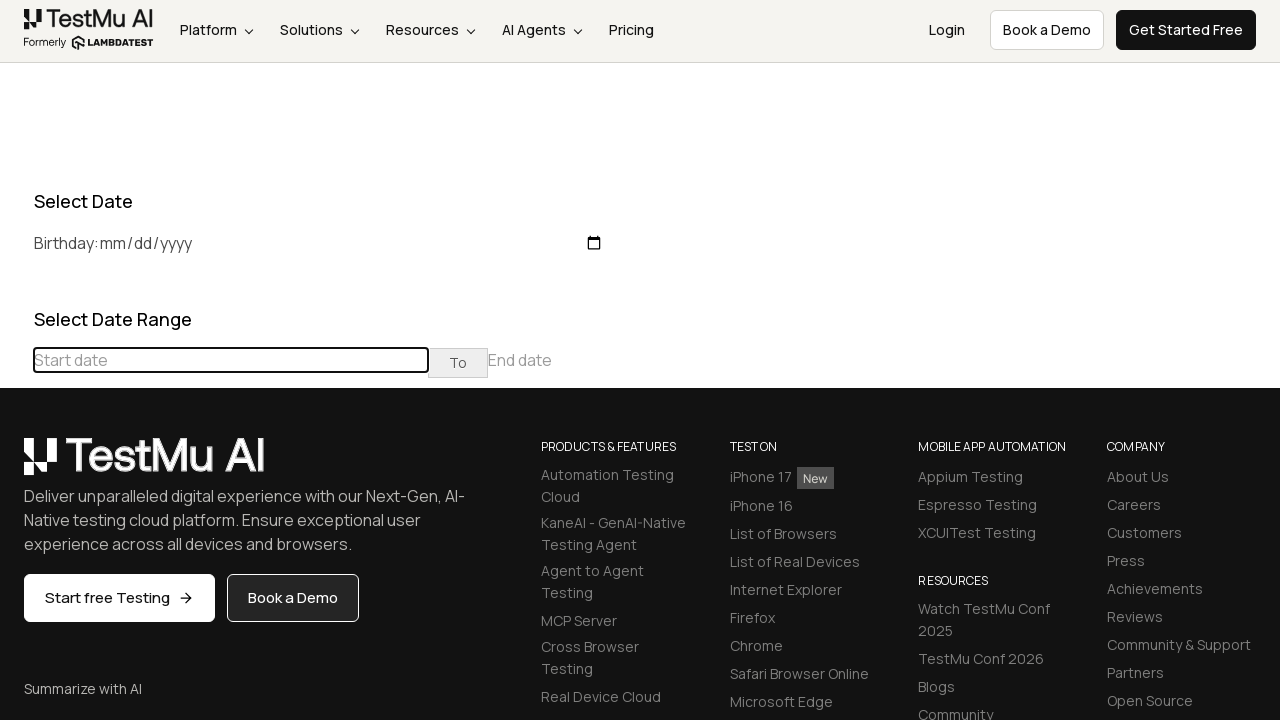

Clicked previous month button to navigate backwards at (16, 465) on div[class='datepicker-days'] th[class='prev']
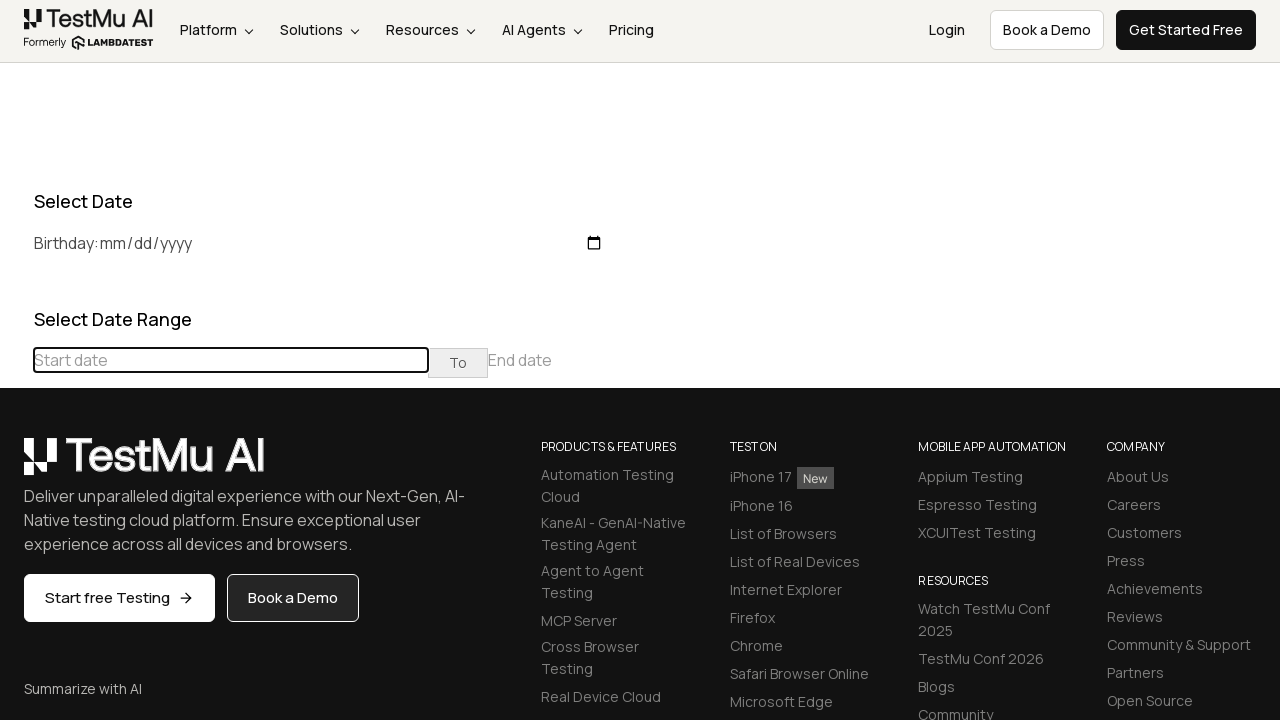

Waited 500ms for calendar transition
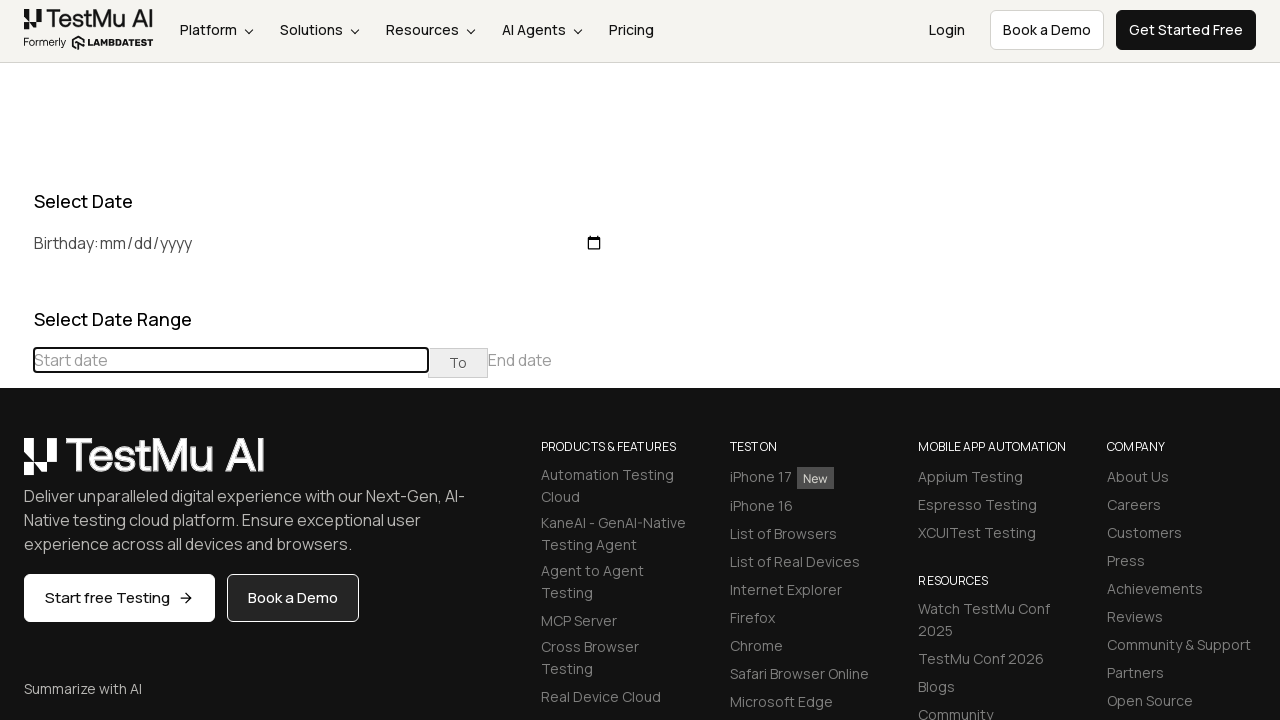

Clicked previous month button to navigate backwards at (16, 465) on div[class='datepicker-days'] th[class='prev']
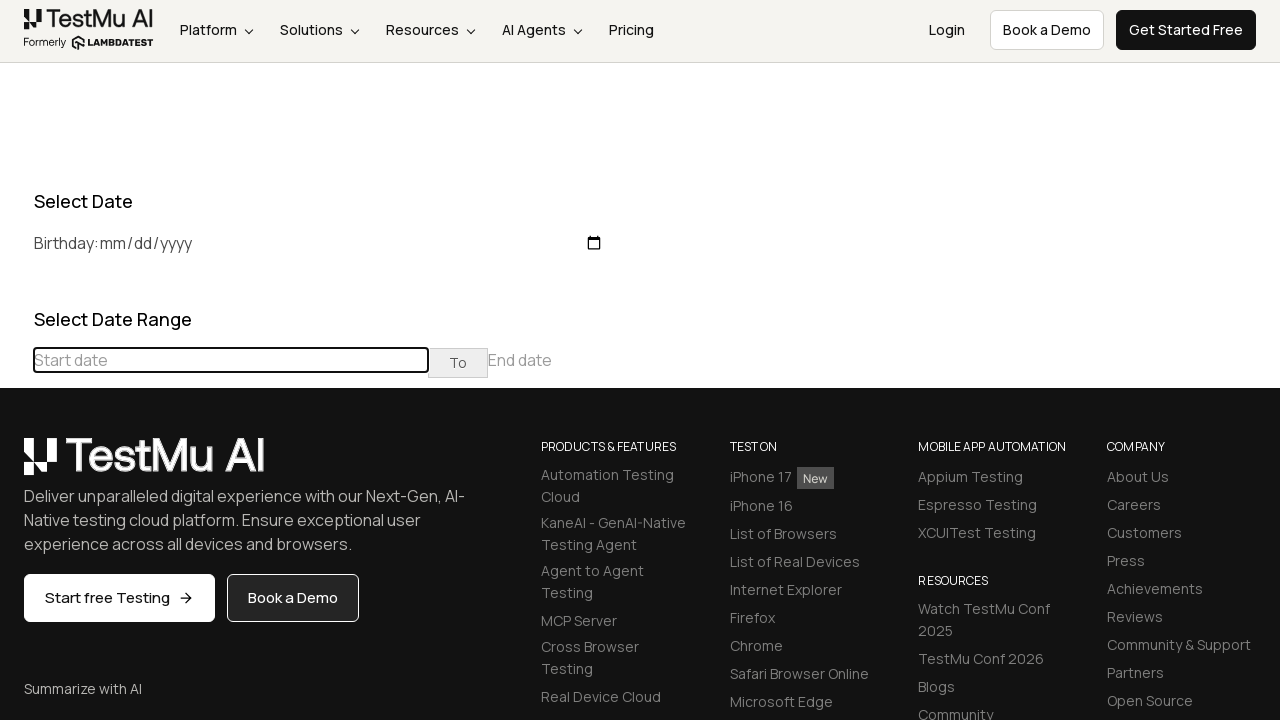

Waited 500ms for calendar transition
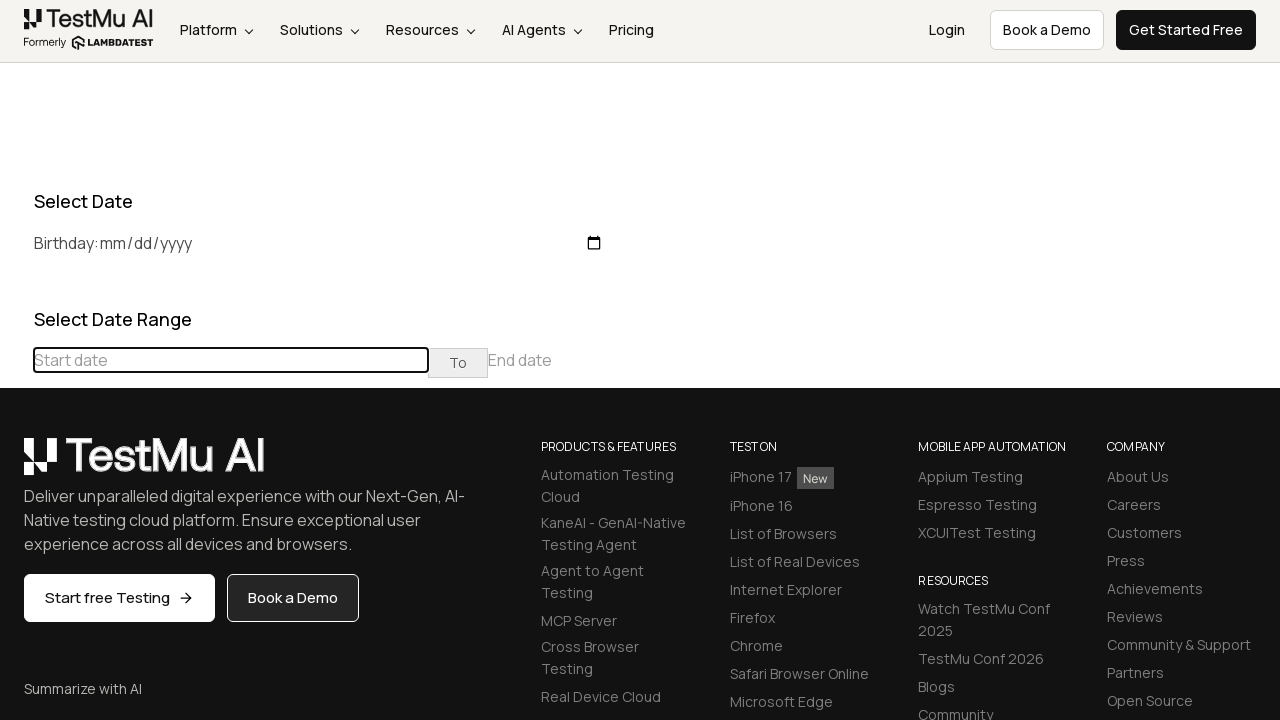

Clicked previous month button to navigate backwards at (16, 465) on div[class='datepicker-days'] th[class='prev']
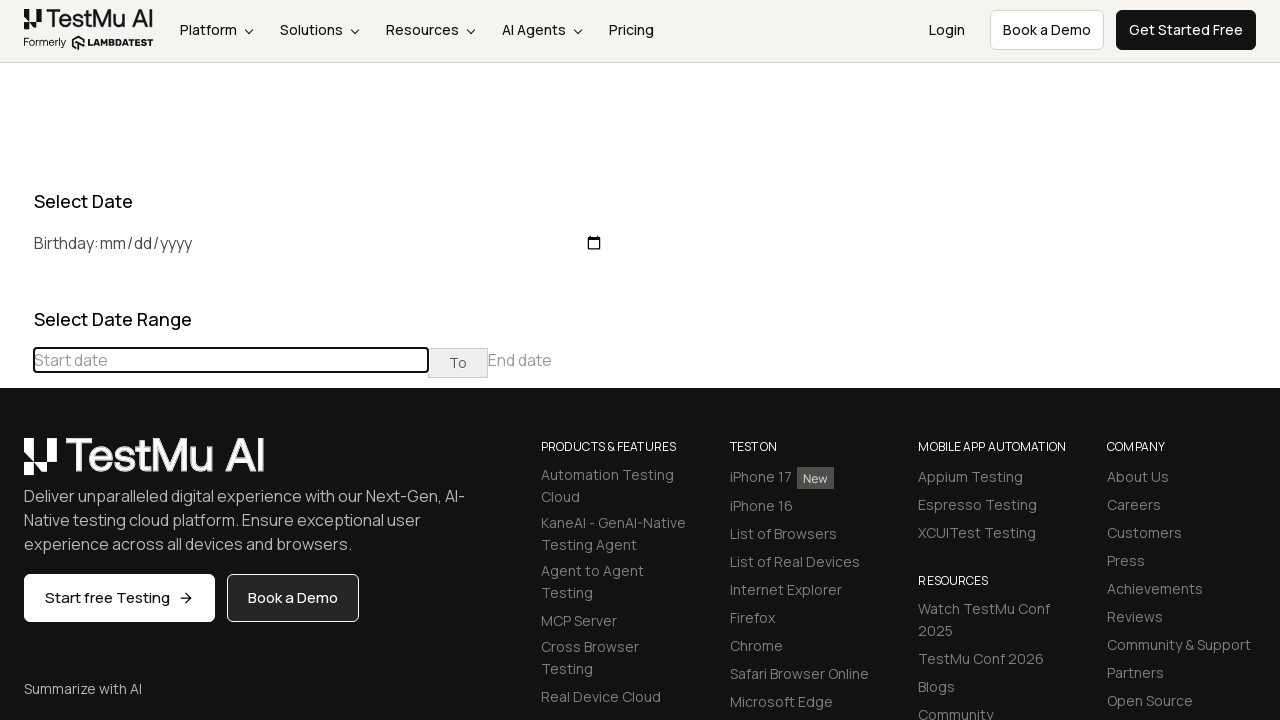

Waited 500ms for calendar transition
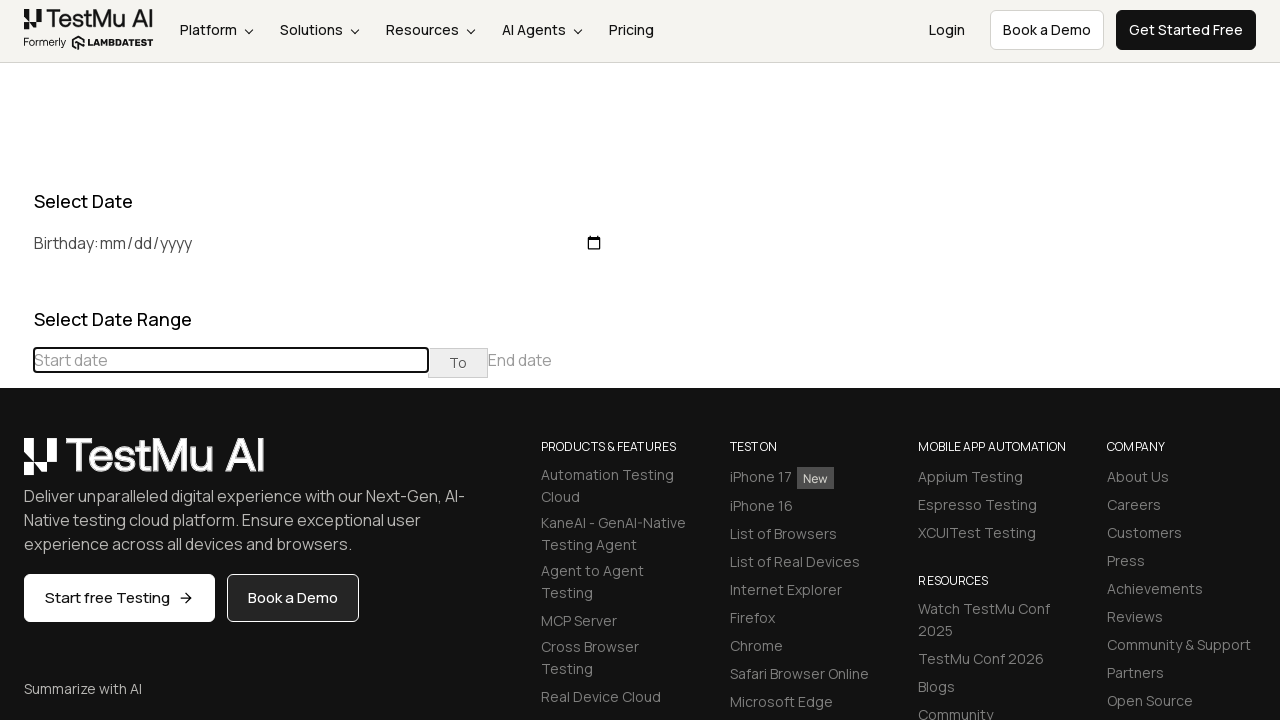

Clicked previous month button to navigate backwards at (16, 465) on div[class='datepicker-days'] th[class='prev']
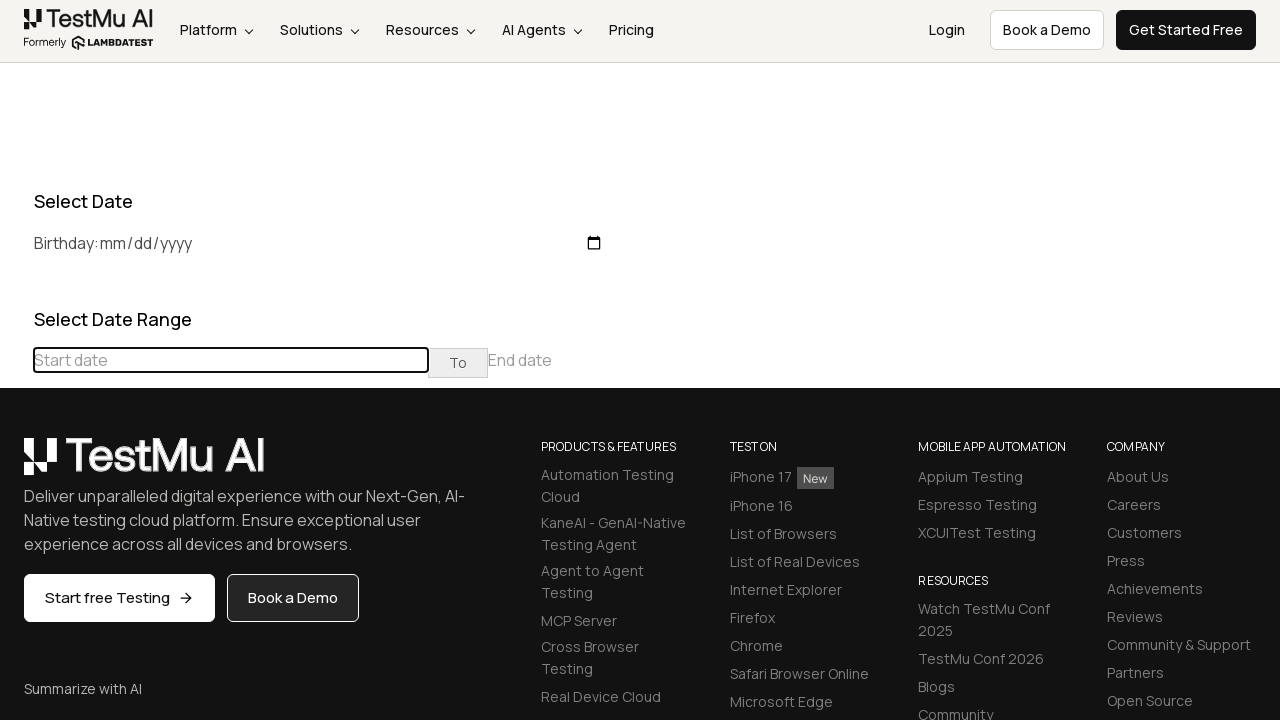

Waited 500ms for calendar transition
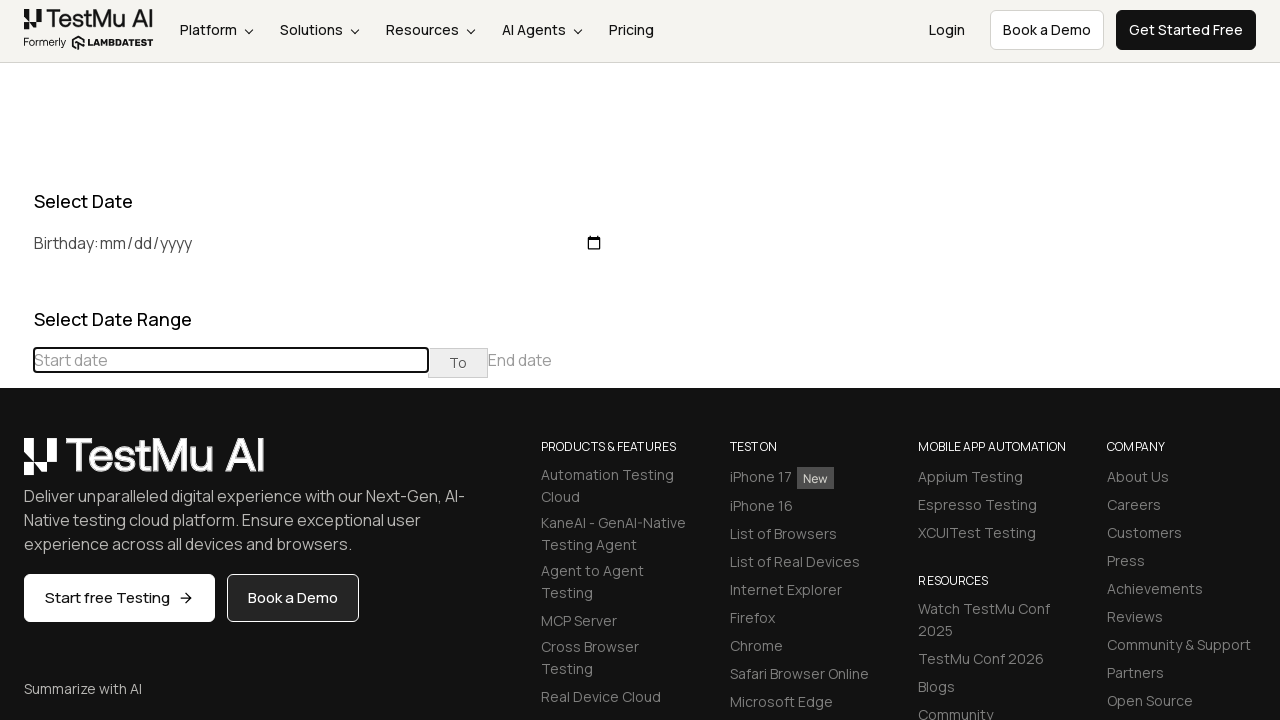

Clicked previous month button to navigate backwards at (16, 465) on div[class='datepicker-days'] th[class='prev']
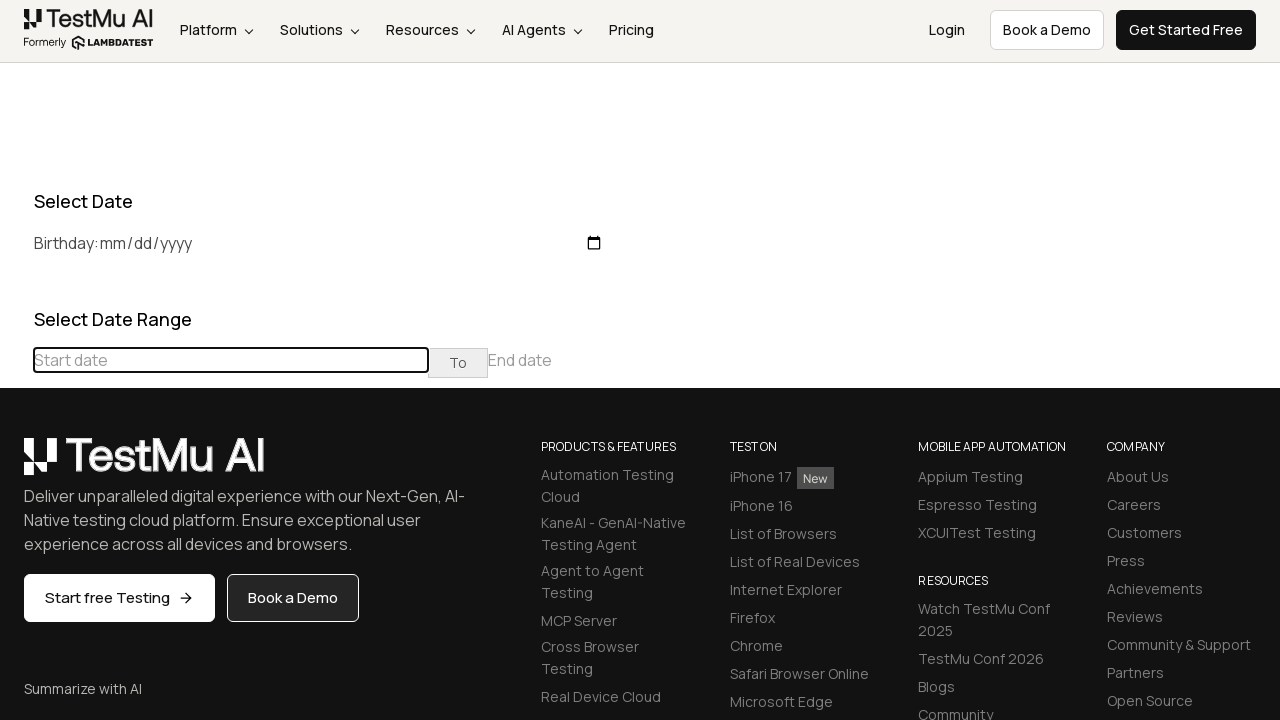

Waited 500ms for calendar transition
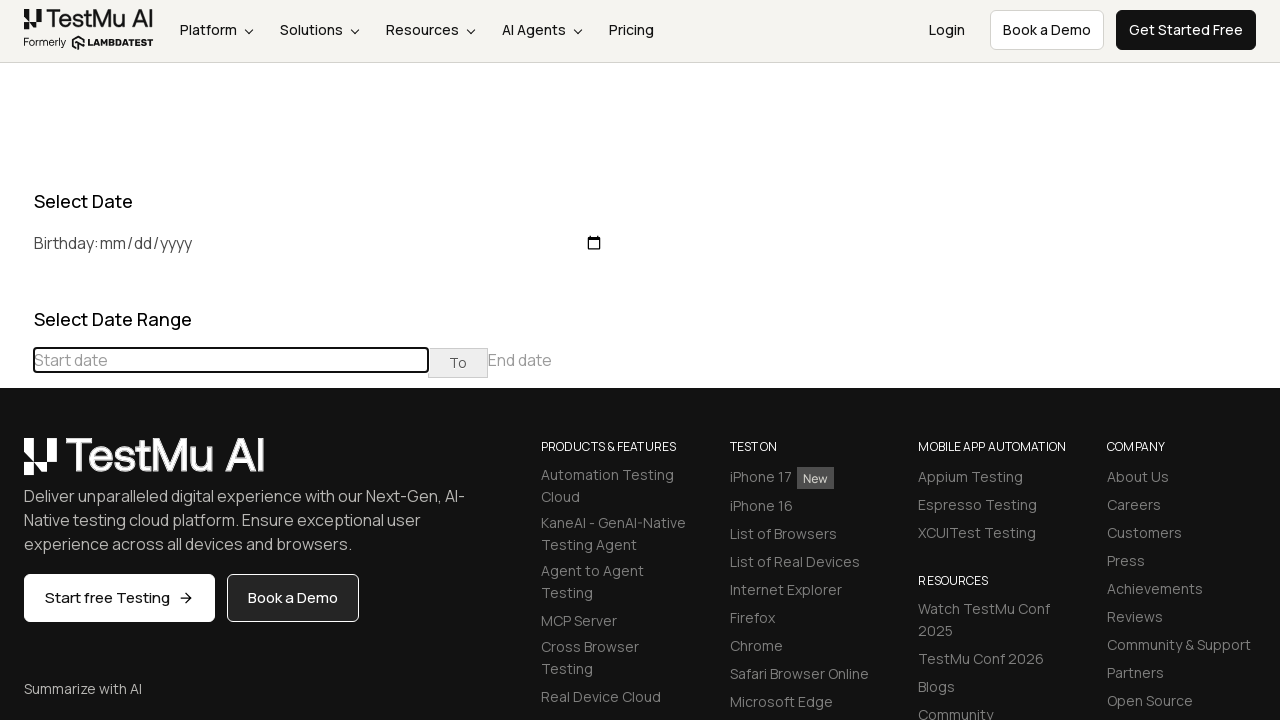

Clicked previous month button to navigate backwards at (16, 465) on div[class='datepicker-days'] th[class='prev']
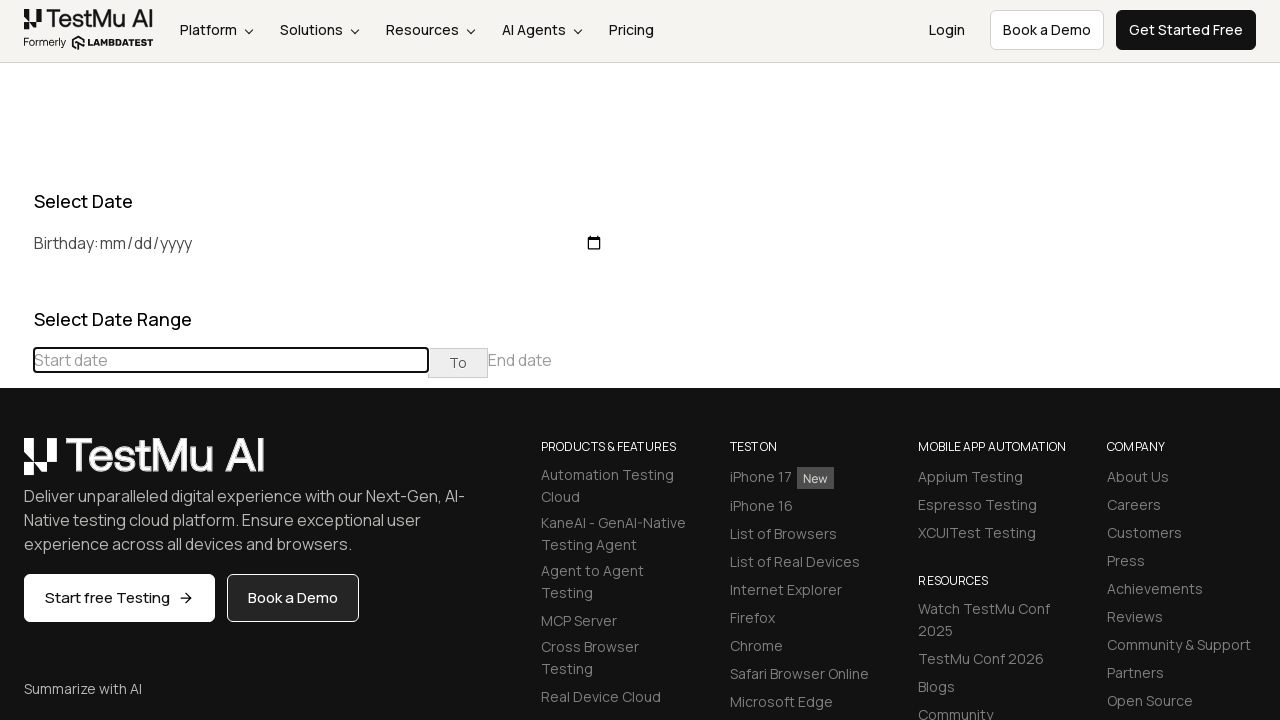

Waited 500ms for calendar transition
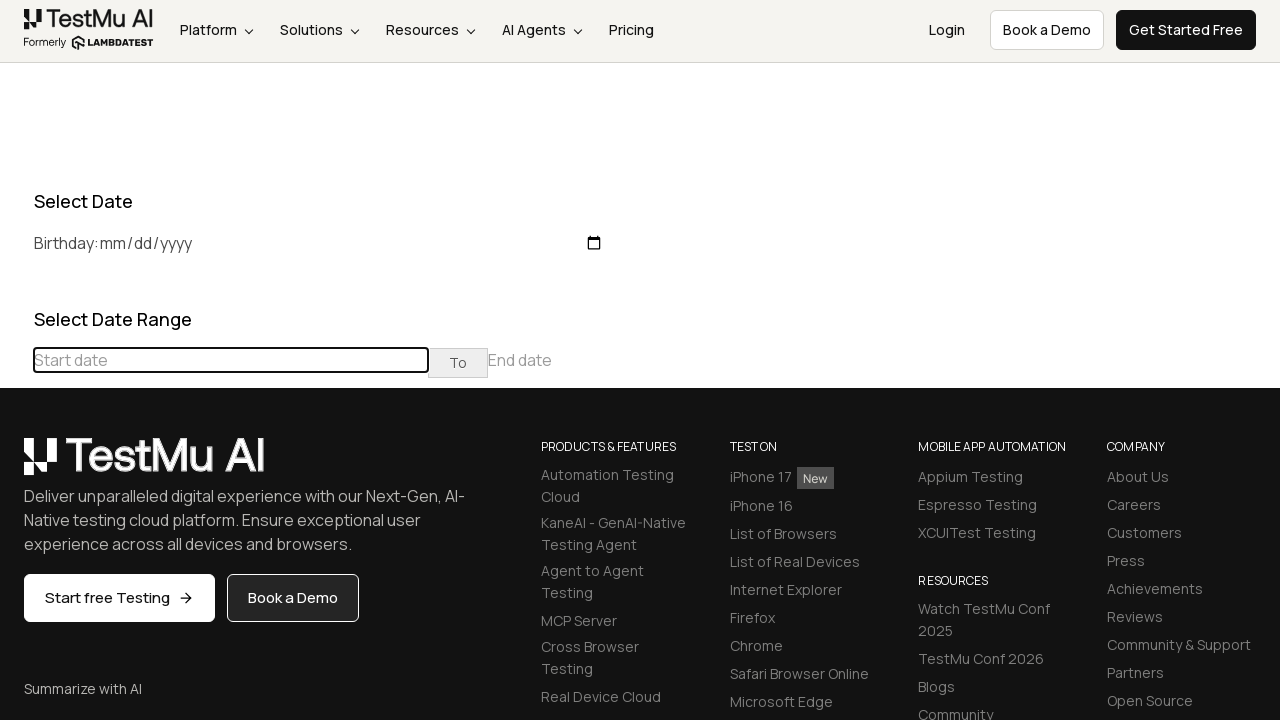

Clicked previous month button to navigate backwards at (16, 465) on div[class='datepicker-days'] th[class='prev']
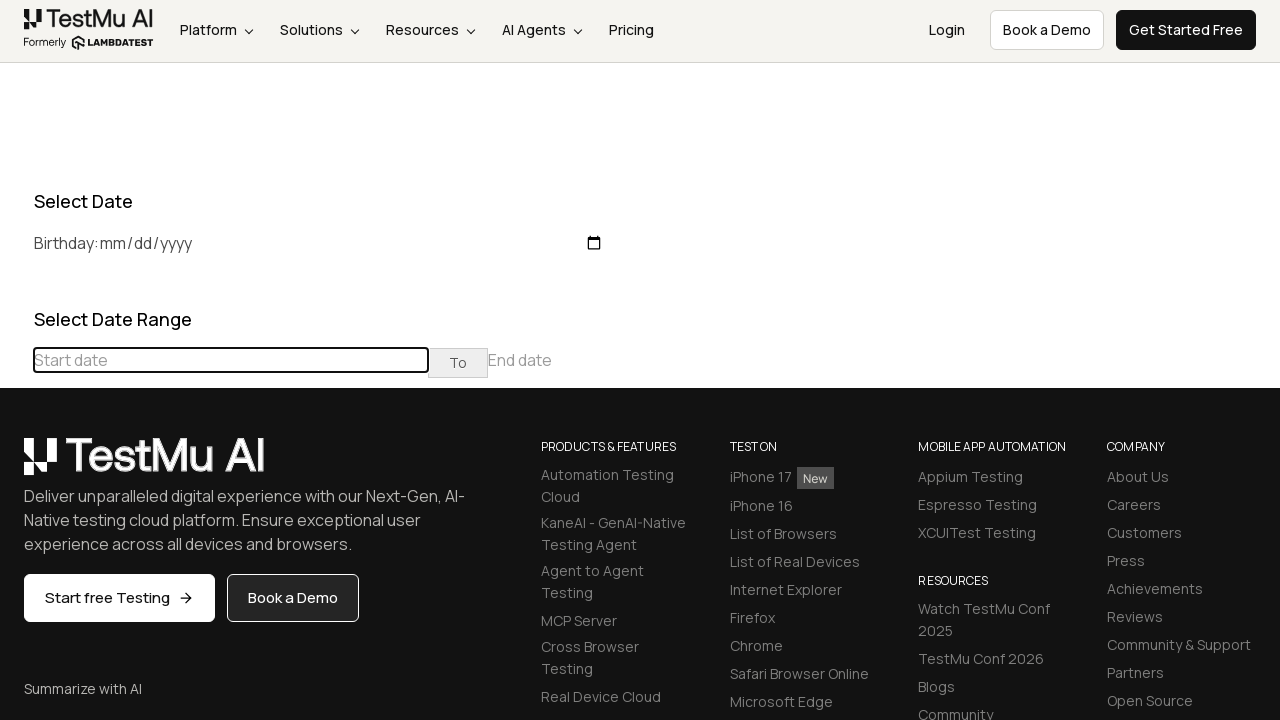

Waited 500ms for calendar transition
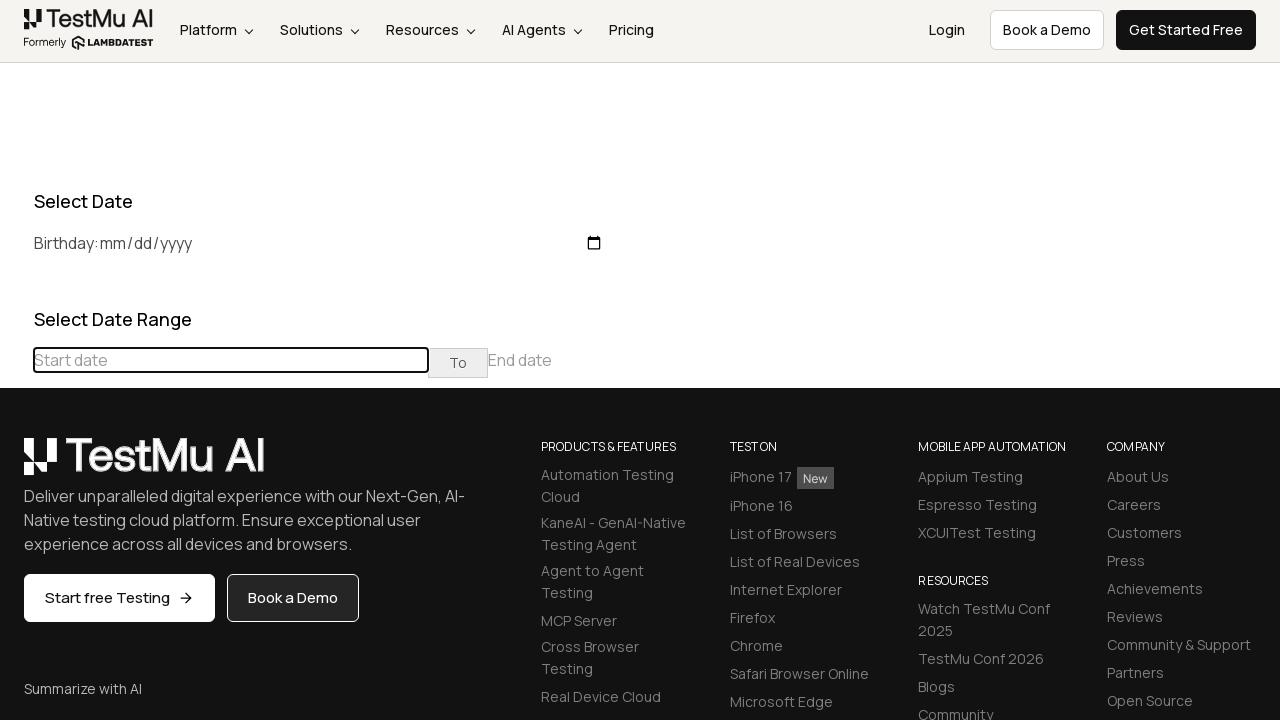

Clicked previous month button to navigate backwards at (16, 465) on div[class='datepicker-days'] th[class='prev']
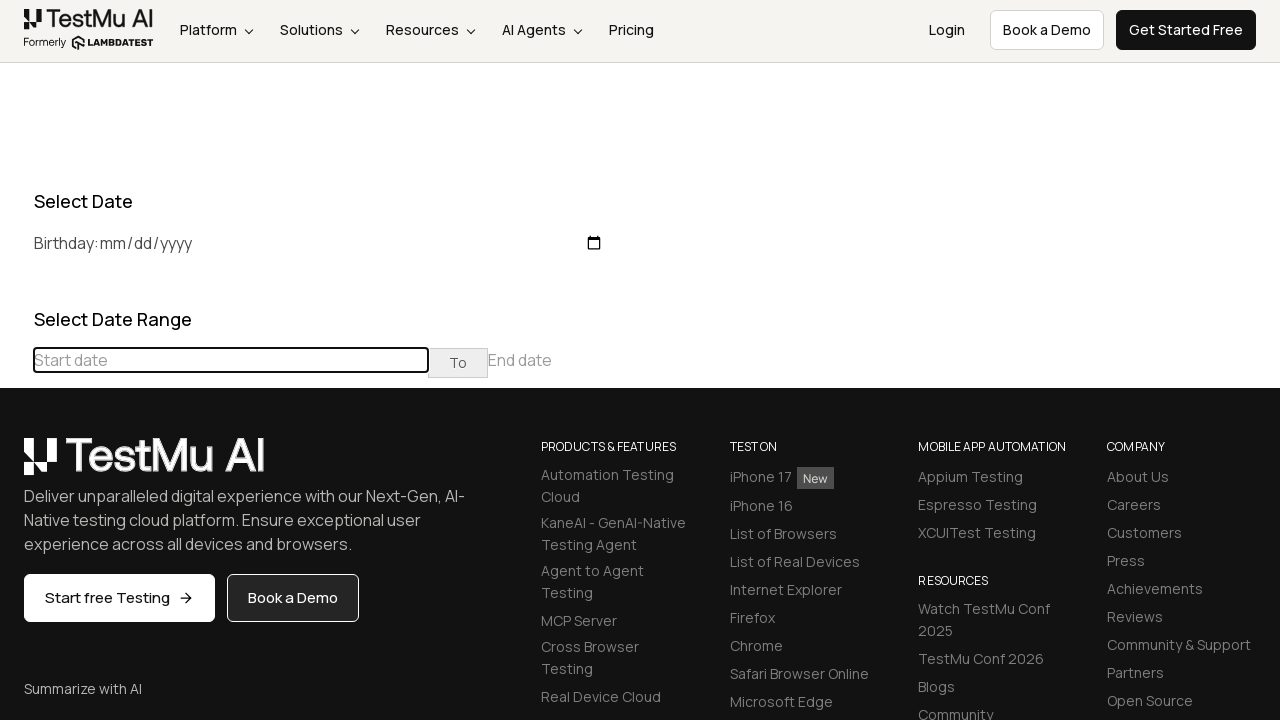

Waited 500ms for calendar transition
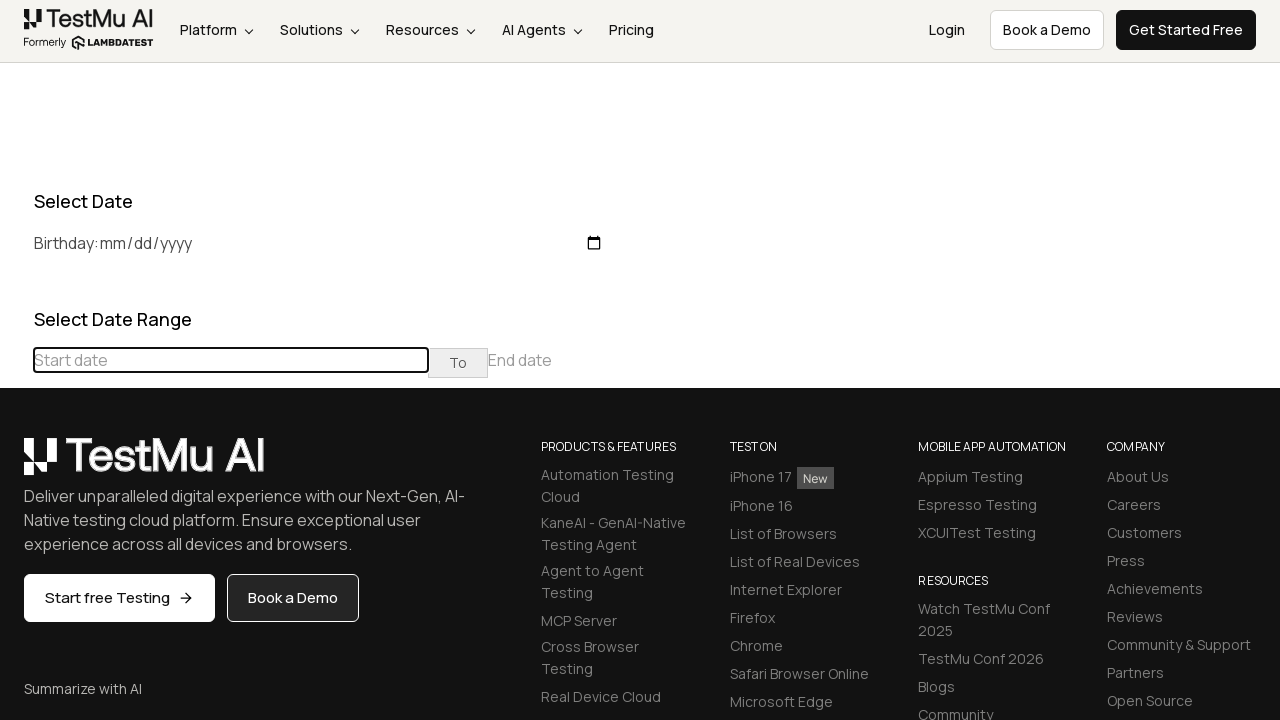

Clicked previous month button to navigate backwards at (16, 465) on div[class='datepicker-days'] th[class='prev']
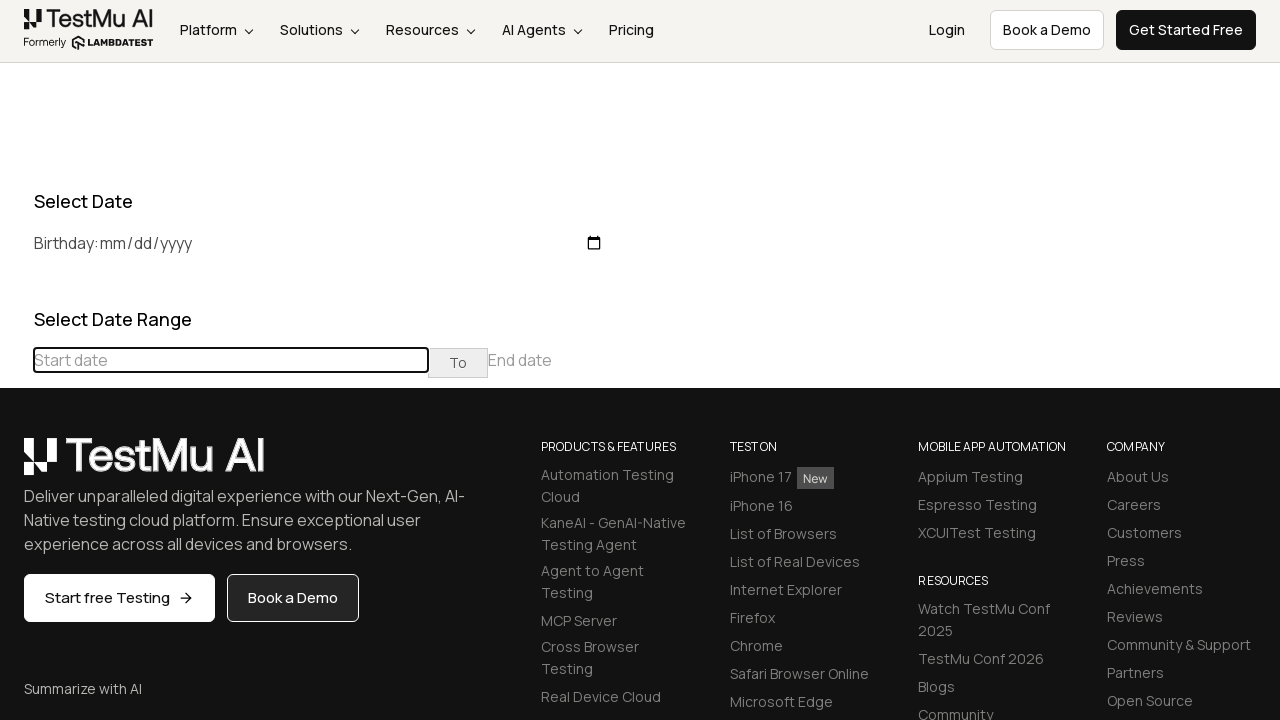

Waited 500ms for calendar transition
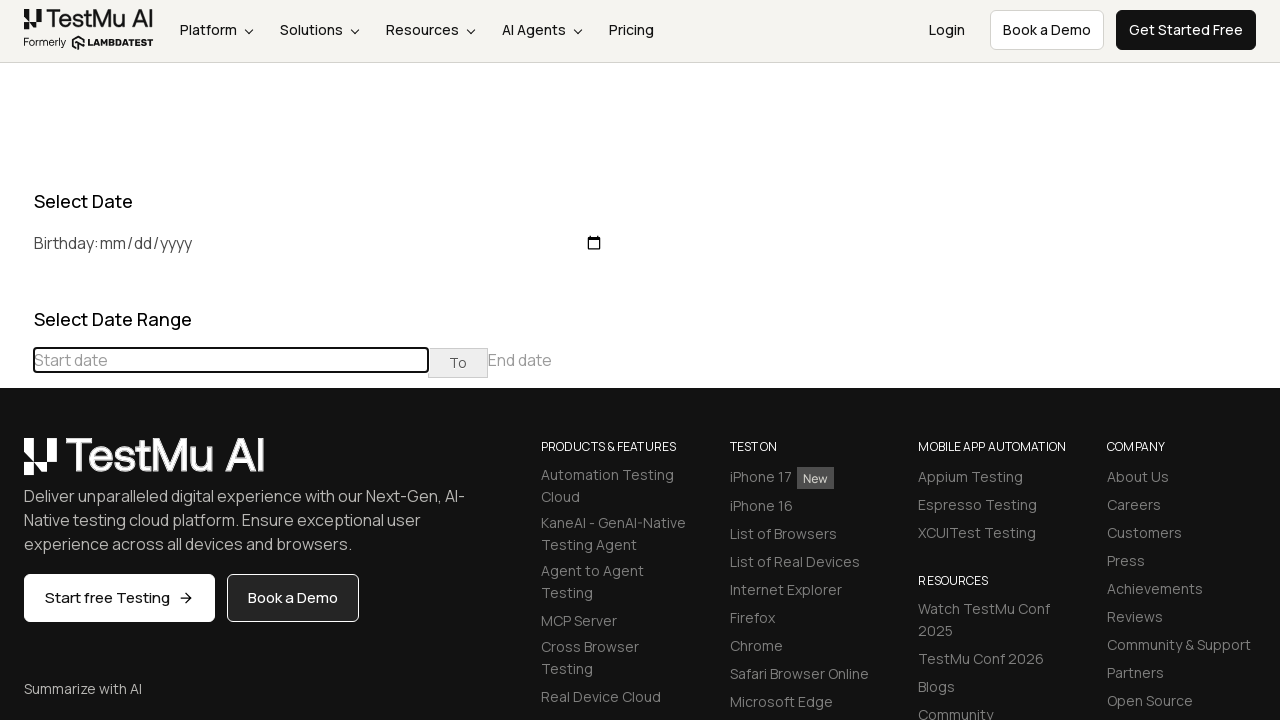

Clicked previous month button to navigate backwards at (16, 465) on div[class='datepicker-days'] th[class='prev']
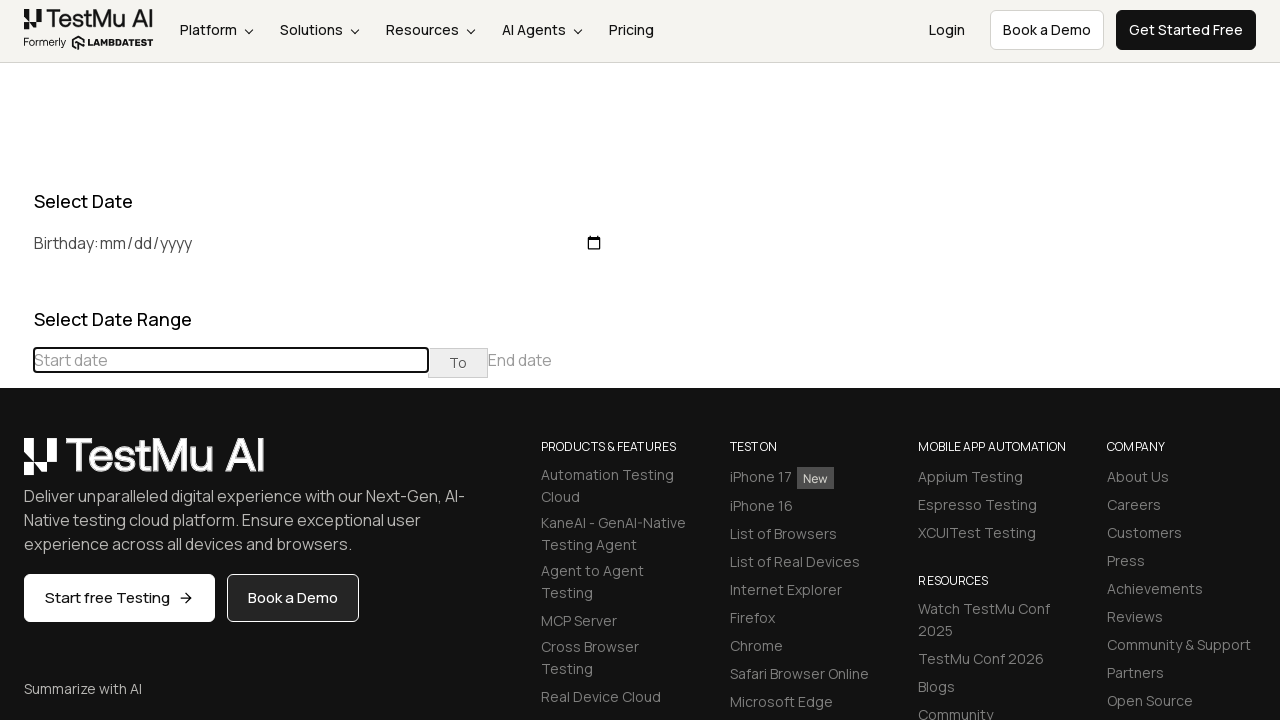

Waited 500ms for calendar transition
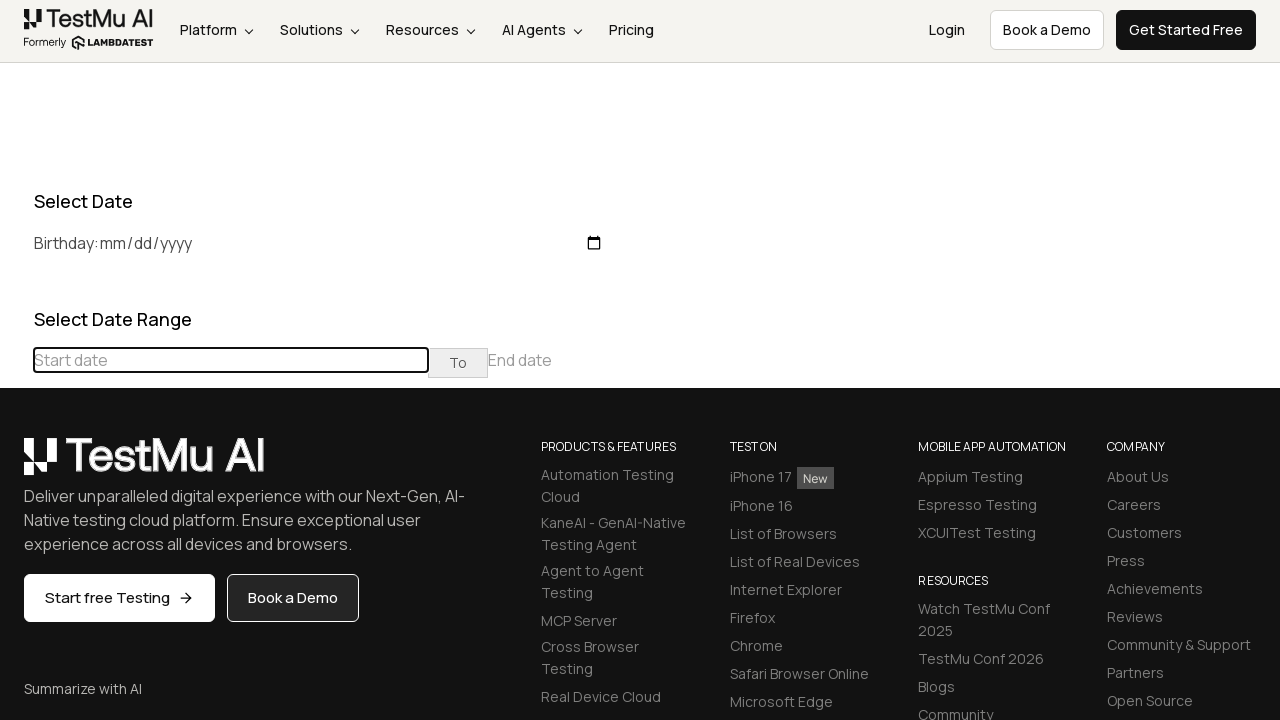

Clicked previous month button to navigate backwards at (16, 465) on div[class='datepicker-days'] th[class='prev']
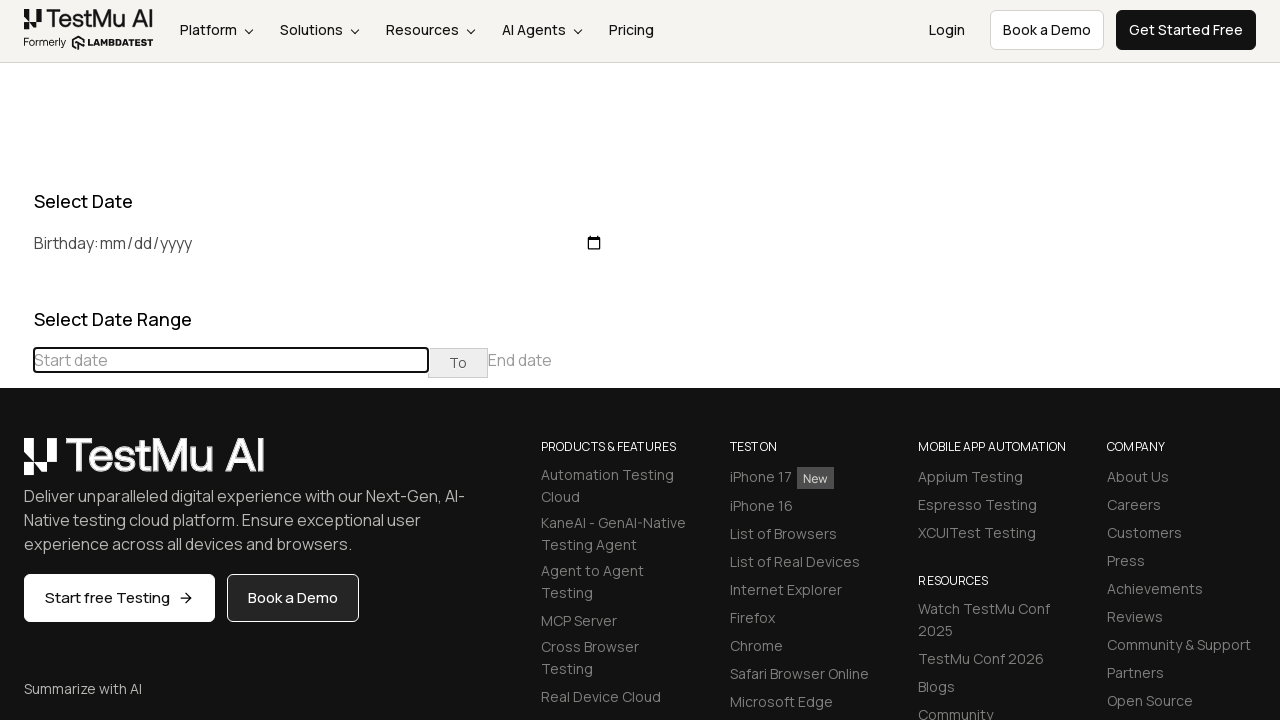

Waited 500ms for calendar transition
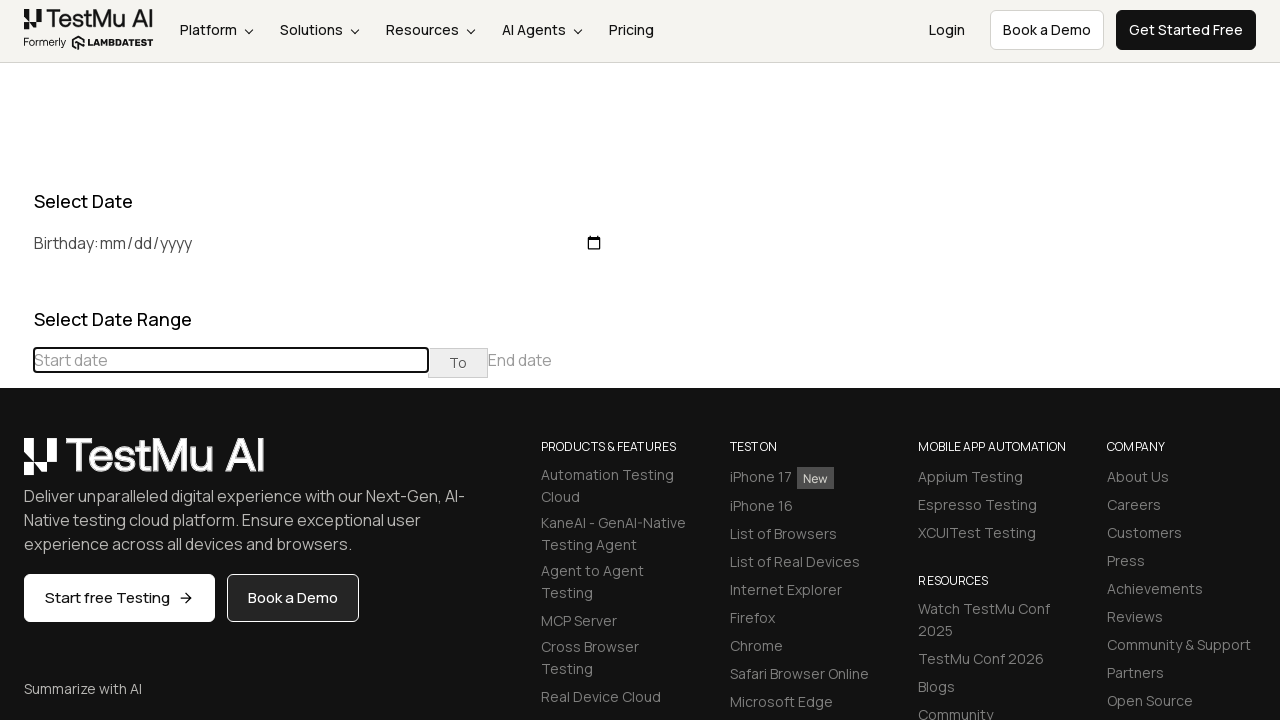

Clicked previous month button to navigate backwards at (16, 465) on div[class='datepicker-days'] th[class='prev']
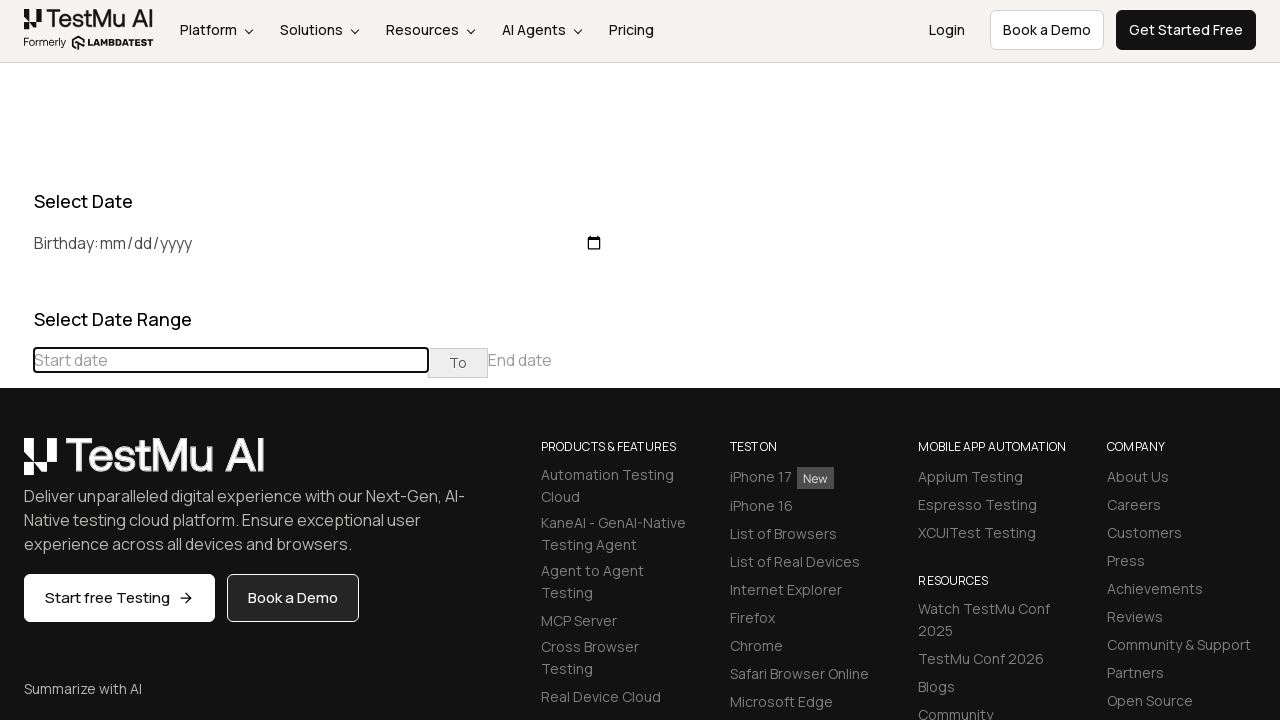

Waited 500ms for calendar transition
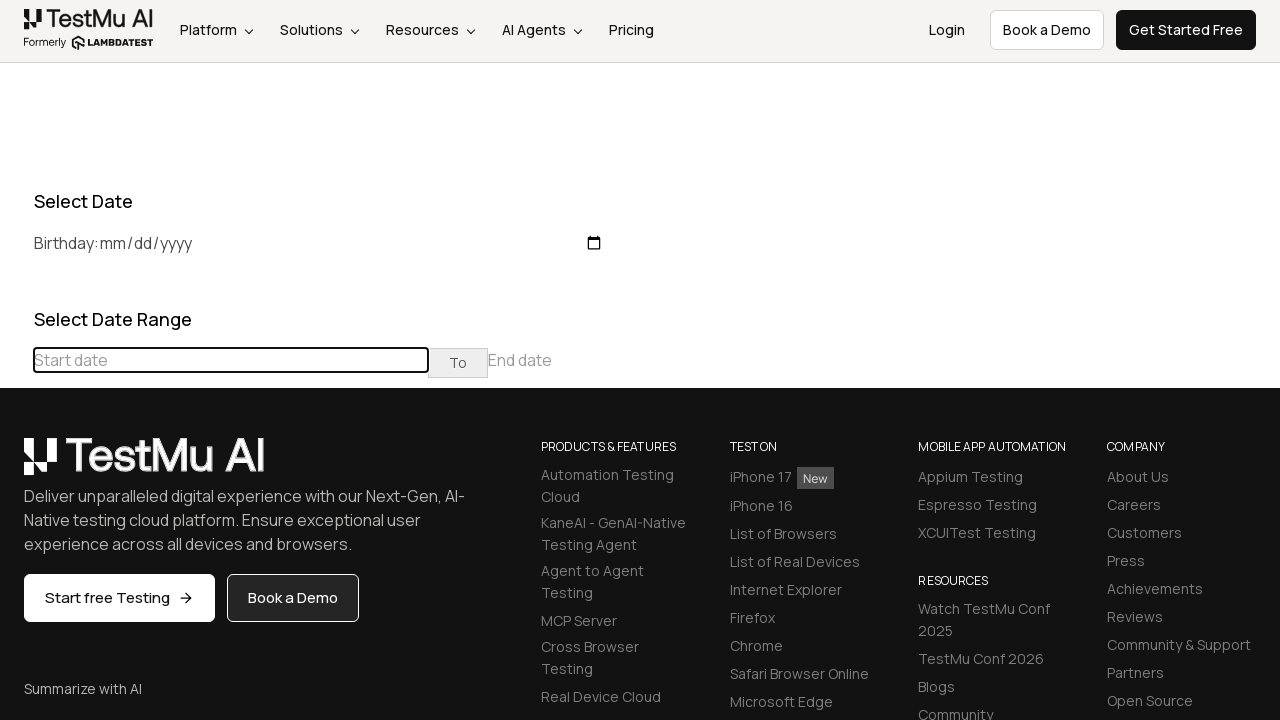

Clicked previous month button to navigate backwards at (16, 465) on div[class='datepicker-days'] th[class='prev']
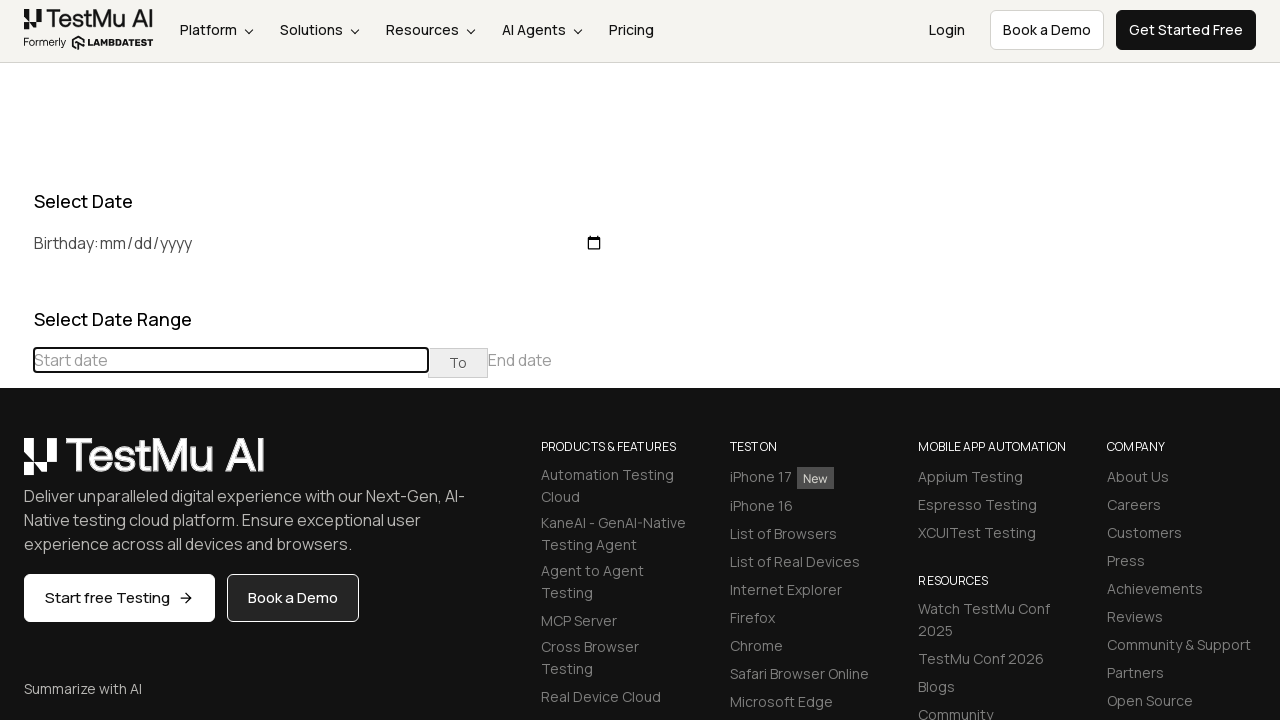

Waited 500ms for calendar transition
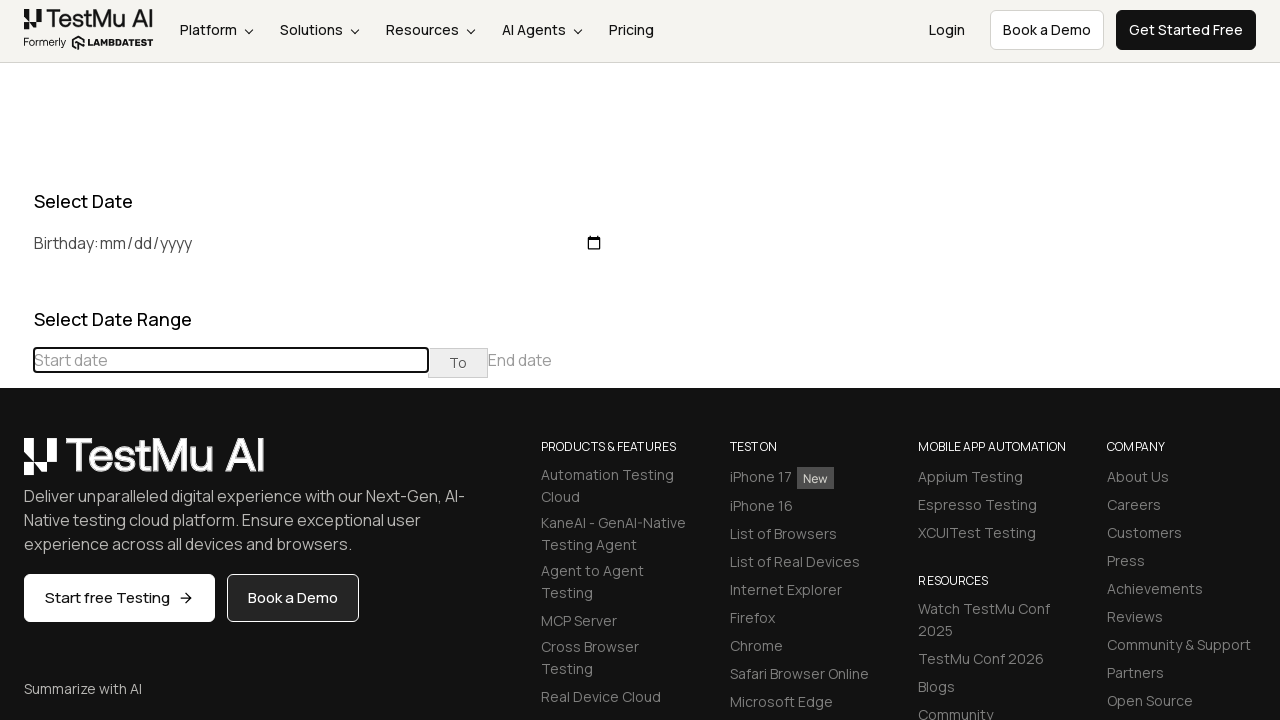

Clicked previous month button to navigate backwards at (16, 465) on div[class='datepicker-days'] th[class='prev']
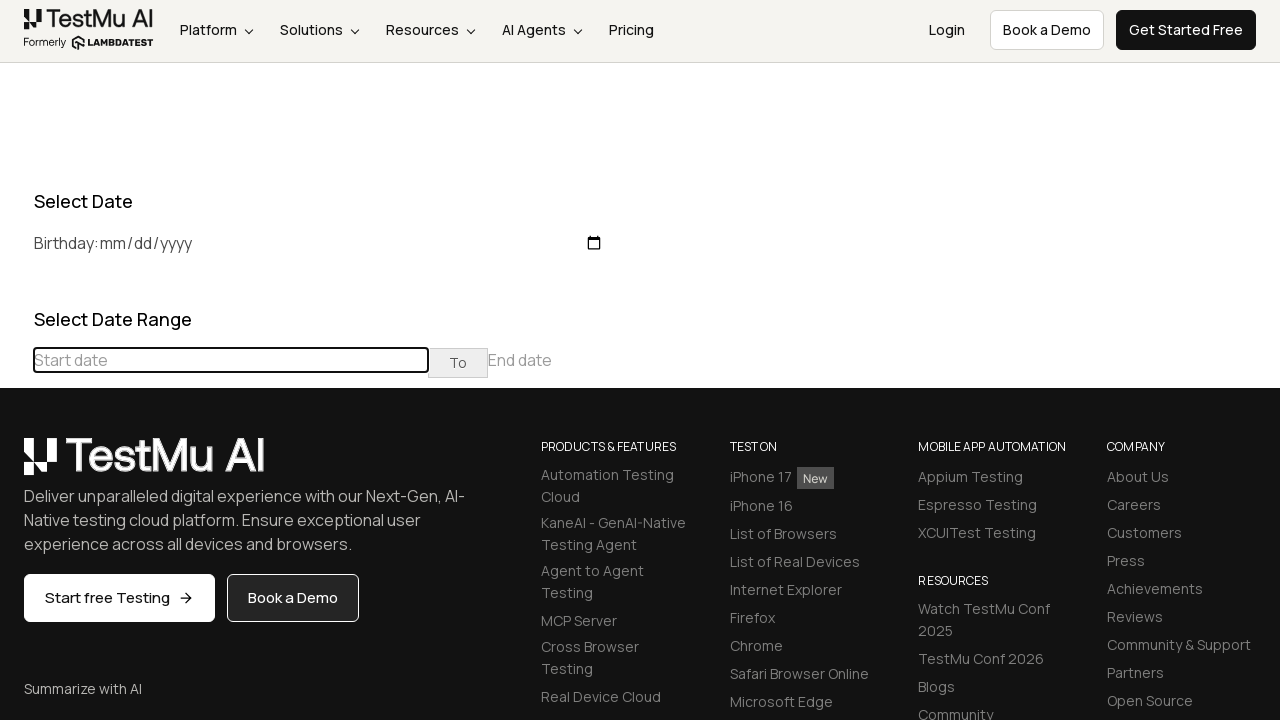

Waited 500ms for calendar transition
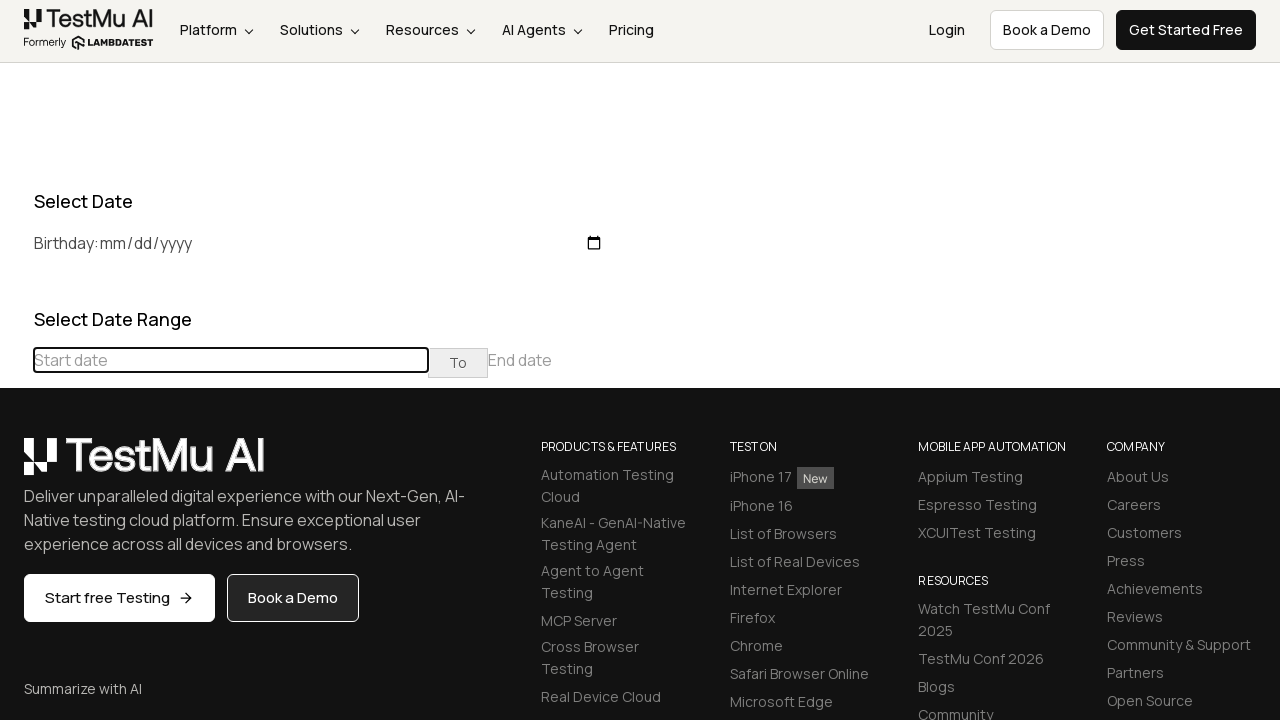

Clicked previous month button to navigate backwards at (16, 465) on div[class='datepicker-days'] th[class='prev']
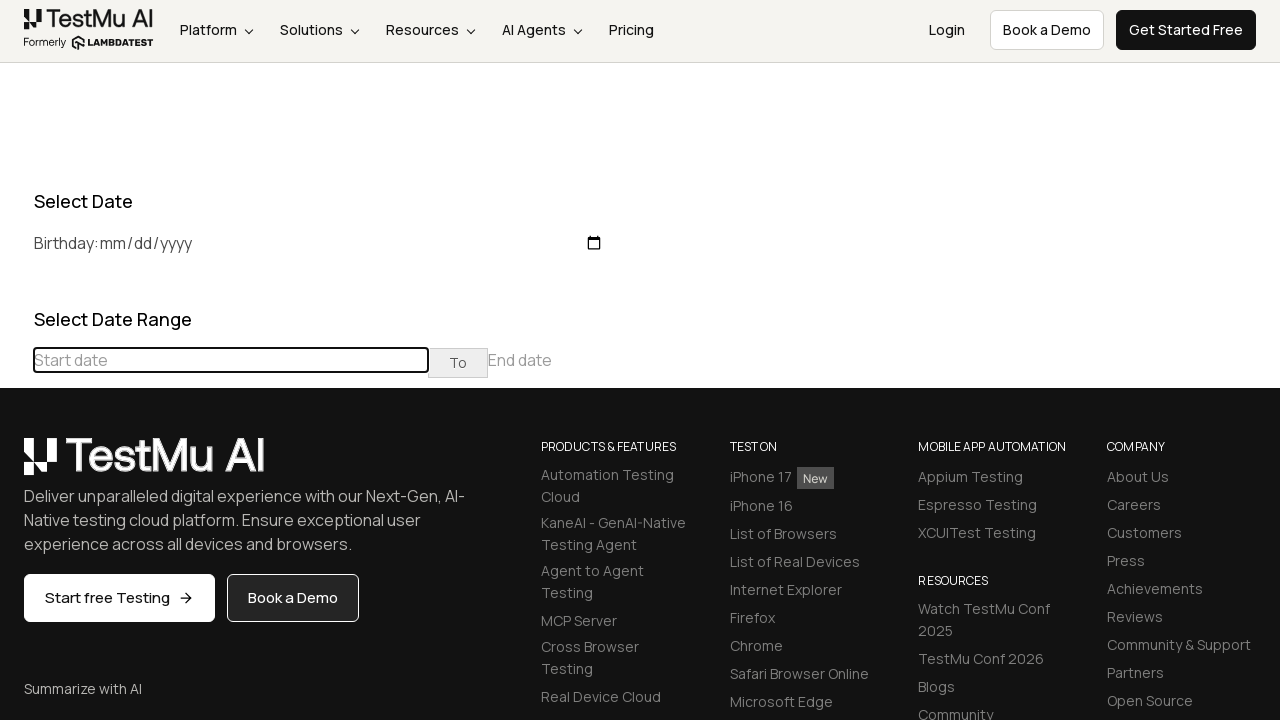

Waited 500ms for calendar transition
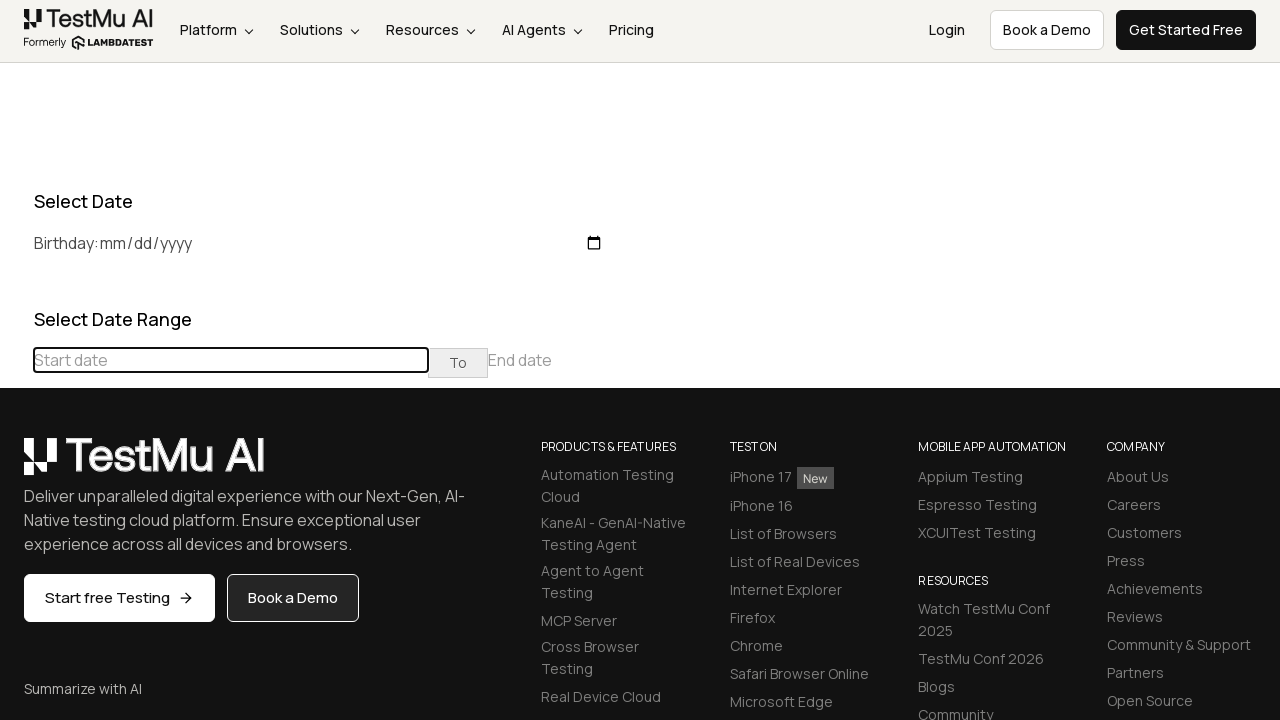

Clicked previous month button to navigate backwards at (16, 465) on div[class='datepicker-days'] th[class='prev']
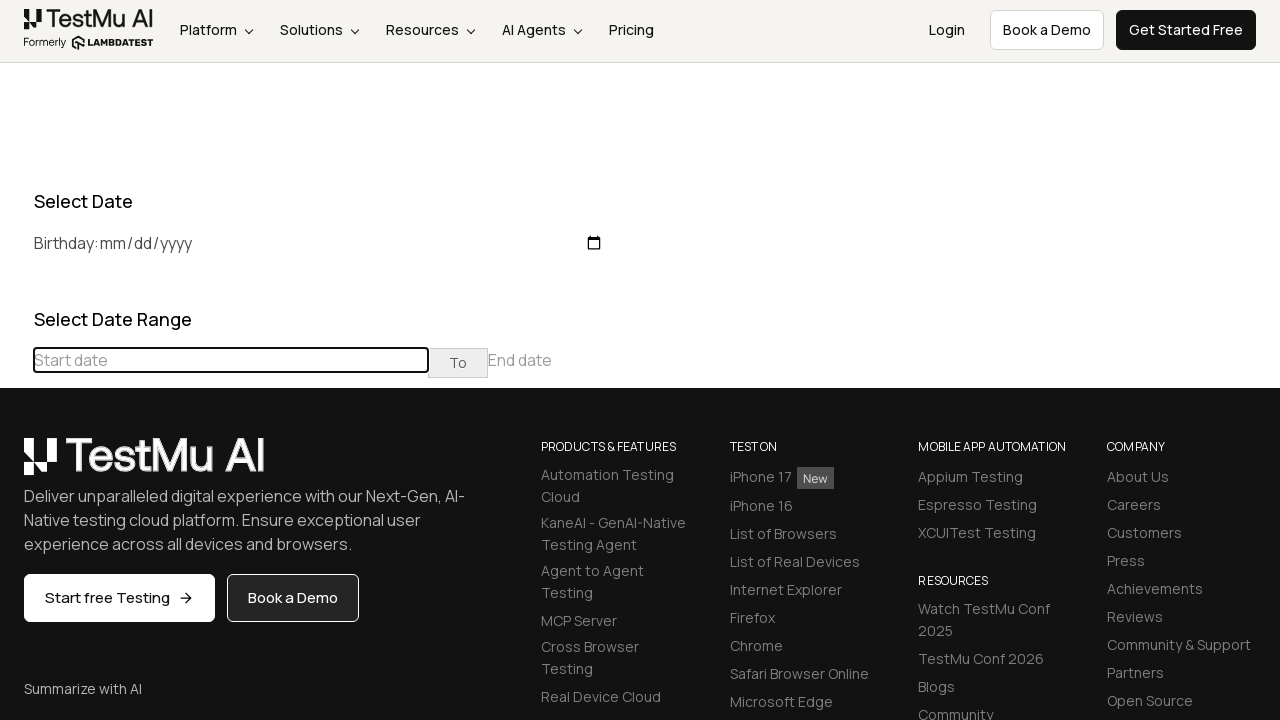

Waited 500ms for calendar transition
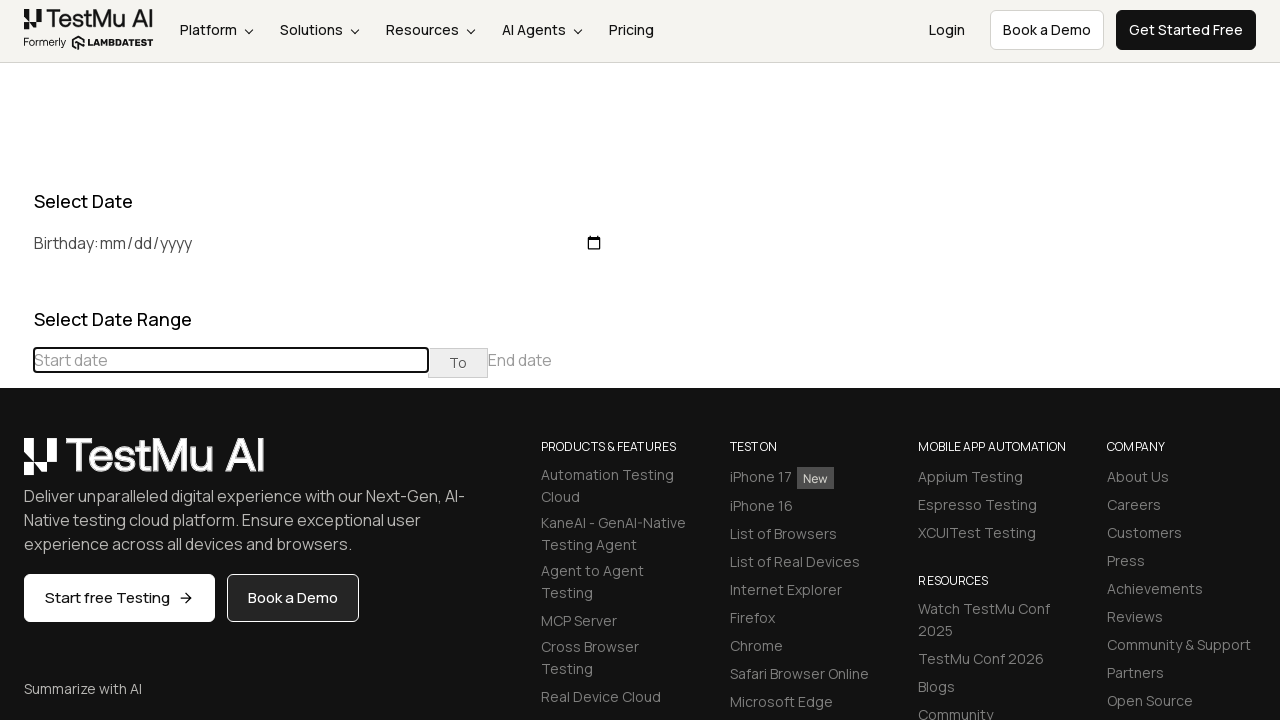

Clicked previous month button to navigate backwards at (16, 465) on div[class='datepicker-days'] th[class='prev']
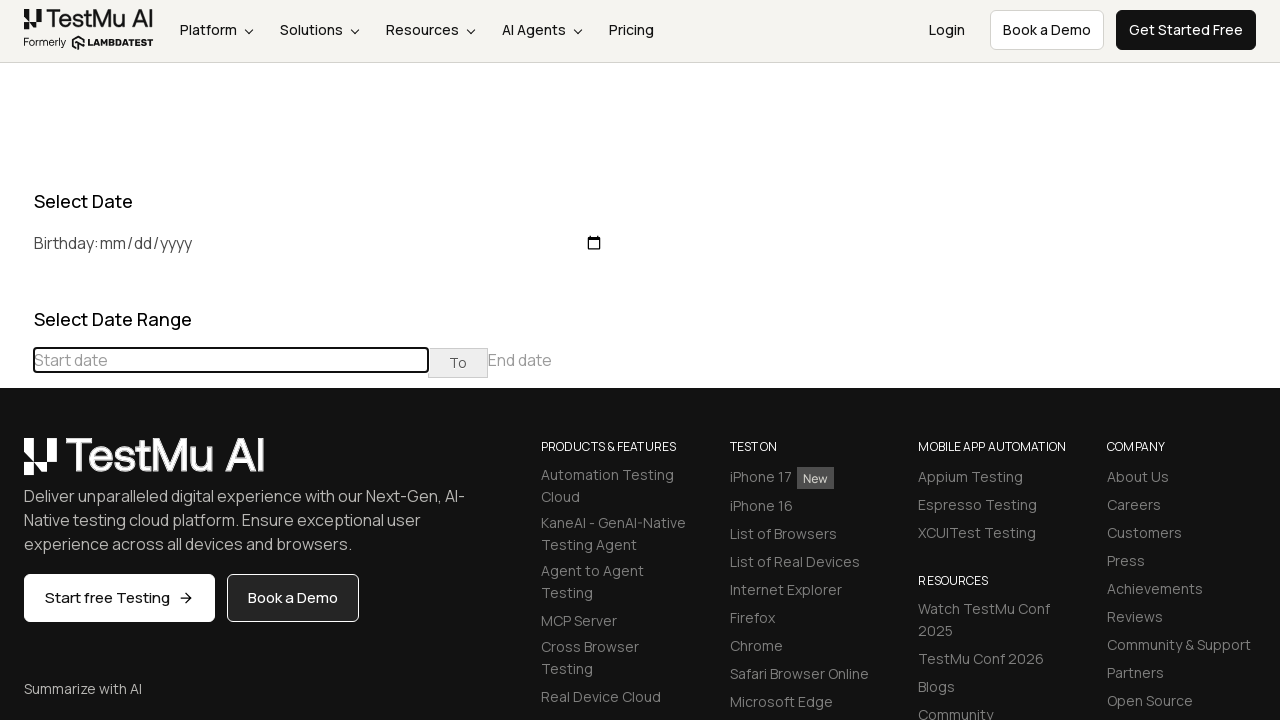

Waited 500ms for calendar transition
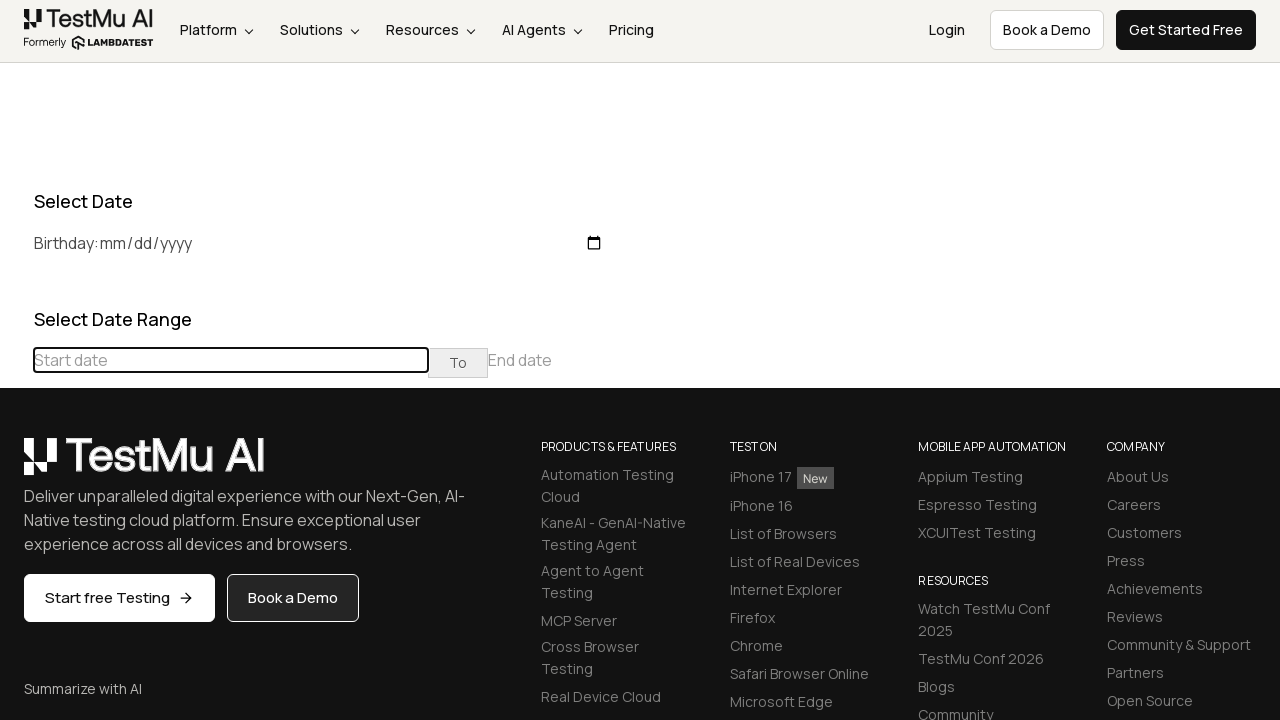

Clicked previous month button to navigate backwards at (16, 465) on div[class='datepicker-days'] th[class='prev']
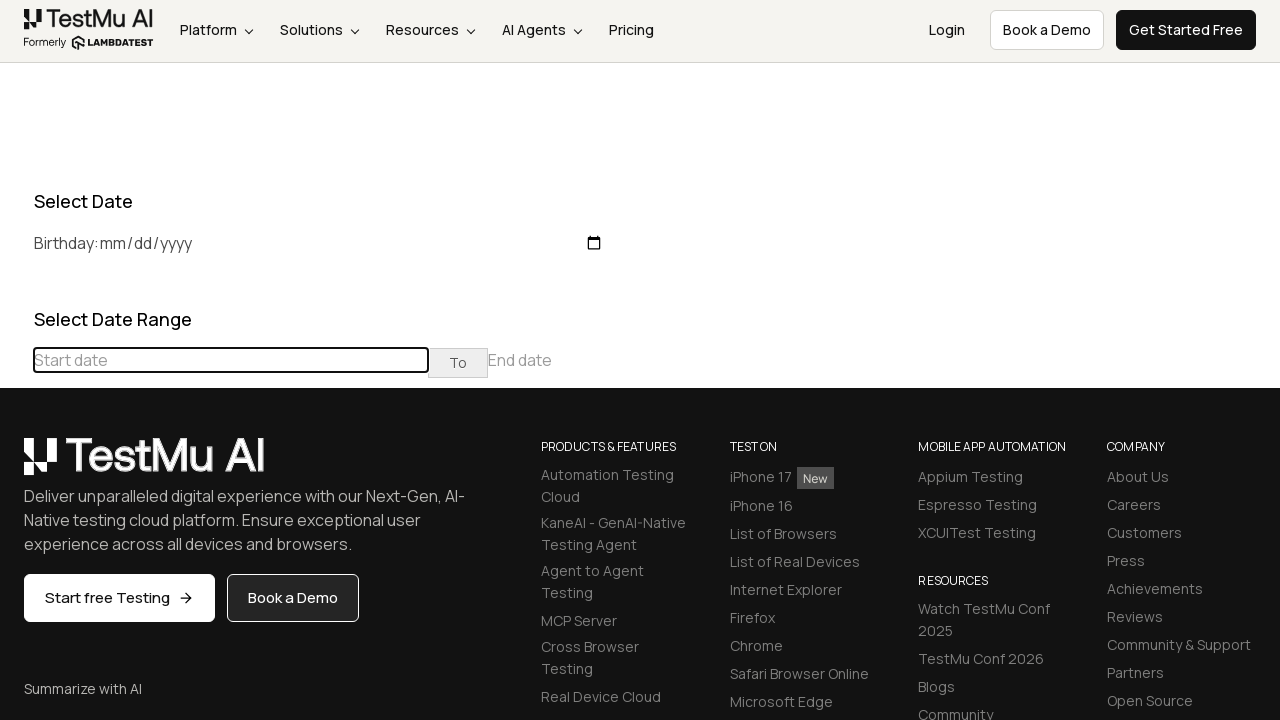

Waited 500ms for calendar transition
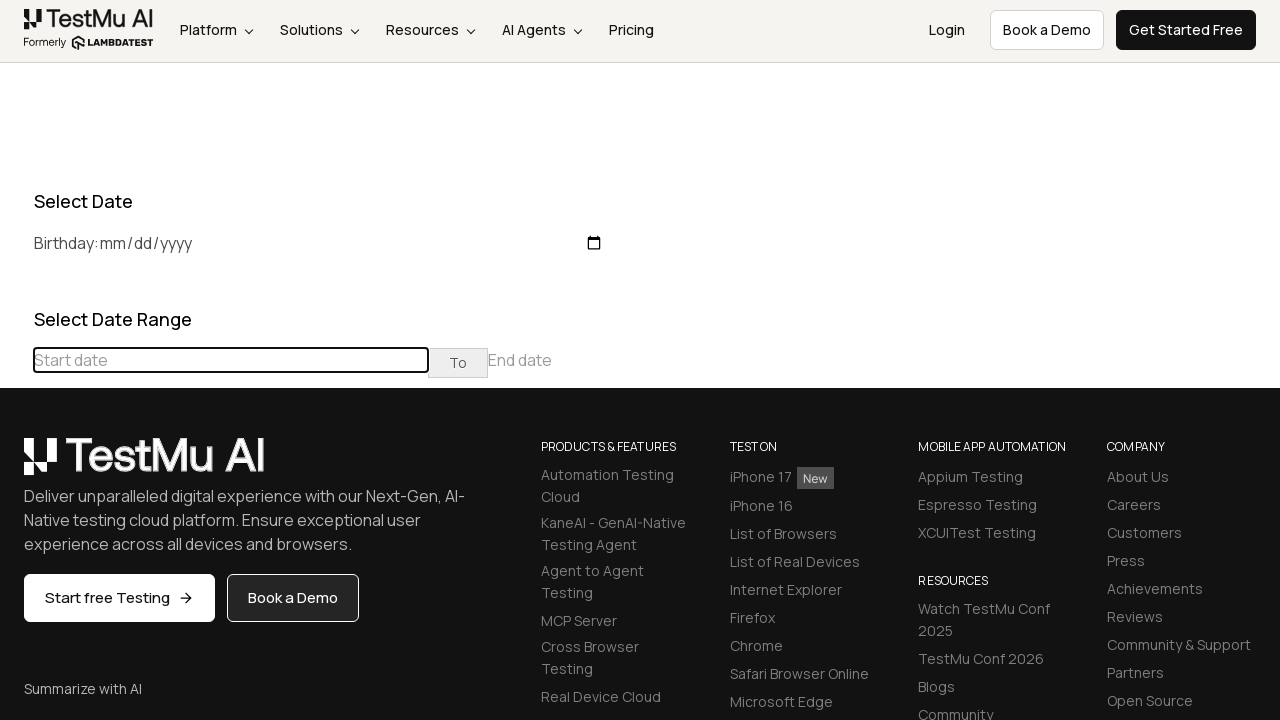

Clicked previous month button to navigate backwards at (16, 465) on div[class='datepicker-days'] th[class='prev']
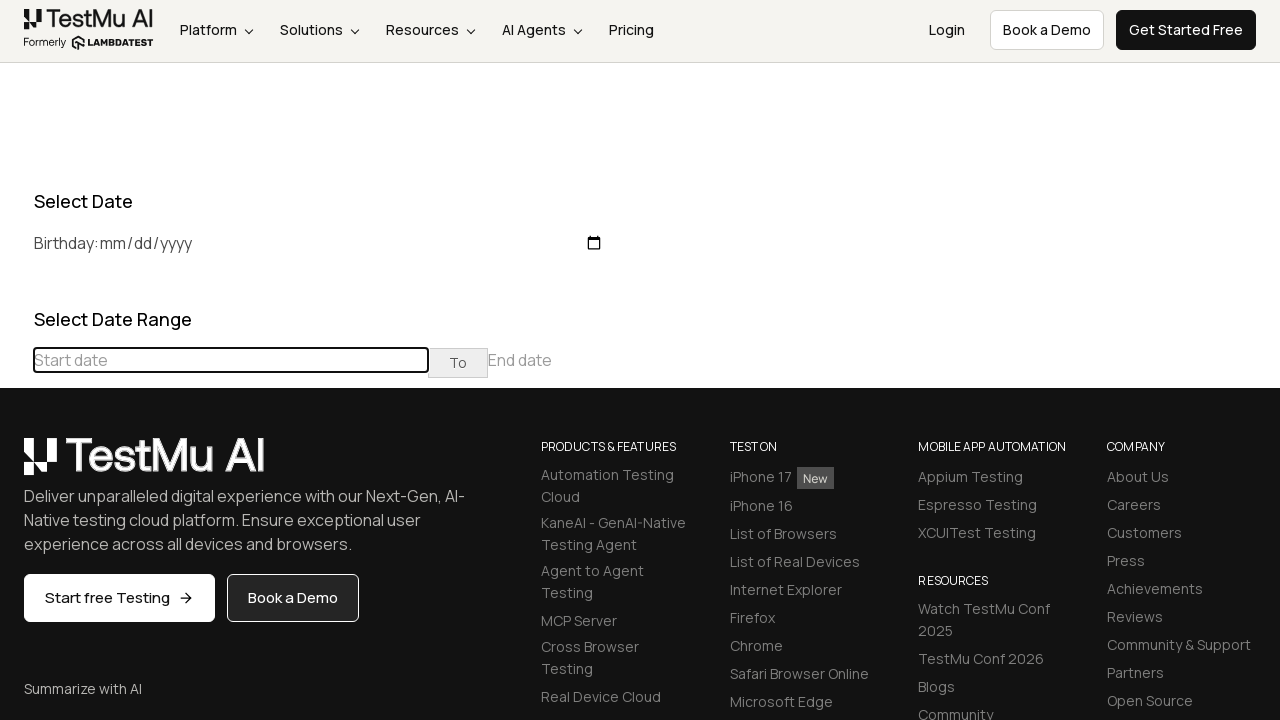

Waited 500ms for calendar transition
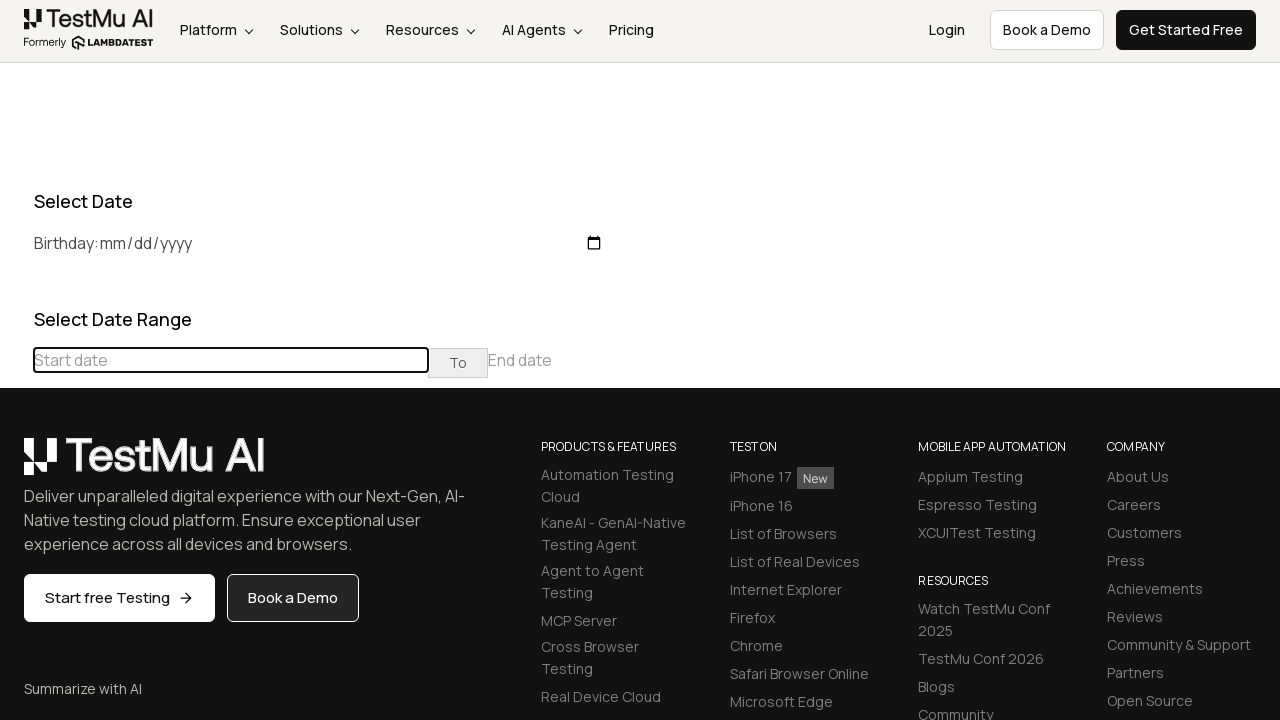

Clicked previous month button to navigate backwards at (16, 465) on div[class='datepicker-days'] th[class='prev']
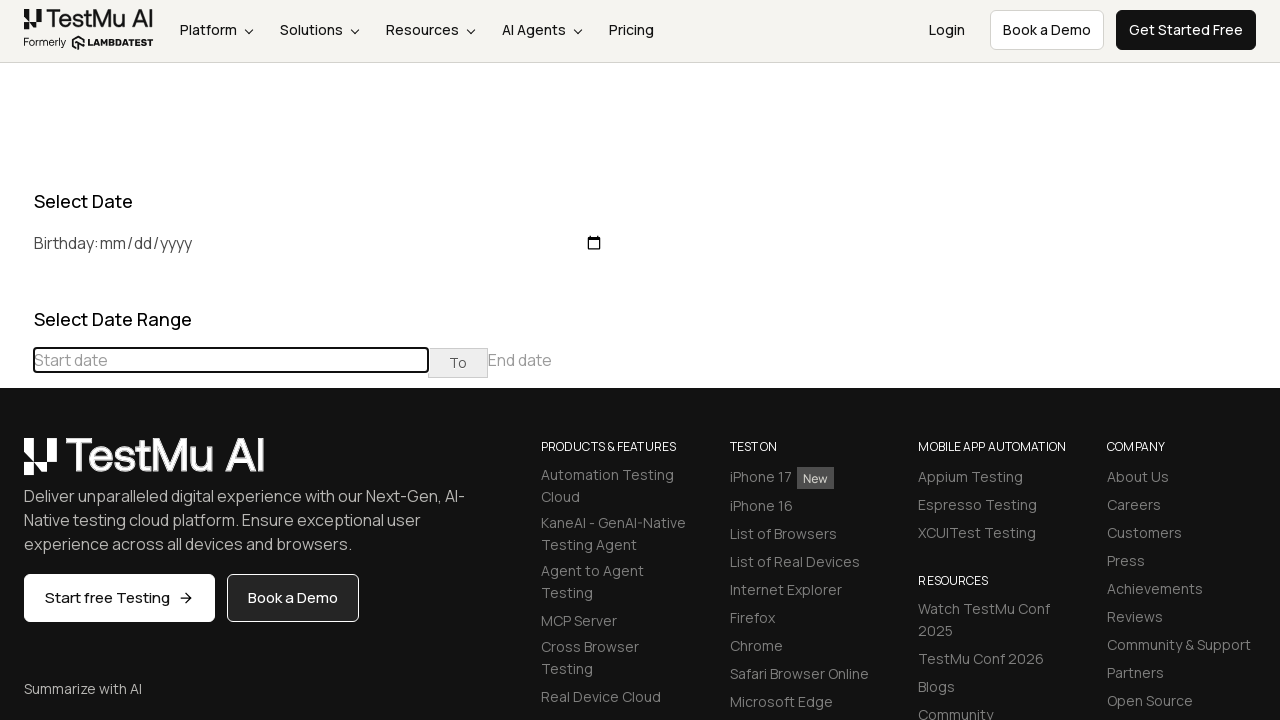

Waited 500ms for calendar transition
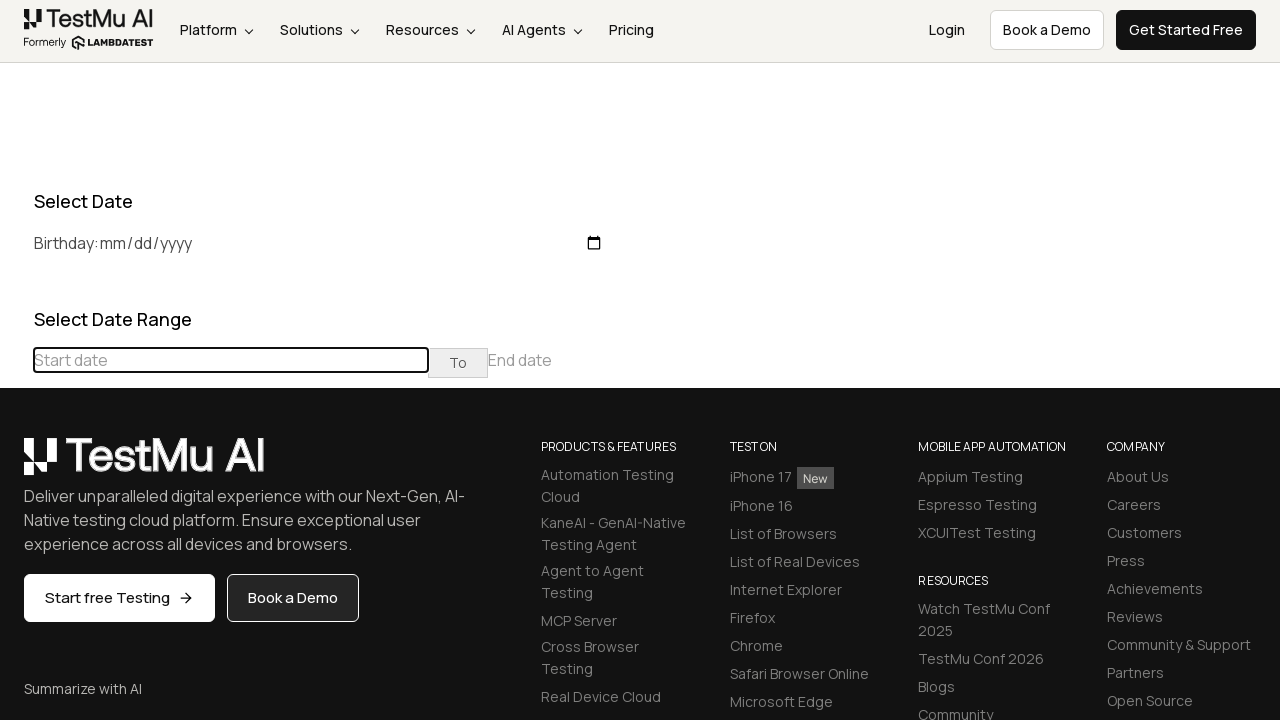

Clicked previous month button to navigate backwards at (16, 465) on div[class='datepicker-days'] th[class='prev']
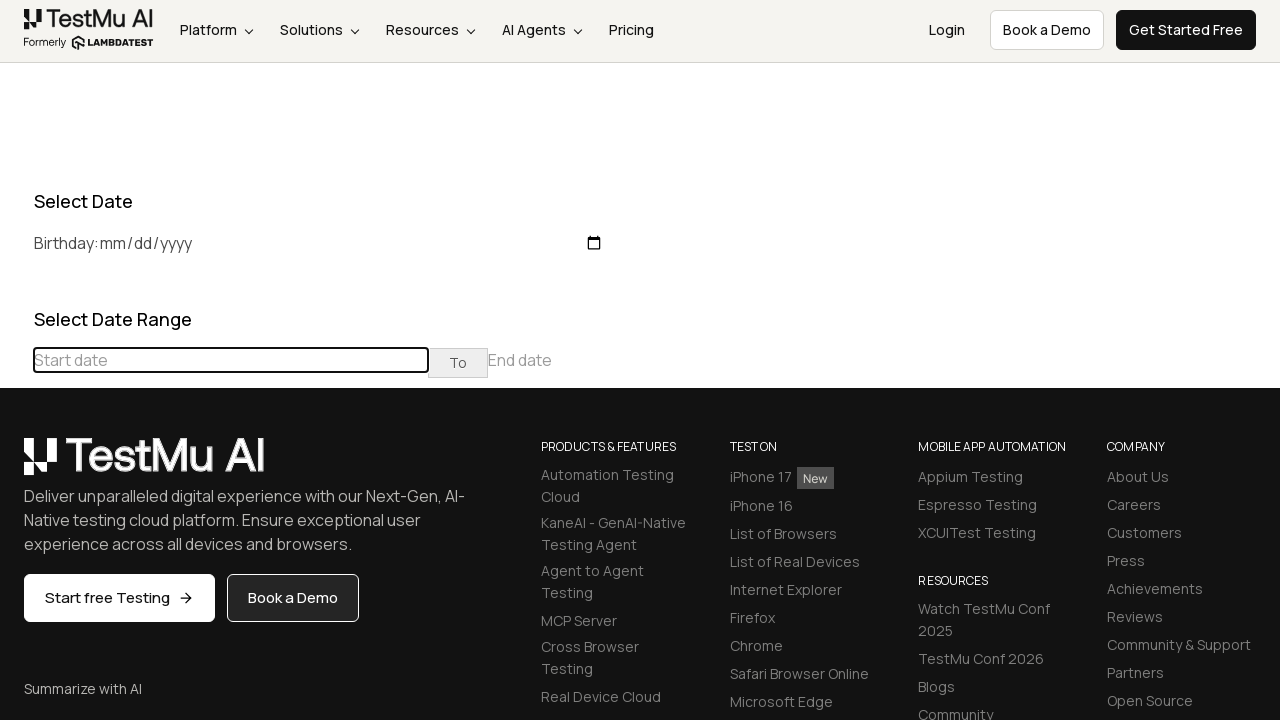

Waited 500ms for calendar transition
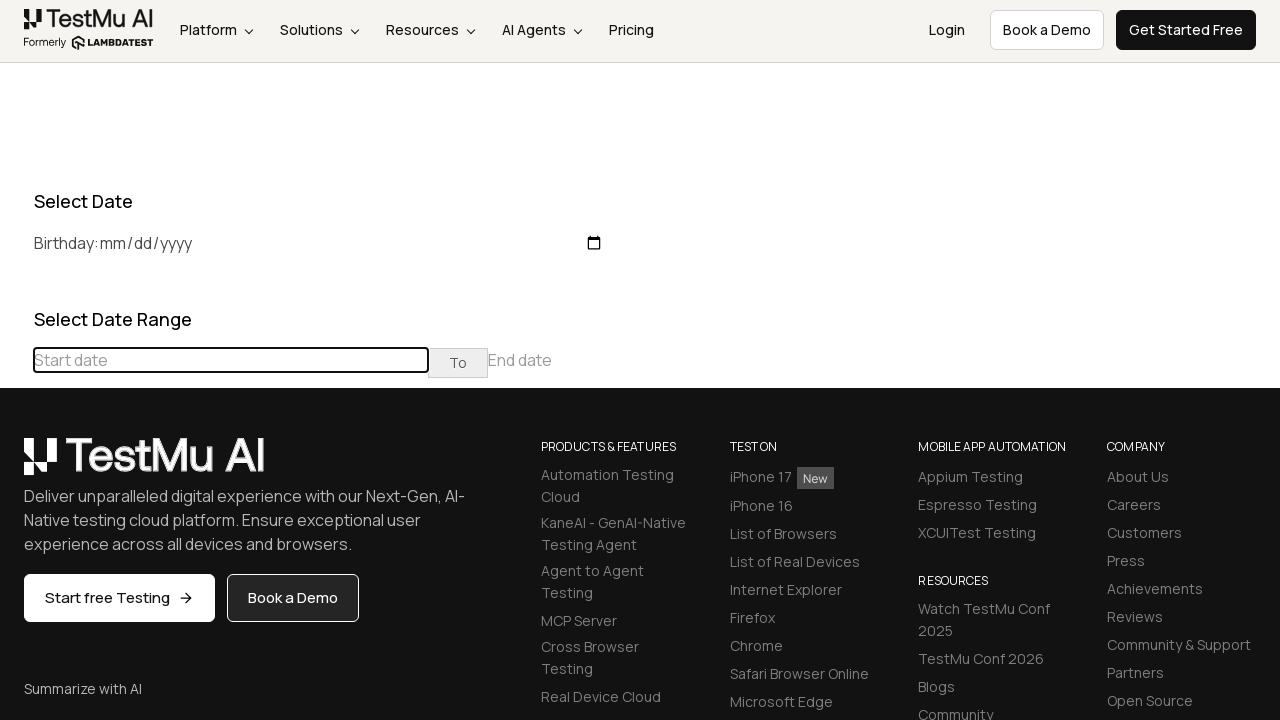

Clicked previous month button to navigate backwards at (16, 465) on div[class='datepicker-days'] th[class='prev']
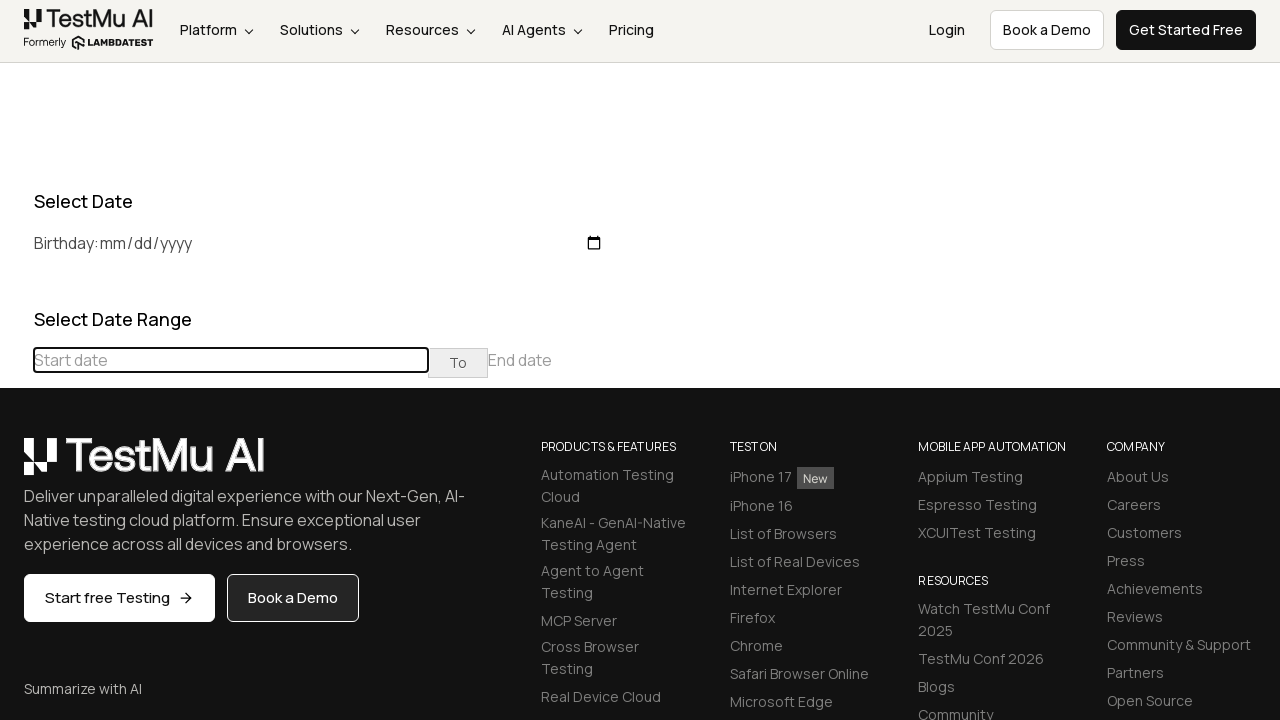

Waited 500ms for calendar transition
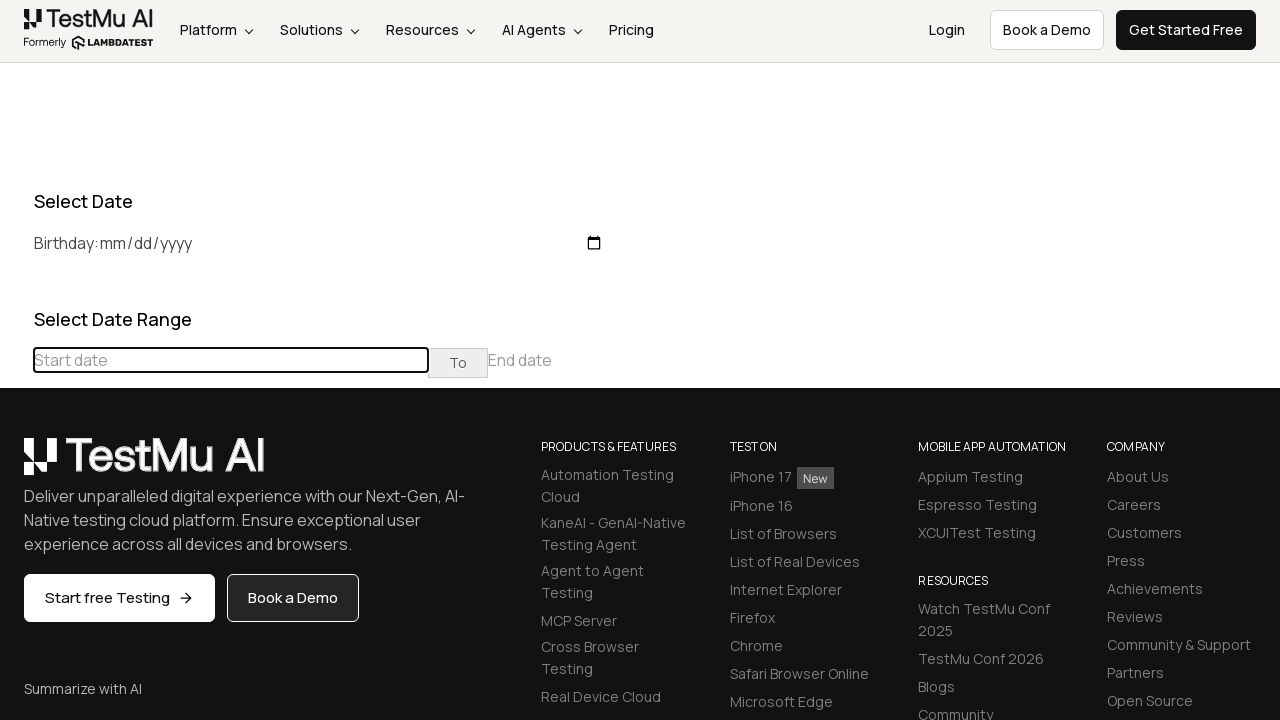

Clicked previous month button to navigate backwards at (16, 465) on div[class='datepicker-days'] th[class='prev']
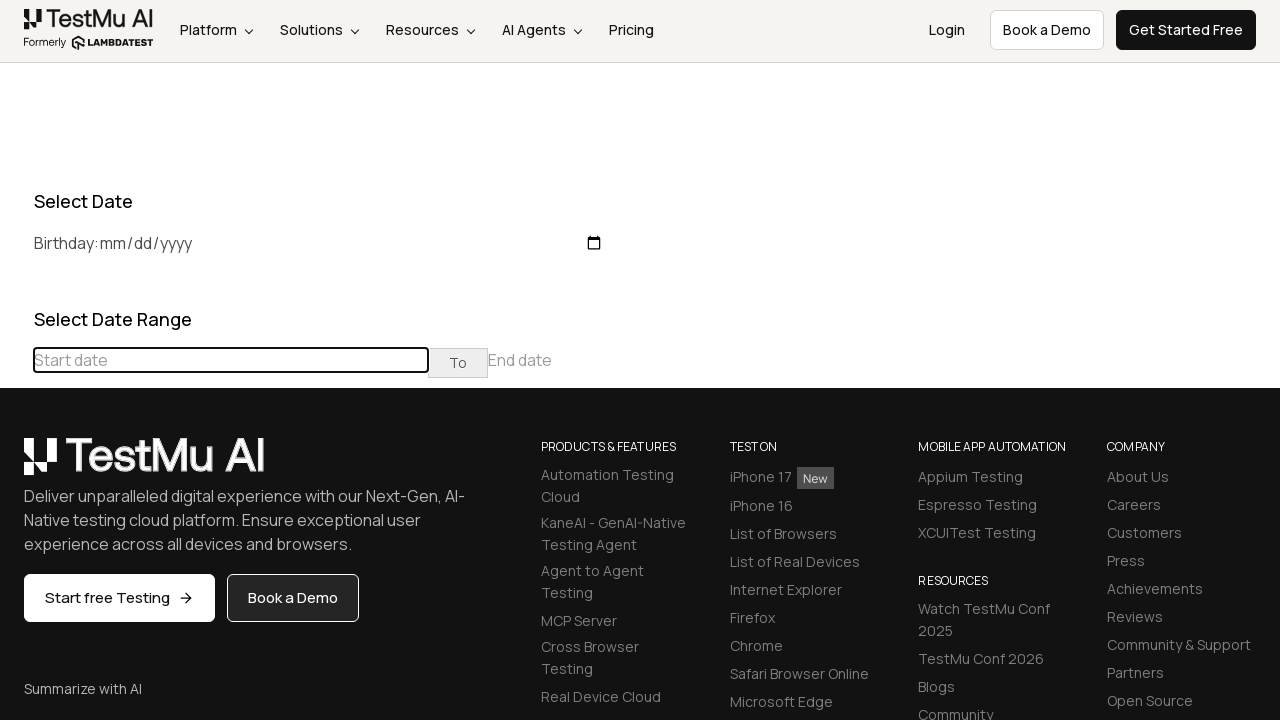

Waited 500ms for calendar transition
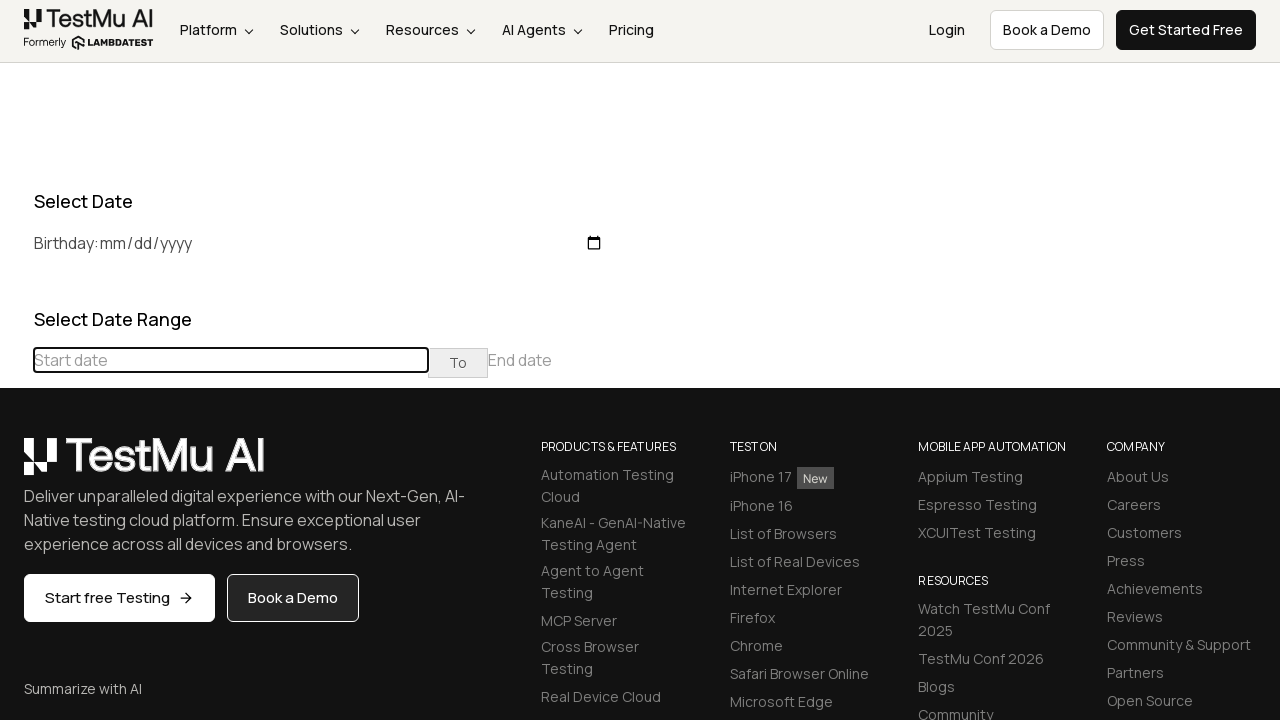

Clicked previous month button to navigate backwards at (16, 465) on div[class='datepicker-days'] th[class='prev']
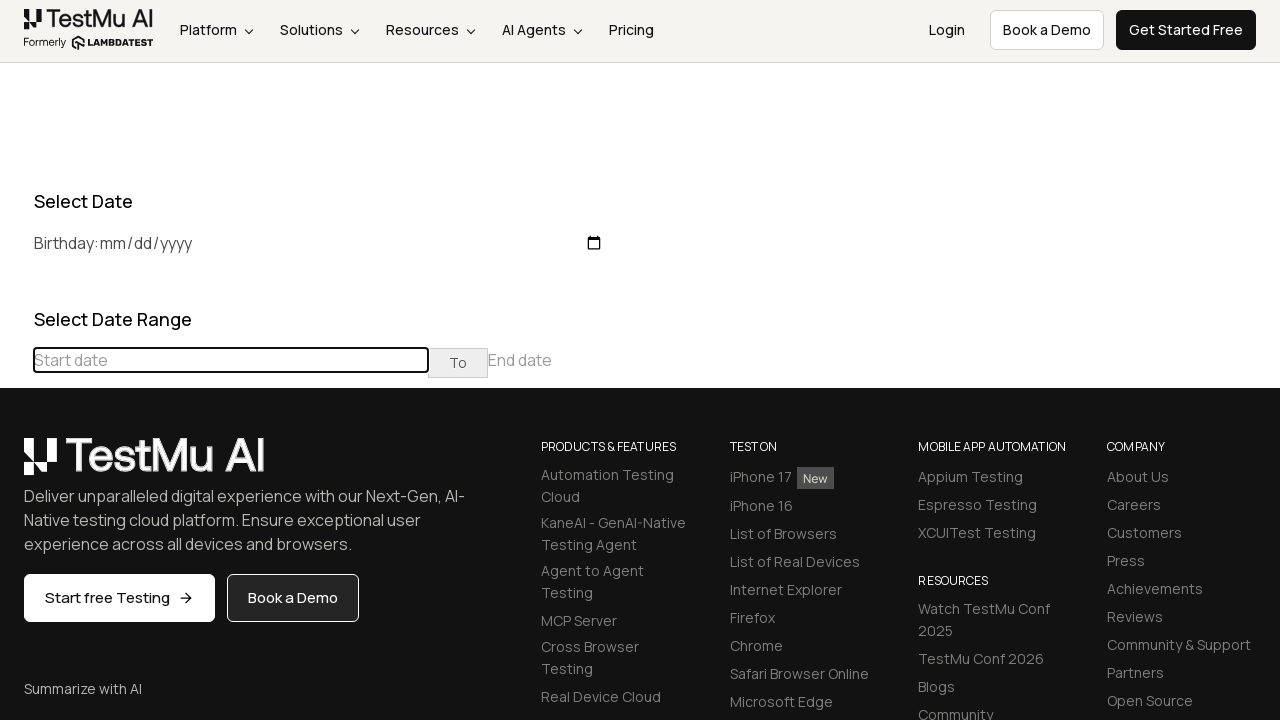

Waited 500ms for calendar transition
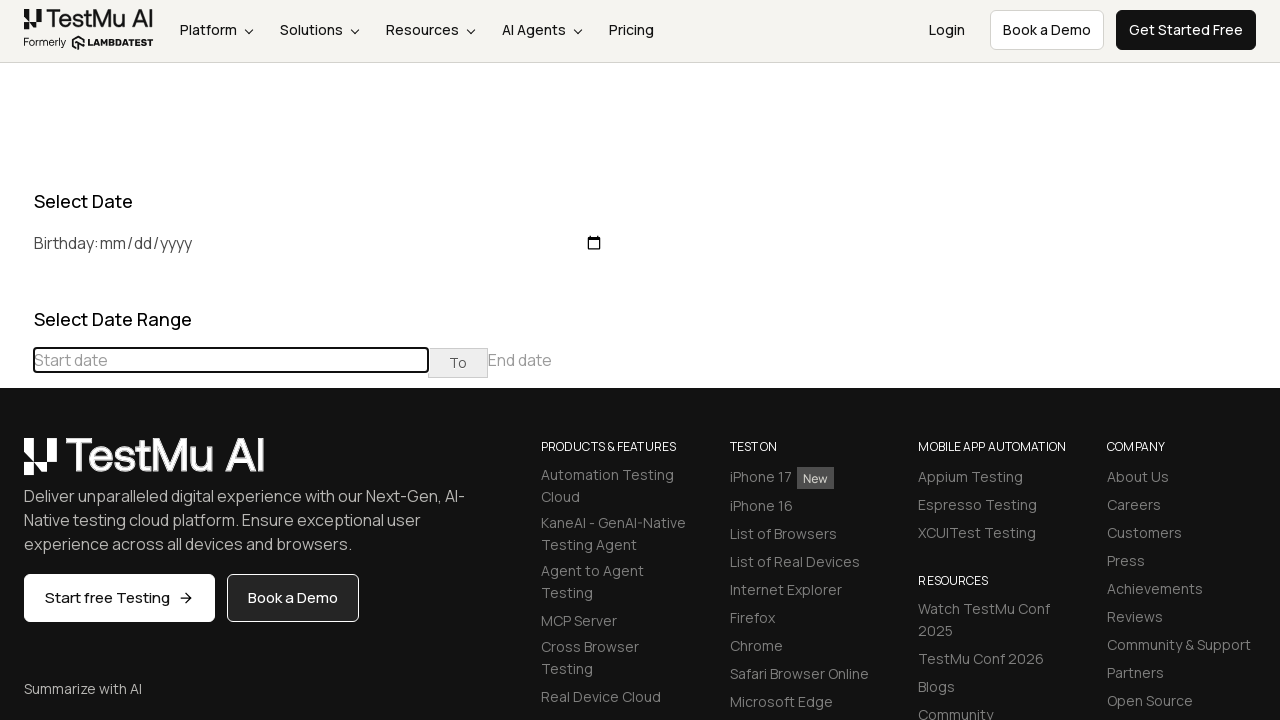

Clicked previous month button to navigate backwards at (16, 465) on div[class='datepicker-days'] th[class='prev']
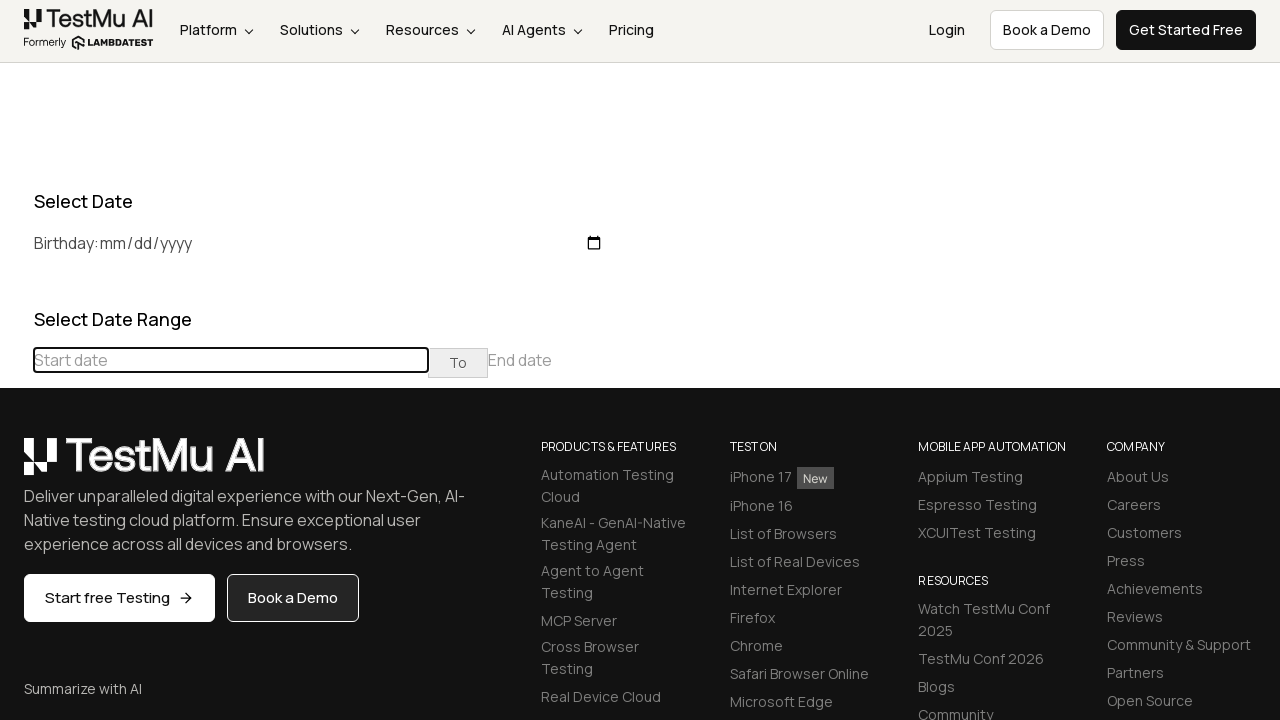

Waited 500ms for calendar transition
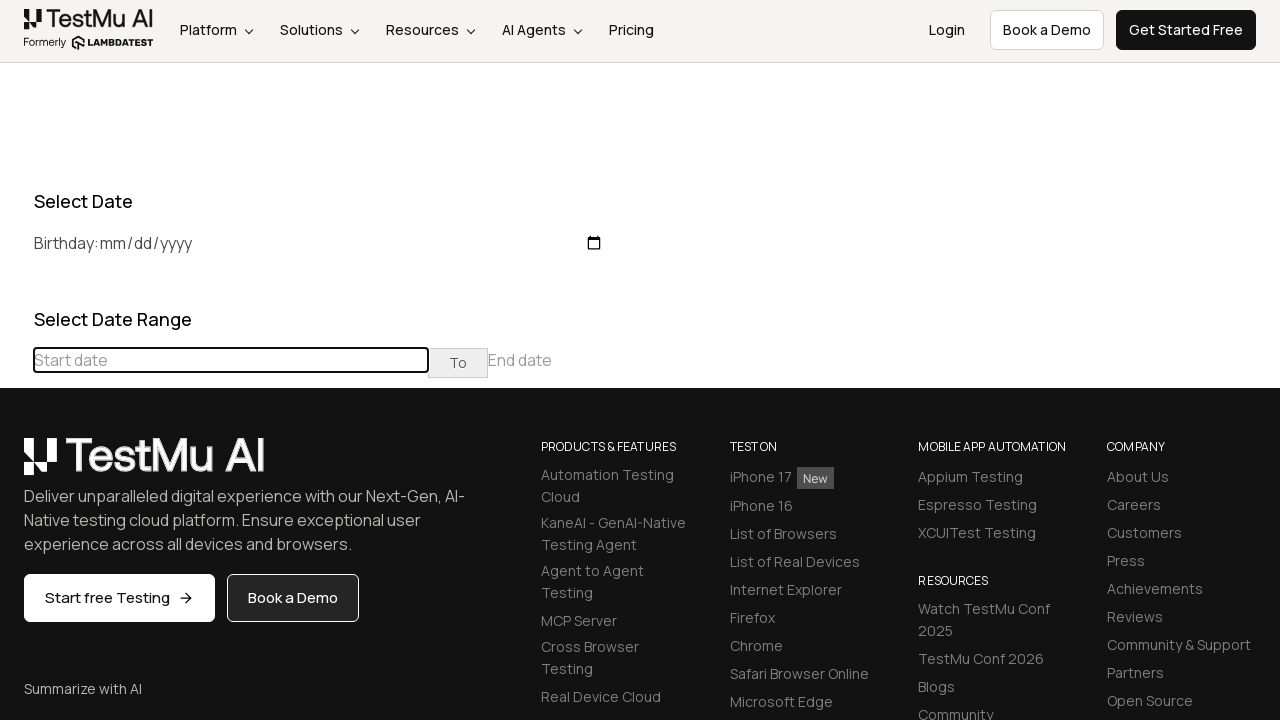

Clicked previous month button to navigate backwards at (16, 465) on div[class='datepicker-days'] th[class='prev']
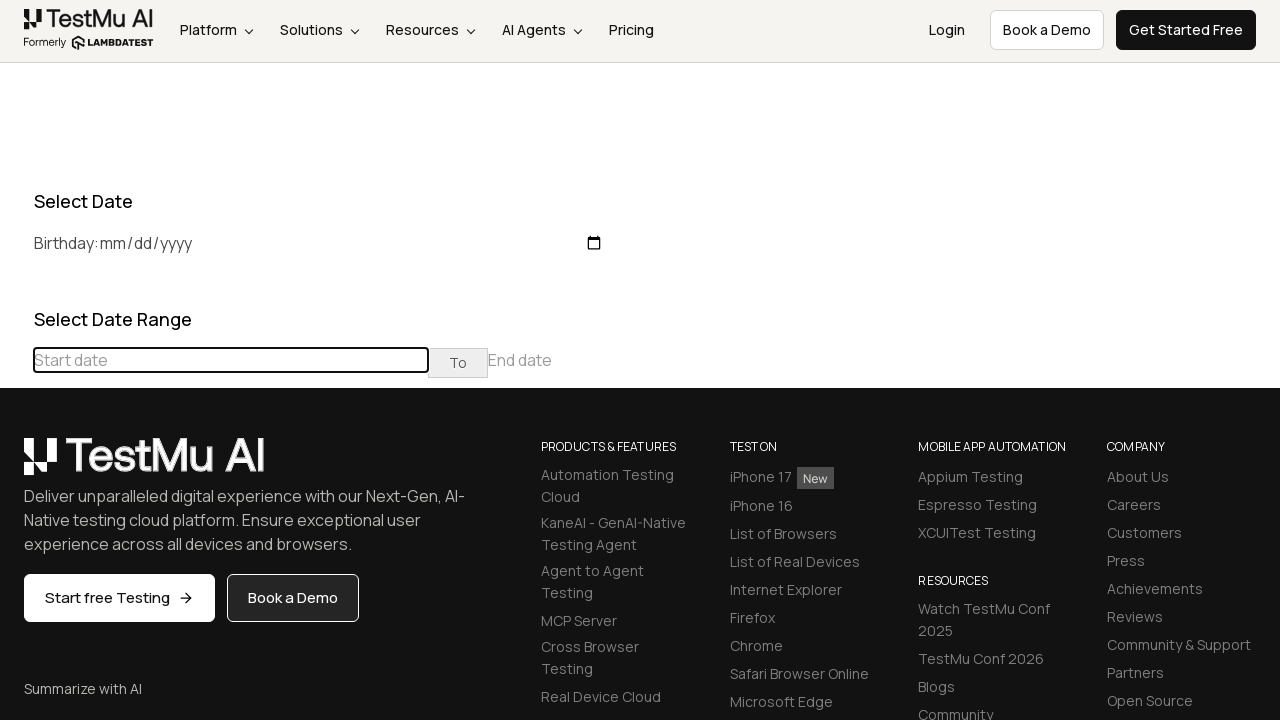

Waited 500ms for calendar transition
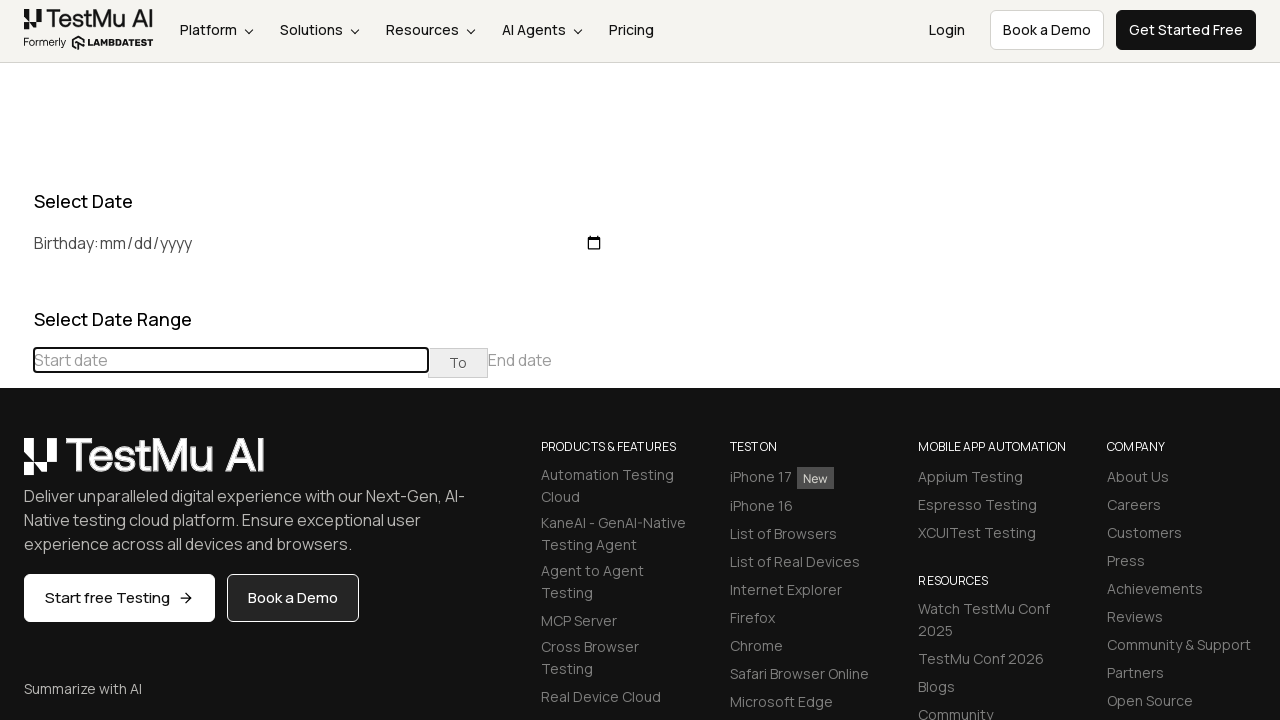

Clicked previous month button to navigate backwards at (16, 465) on div[class='datepicker-days'] th[class='prev']
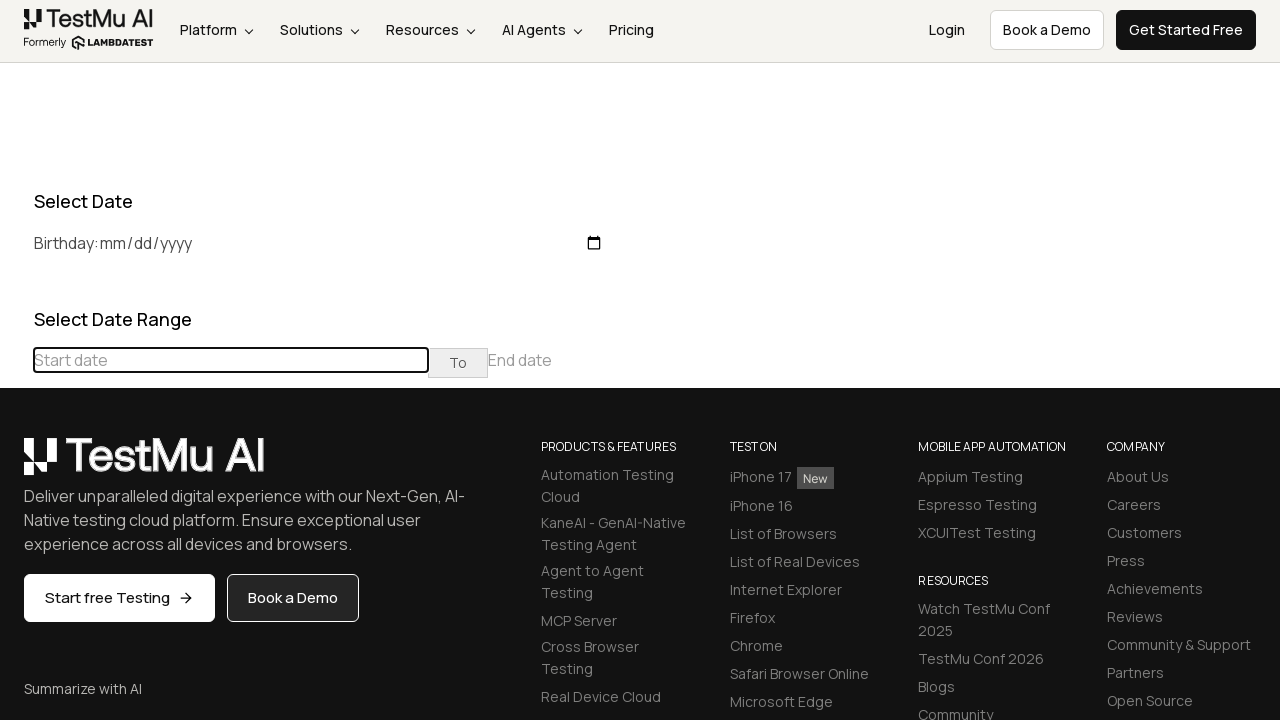

Waited 500ms for calendar transition
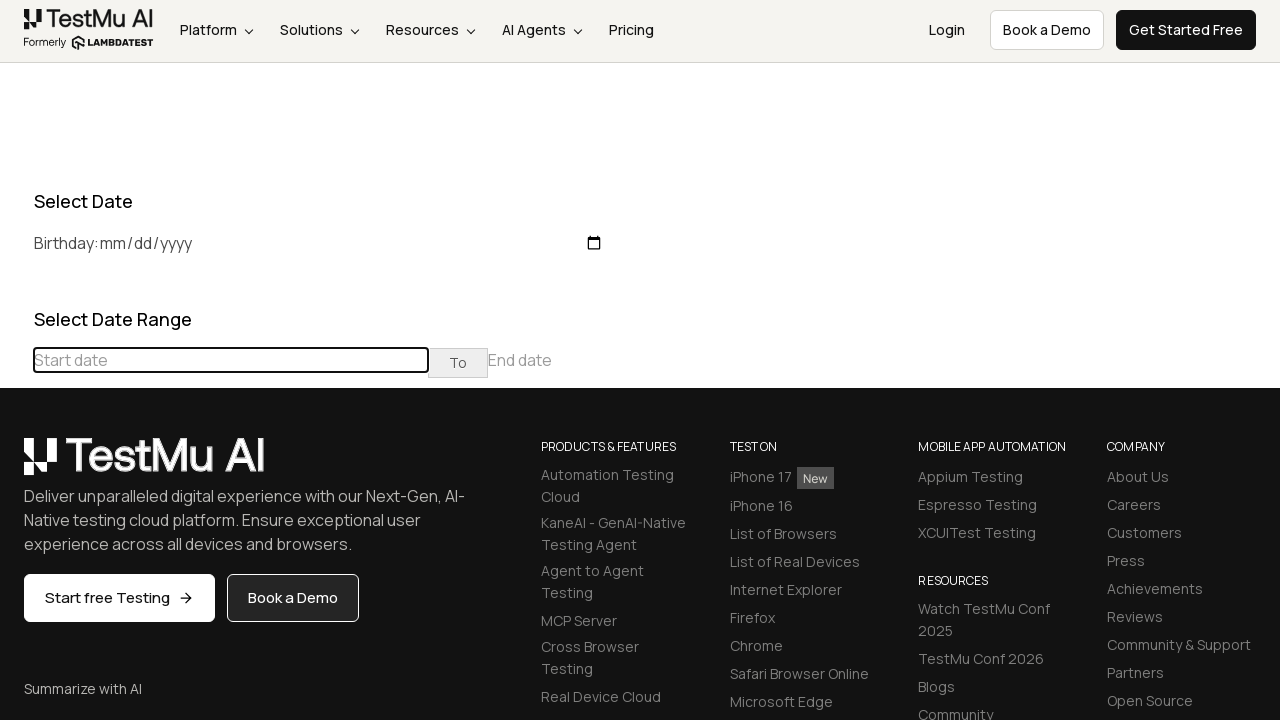

Clicked previous month button to navigate backwards at (16, 465) on div[class='datepicker-days'] th[class='prev']
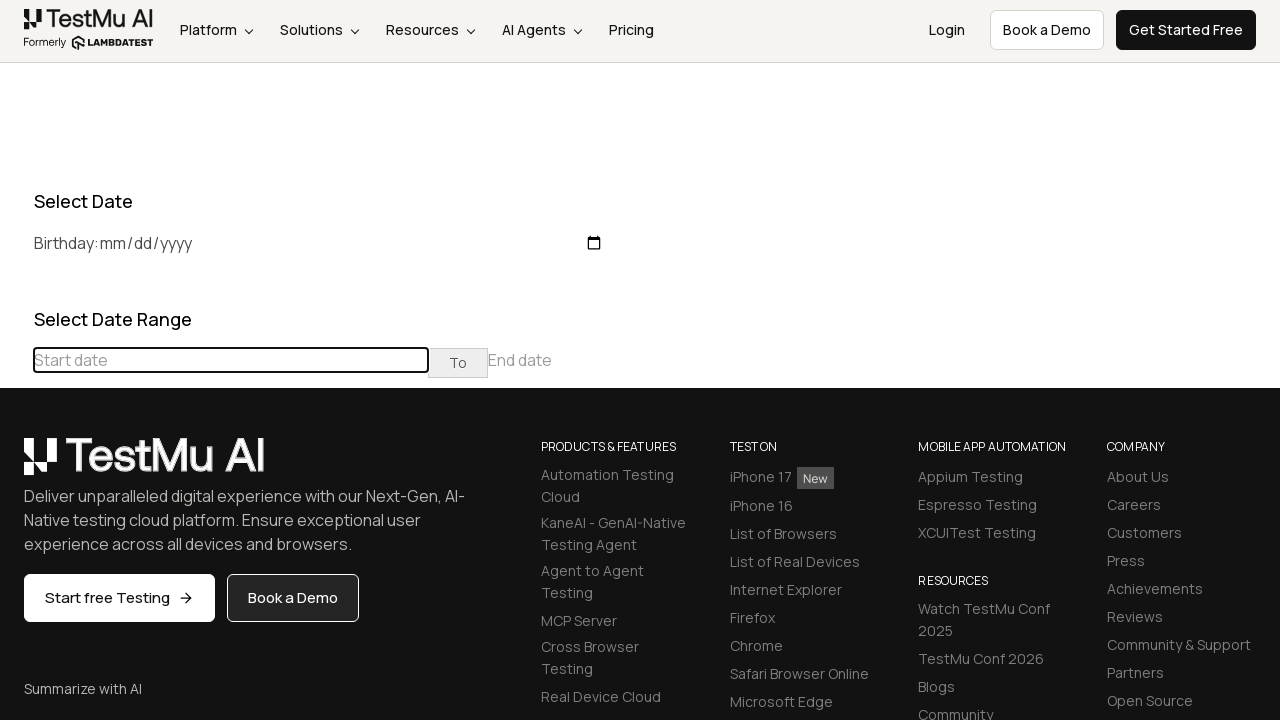

Waited 500ms for calendar transition
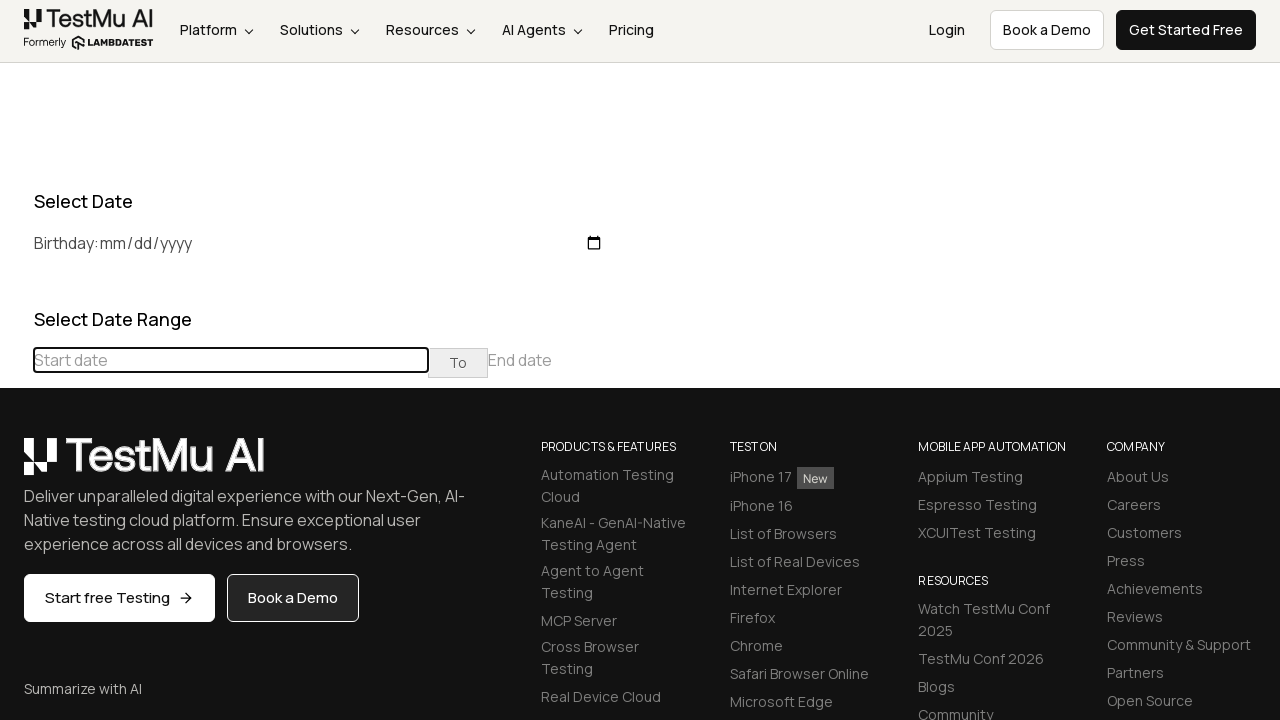

Clicked previous month button to navigate backwards at (16, 465) on div[class='datepicker-days'] th[class='prev']
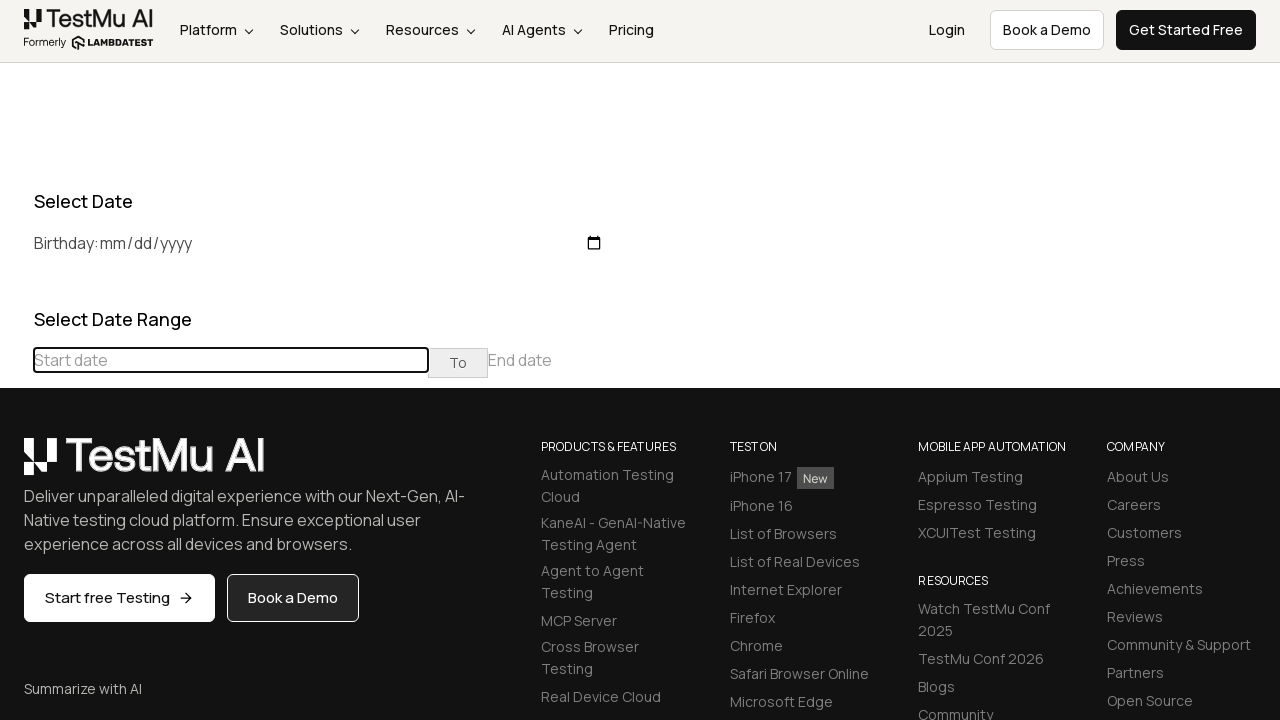

Waited 500ms for calendar transition
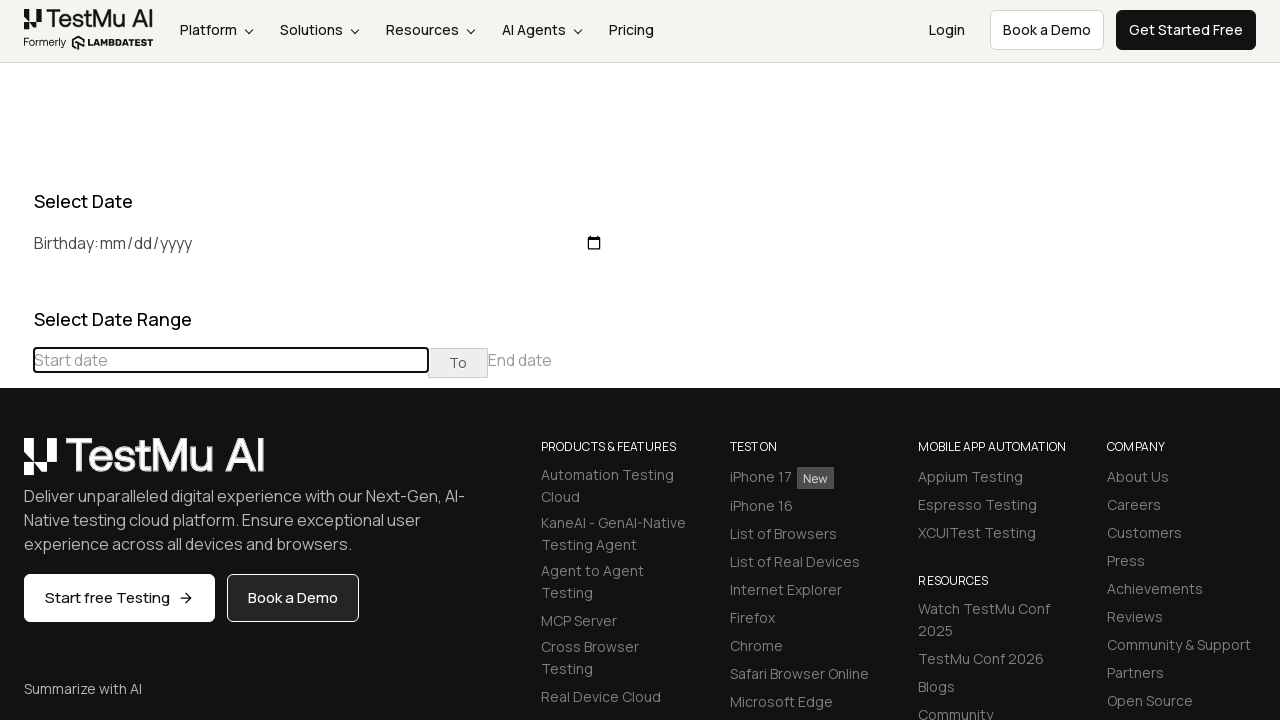

Clicked previous month button to navigate backwards at (16, 465) on div[class='datepicker-days'] th[class='prev']
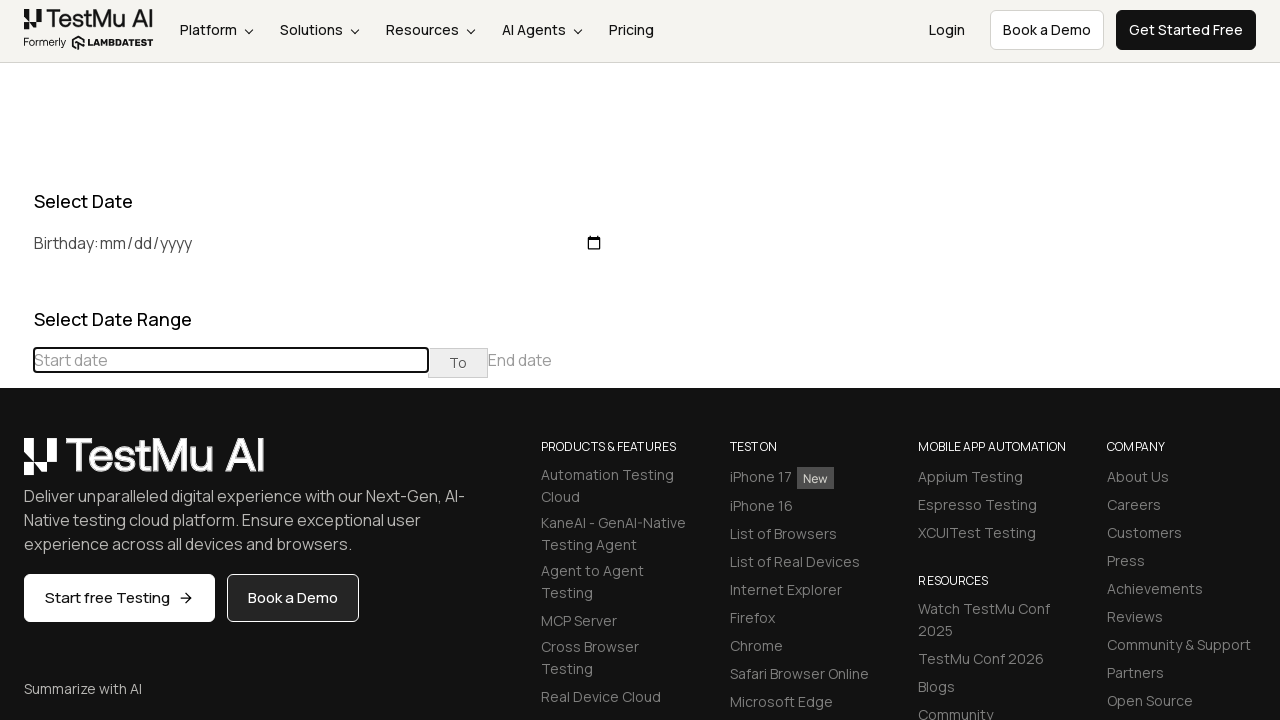

Waited 500ms for calendar transition
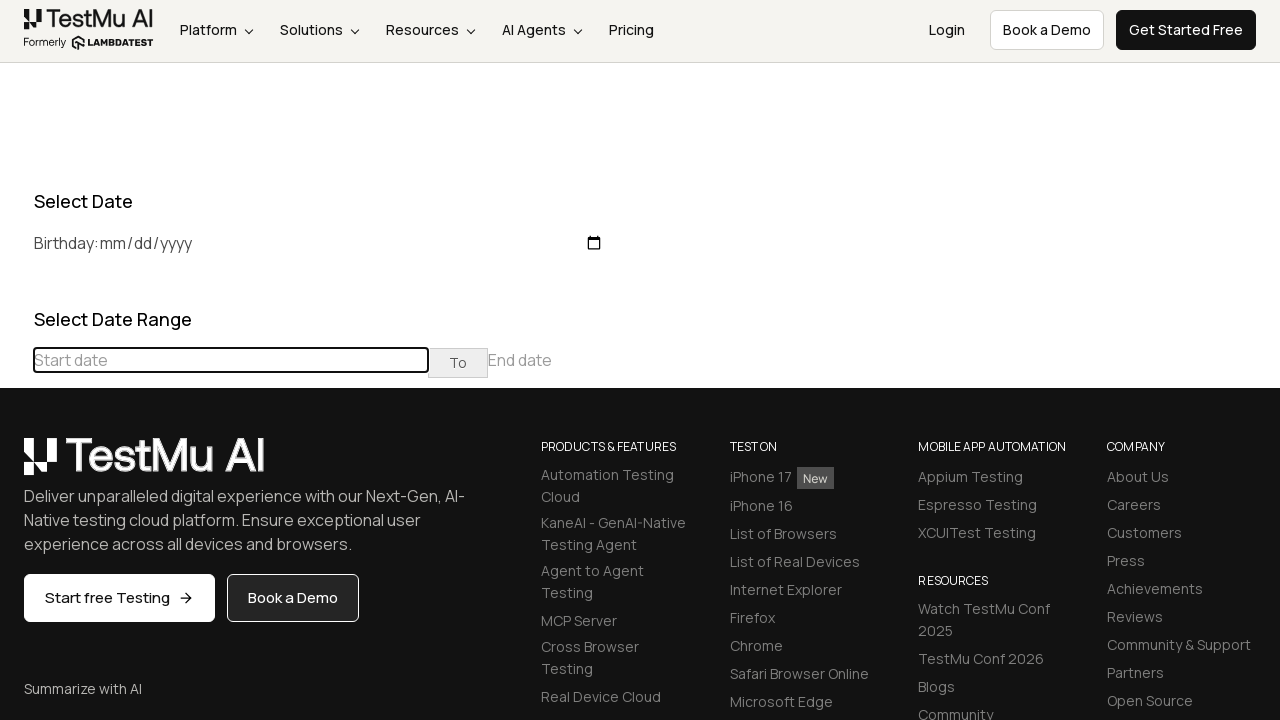

Clicked previous month button to navigate backwards at (16, 465) on div[class='datepicker-days'] th[class='prev']
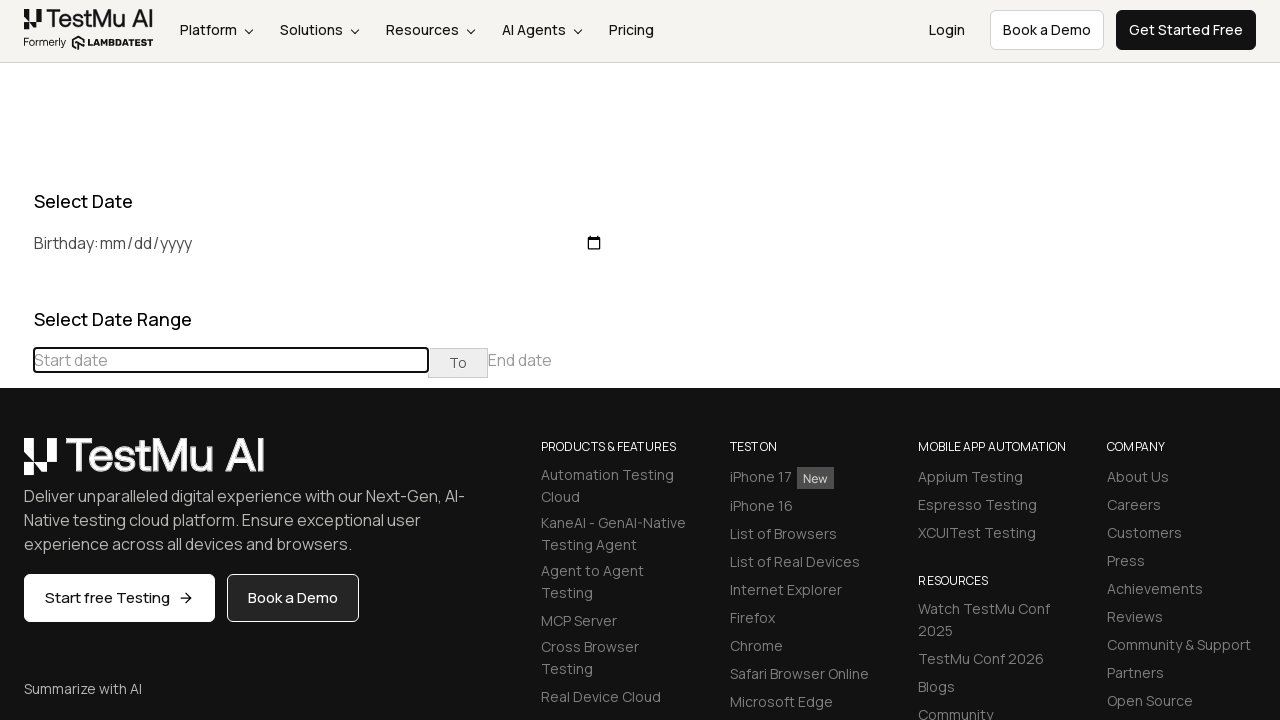

Waited 500ms for calendar transition
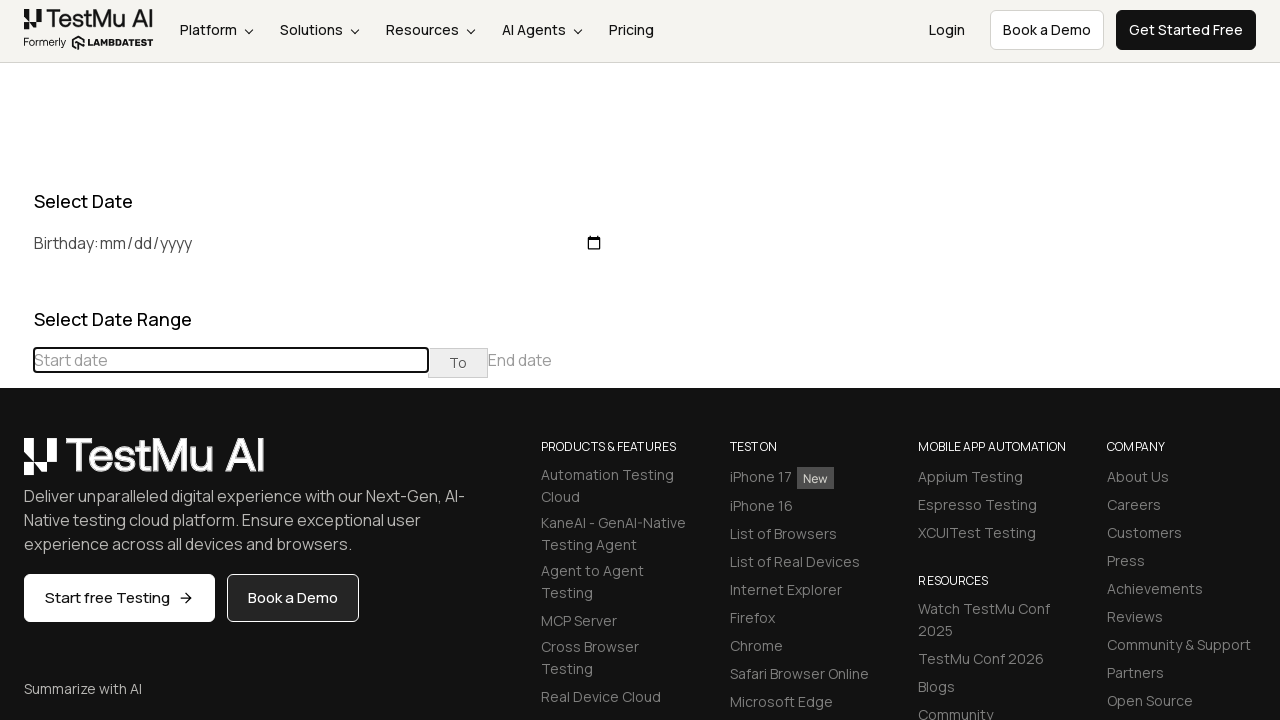

Clicked previous month button to navigate backwards at (16, 465) on div[class='datepicker-days'] th[class='prev']
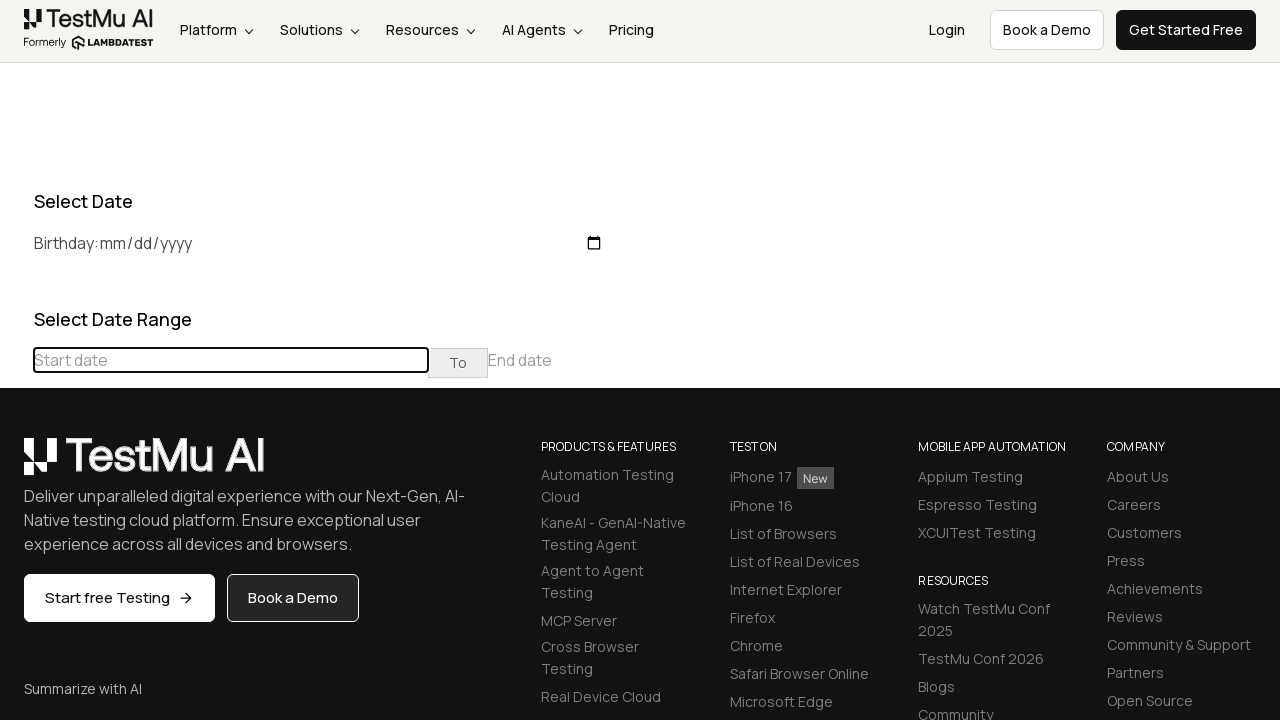

Waited 500ms for calendar transition
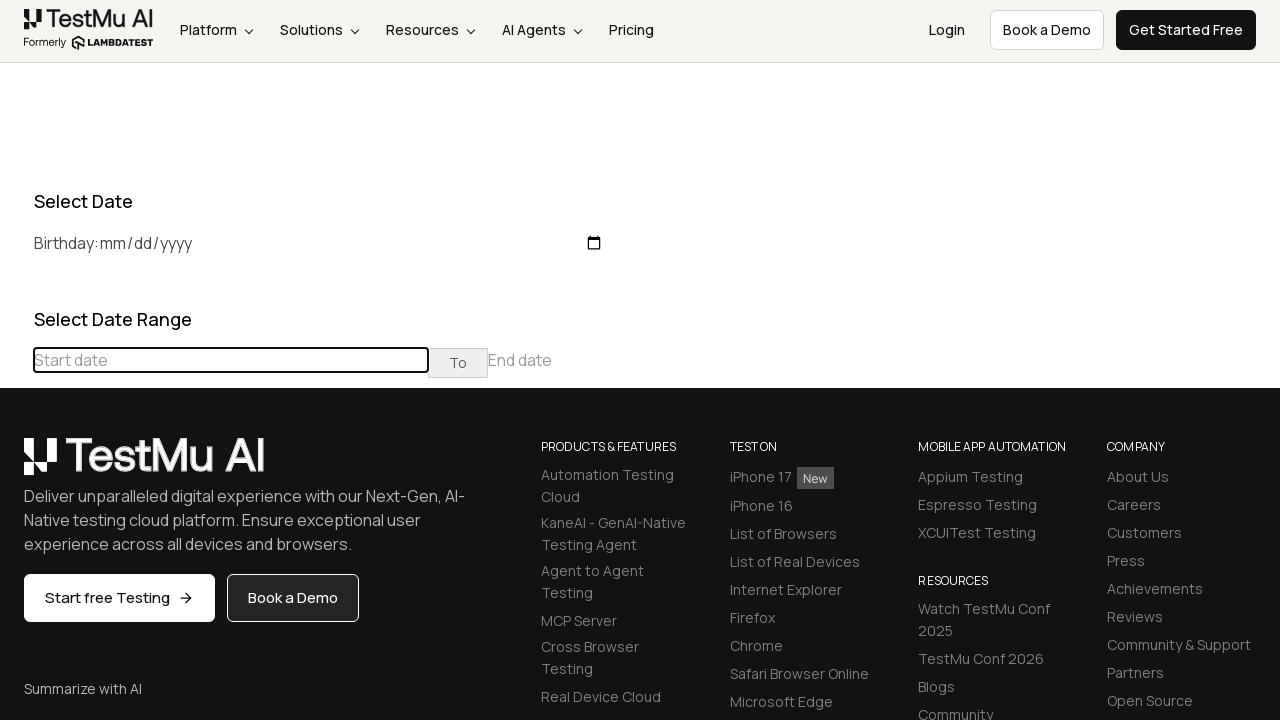

Clicked previous month button to navigate backwards at (16, 465) on div[class='datepicker-days'] th[class='prev']
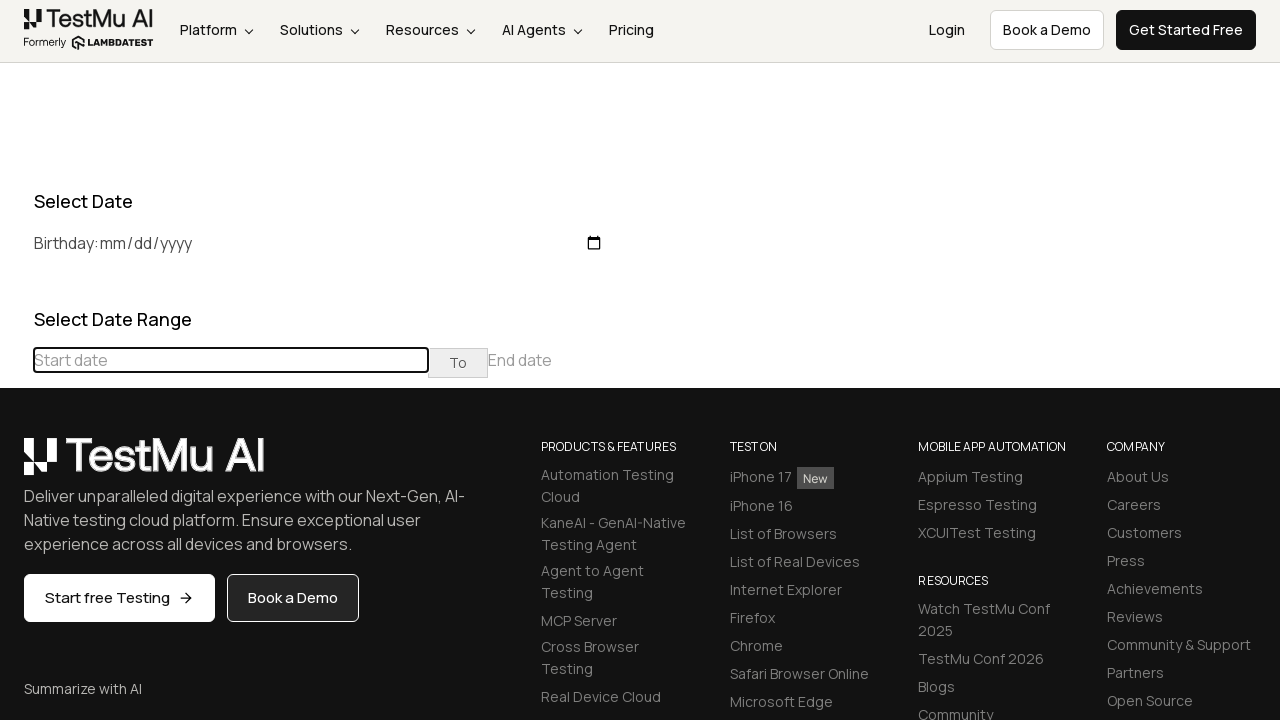

Waited 500ms for calendar transition
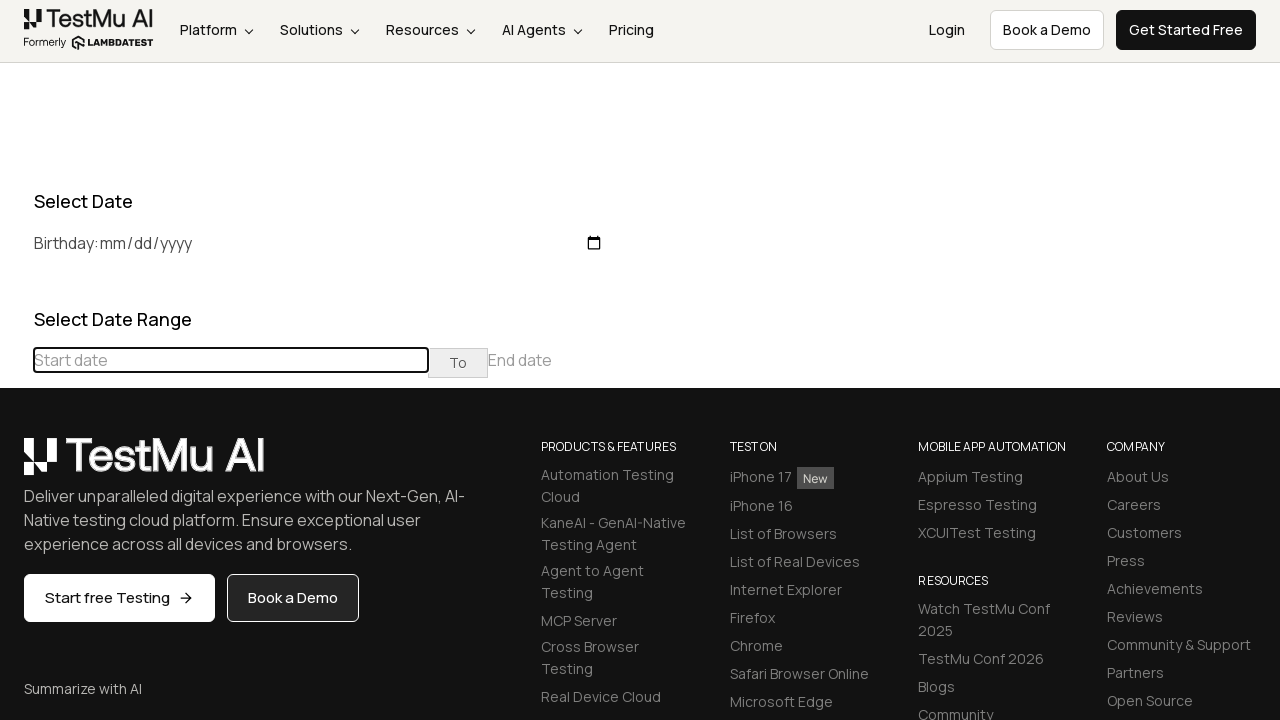

Clicked previous month button to navigate backwards at (16, 465) on div[class='datepicker-days'] th[class='prev']
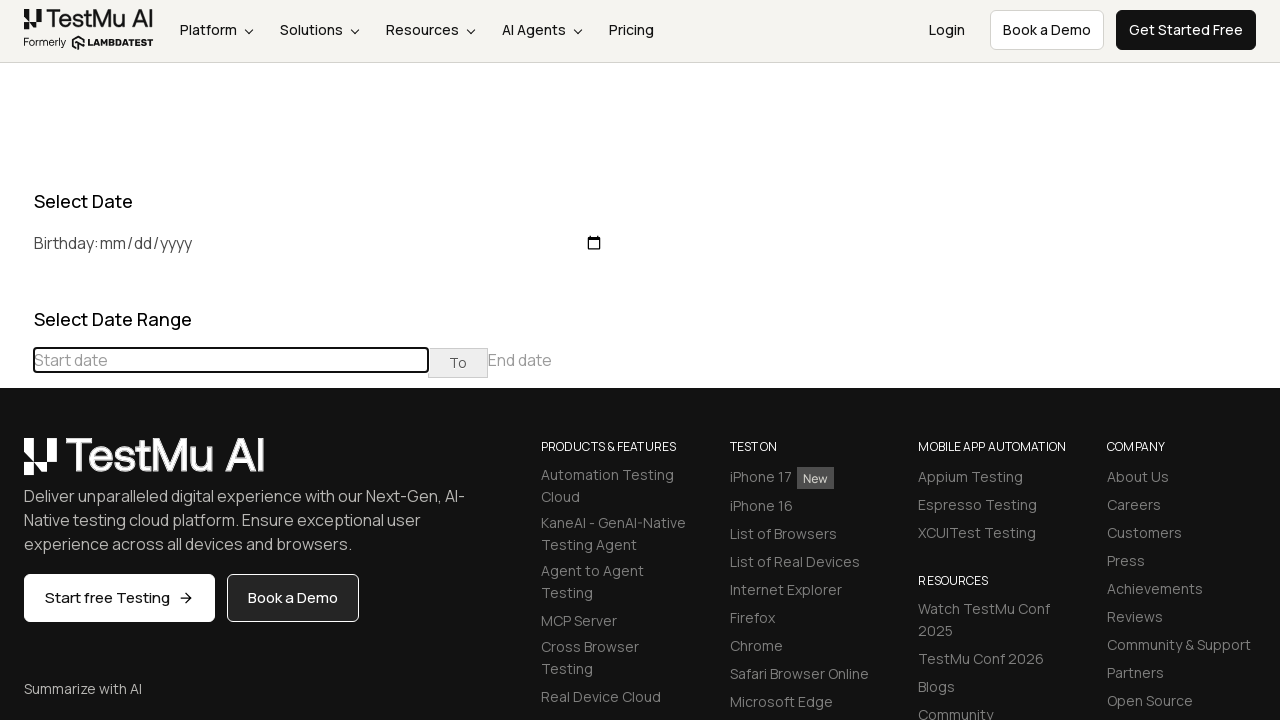

Waited 500ms for calendar transition
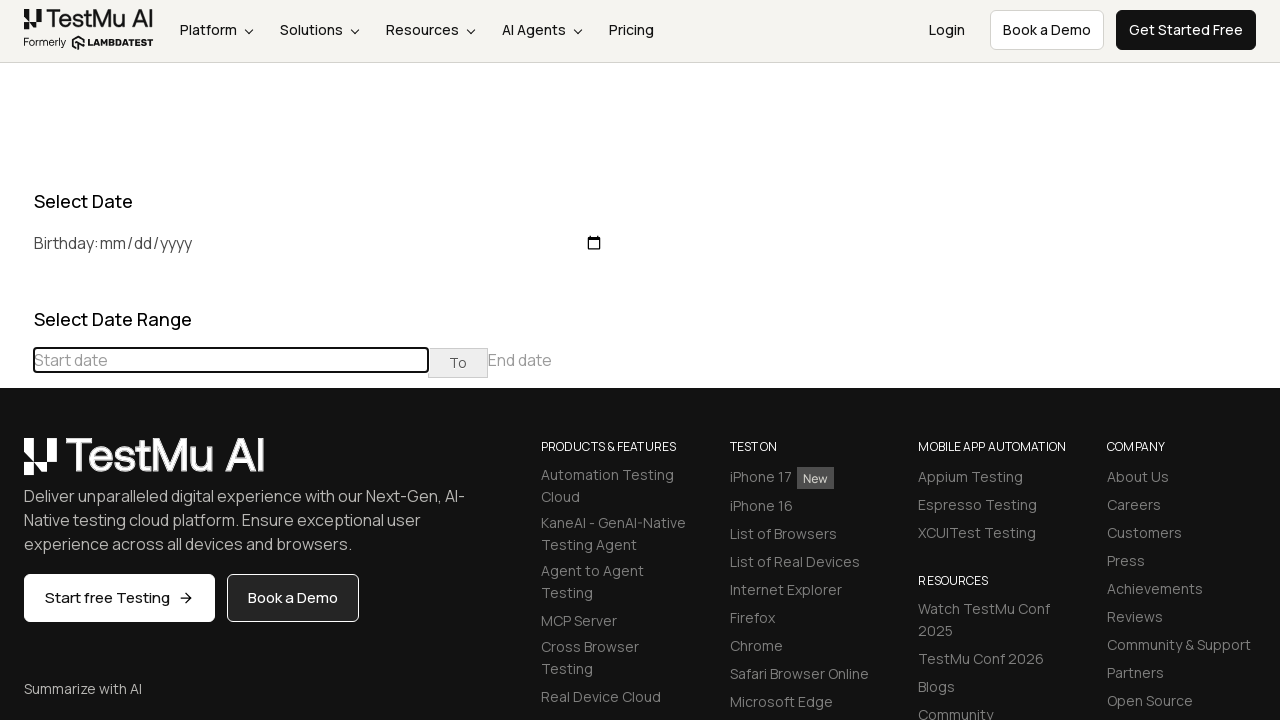

Clicked previous month button to navigate backwards at (16, 465) on div[class='datepicker-days'] th[class='prev']
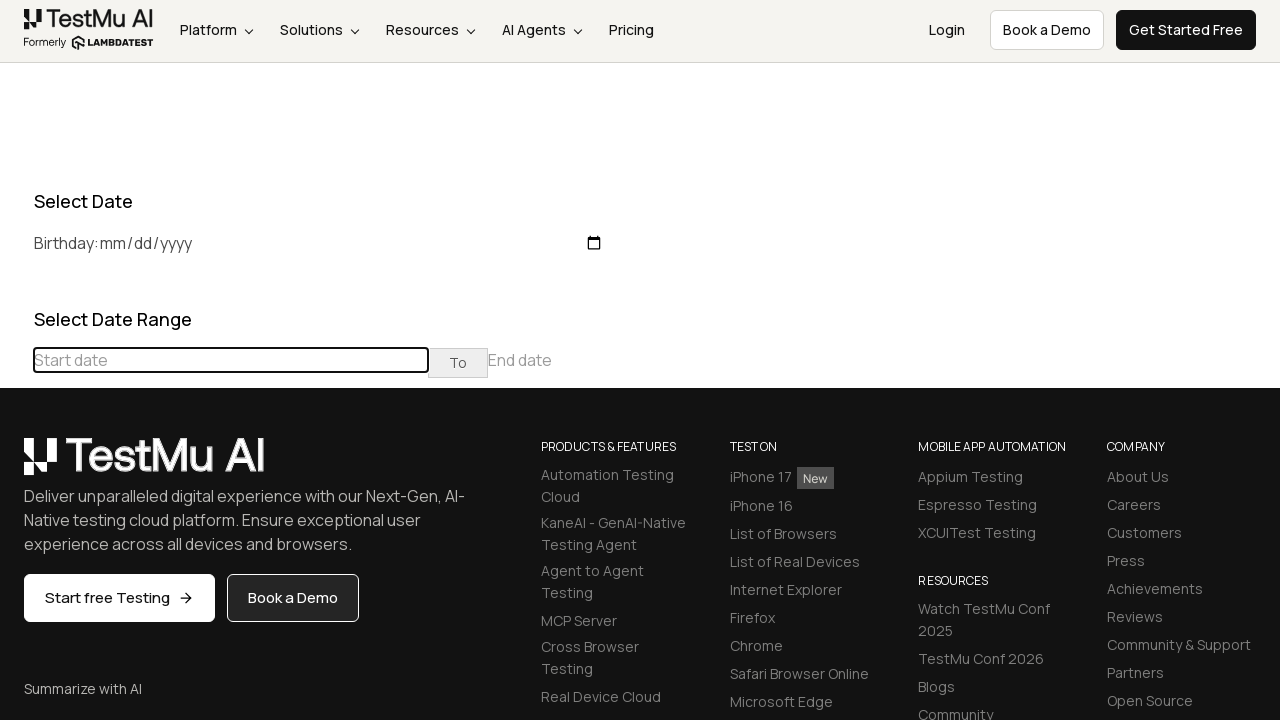

Waited 500ms for calendar transition
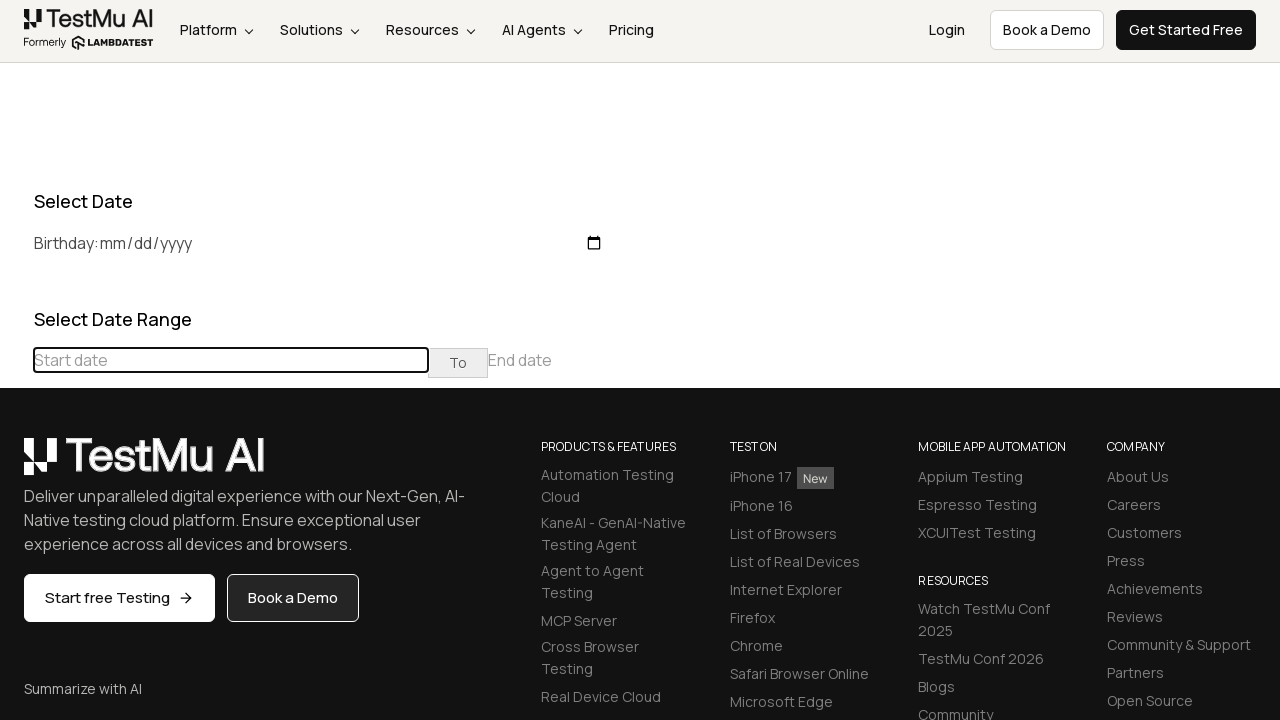

Clicked previous month button to navigate backwards at (16, 465) on div[class='datepicker-days'] th[class='prev']
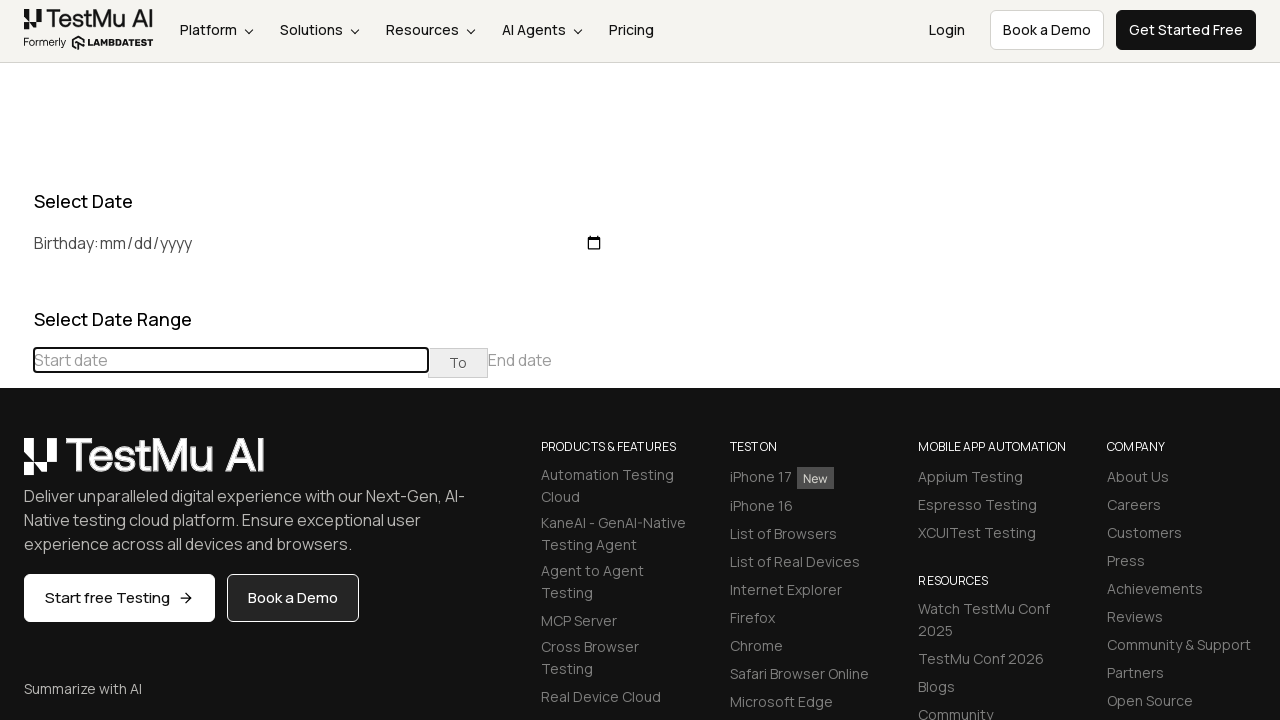

Waited 500ms for calendar transition
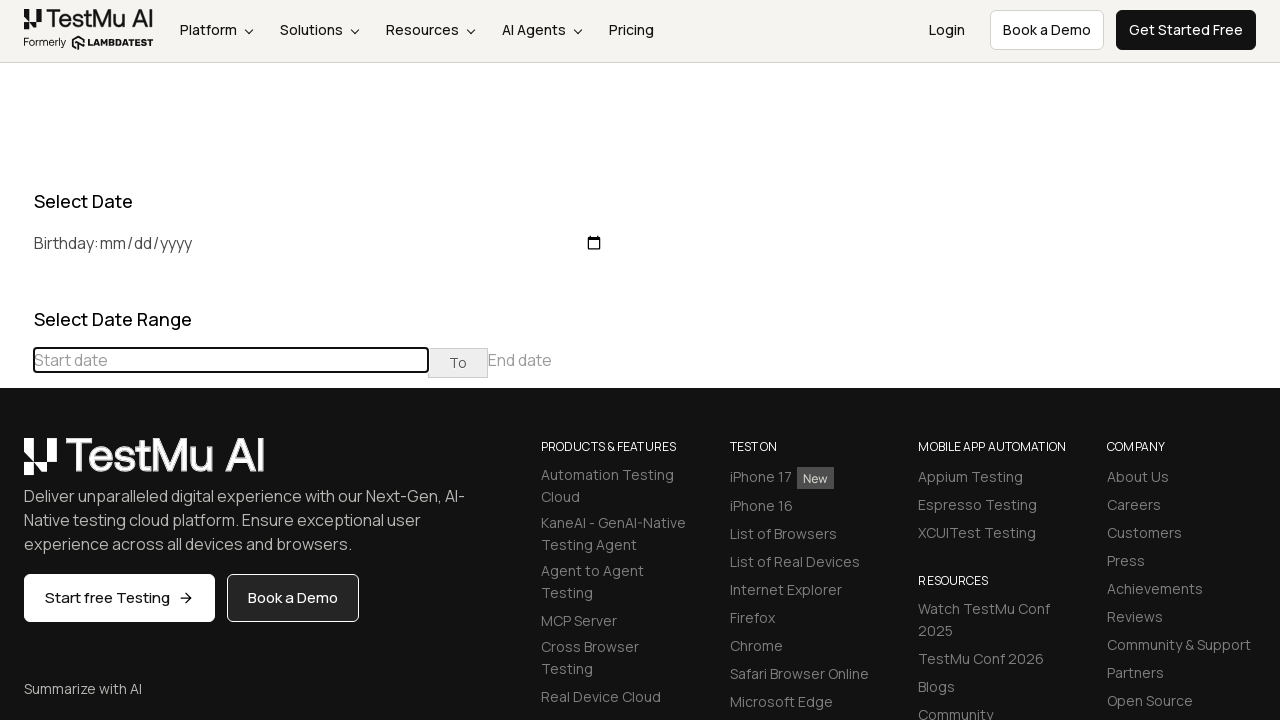

Clicked previous month button to navigate backwards at (16, 465) on div[class='datepicker-days'] th[class='prev']
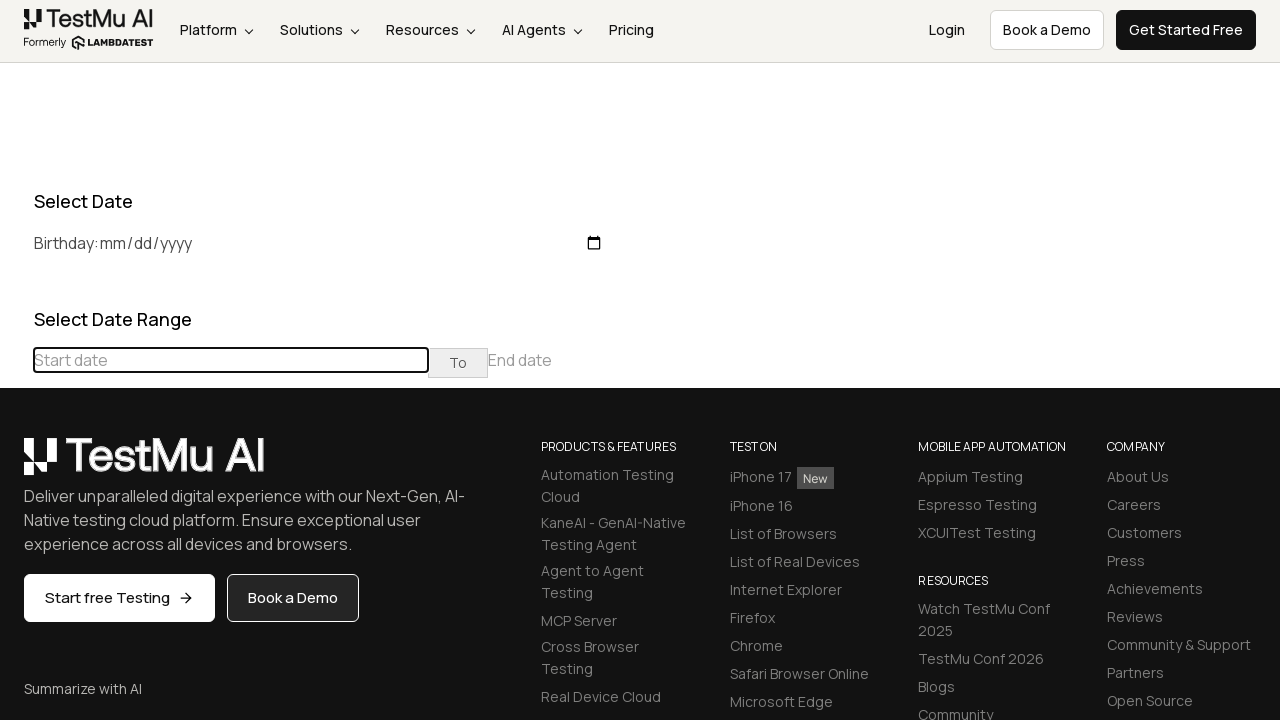

Waited 500ms for calendar transition
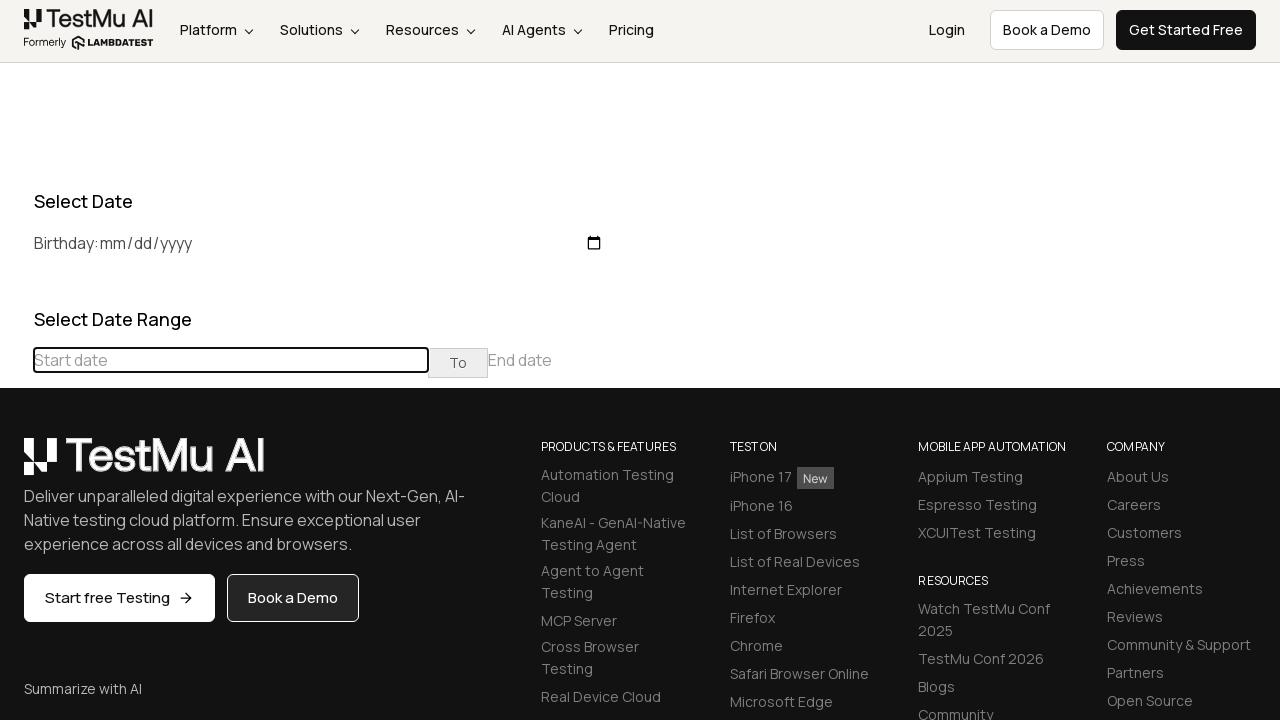

Clicked previous month button to navigate backwards at (16, 465) on div[class='datepicker-days'] th[class='prev']
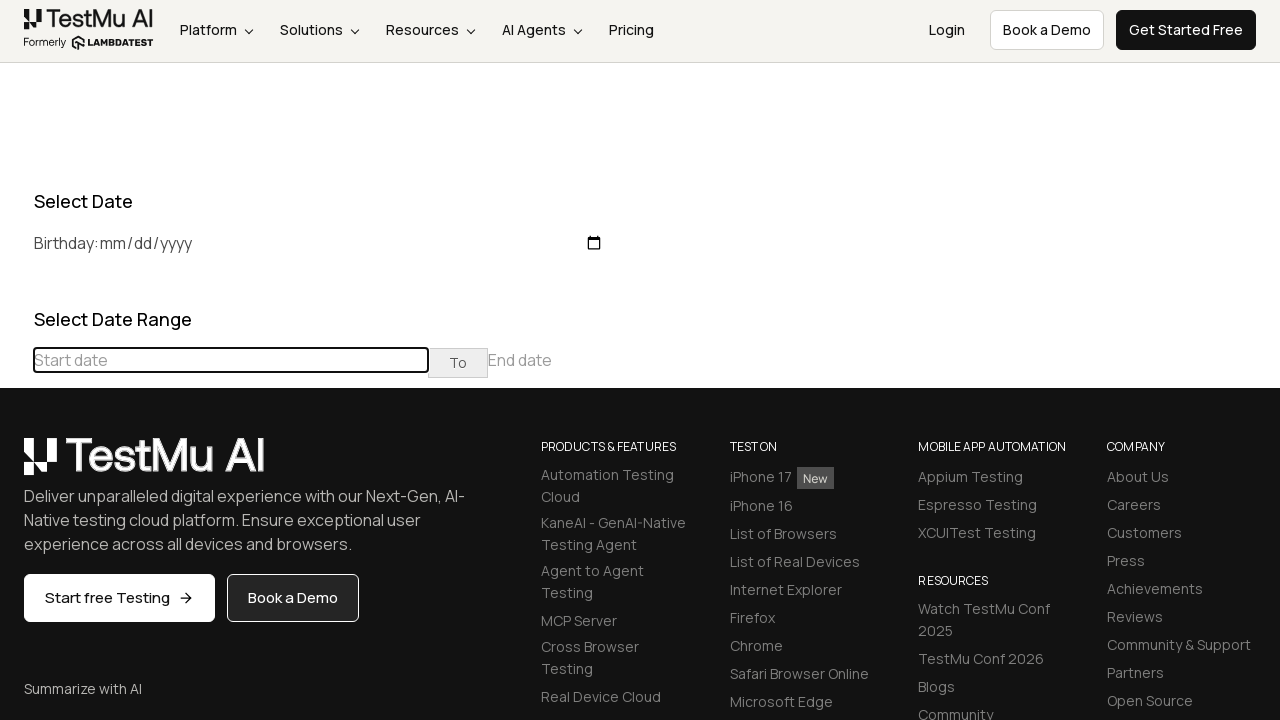

Waited 500ms for calendar transition
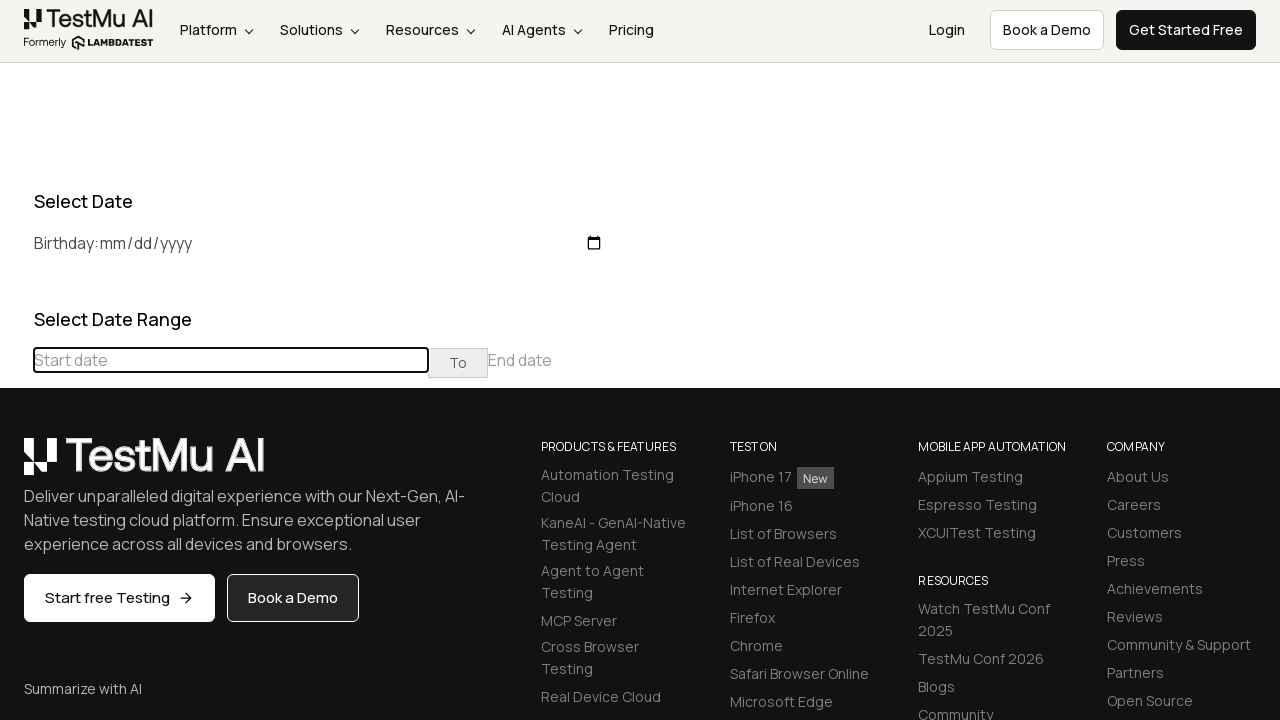

Clicked previous month button to navigate backwards at (16, 465) on div[class='datepicker-days'] th[class='prev']
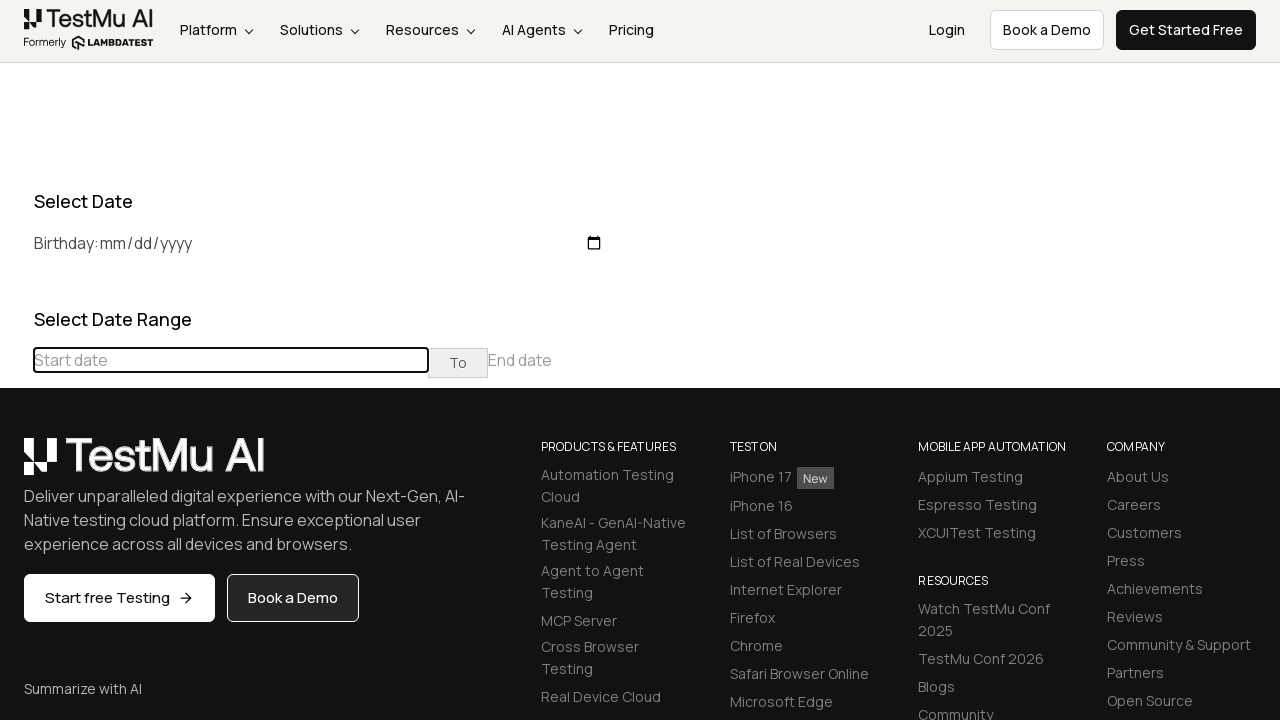

Waited 500ms for calendar transition
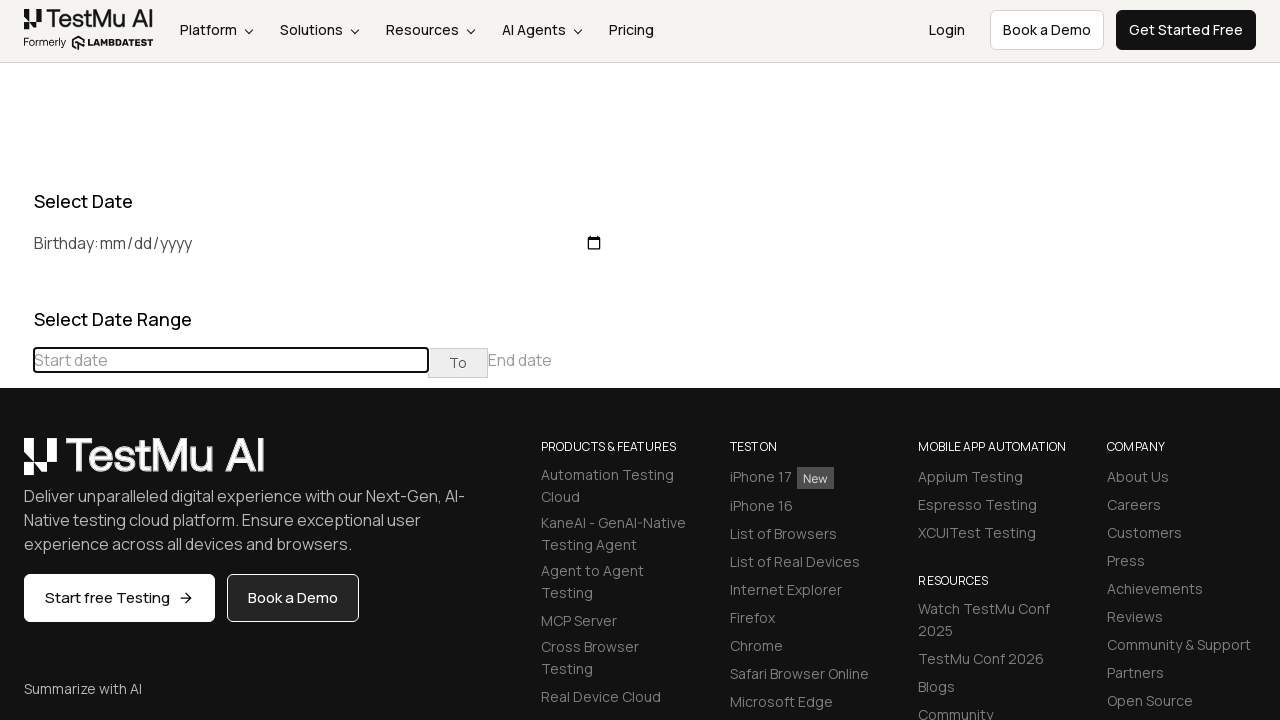

Clicked previous month button to navigate backwards at (16, 465) on div[class='datepicker-days'] th[class='prev']
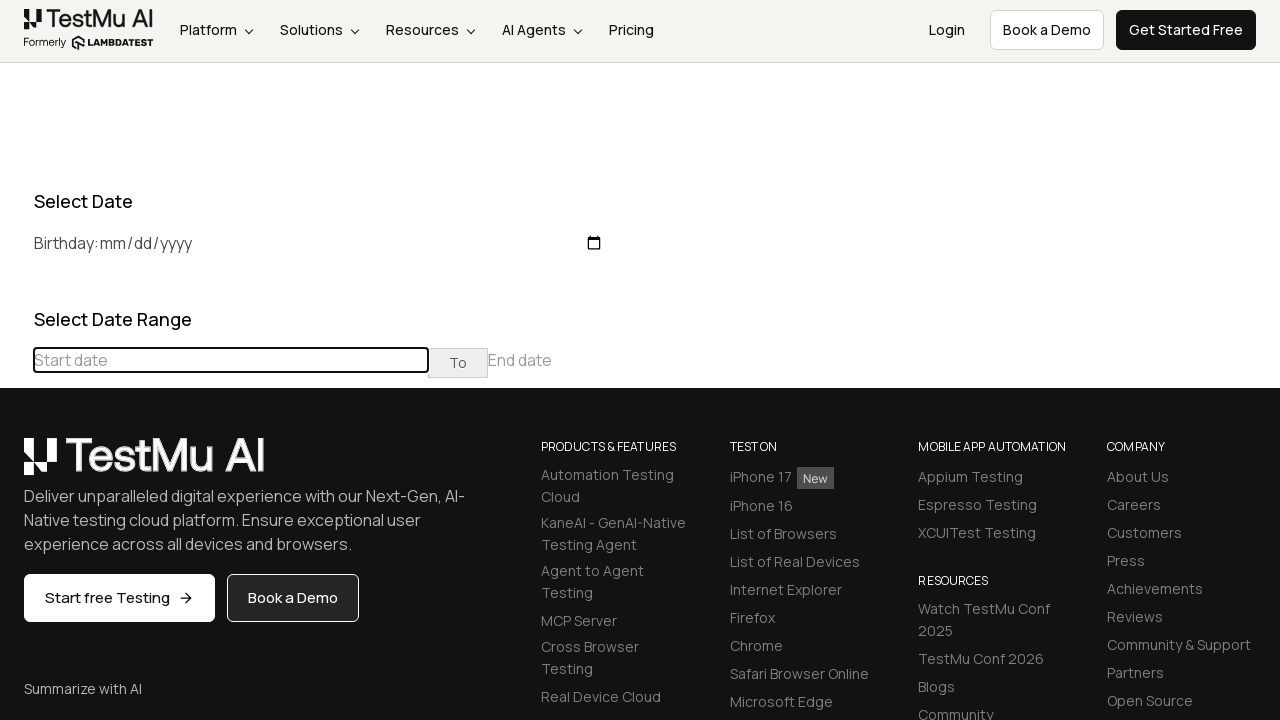

Waited 500ms for calendar transition
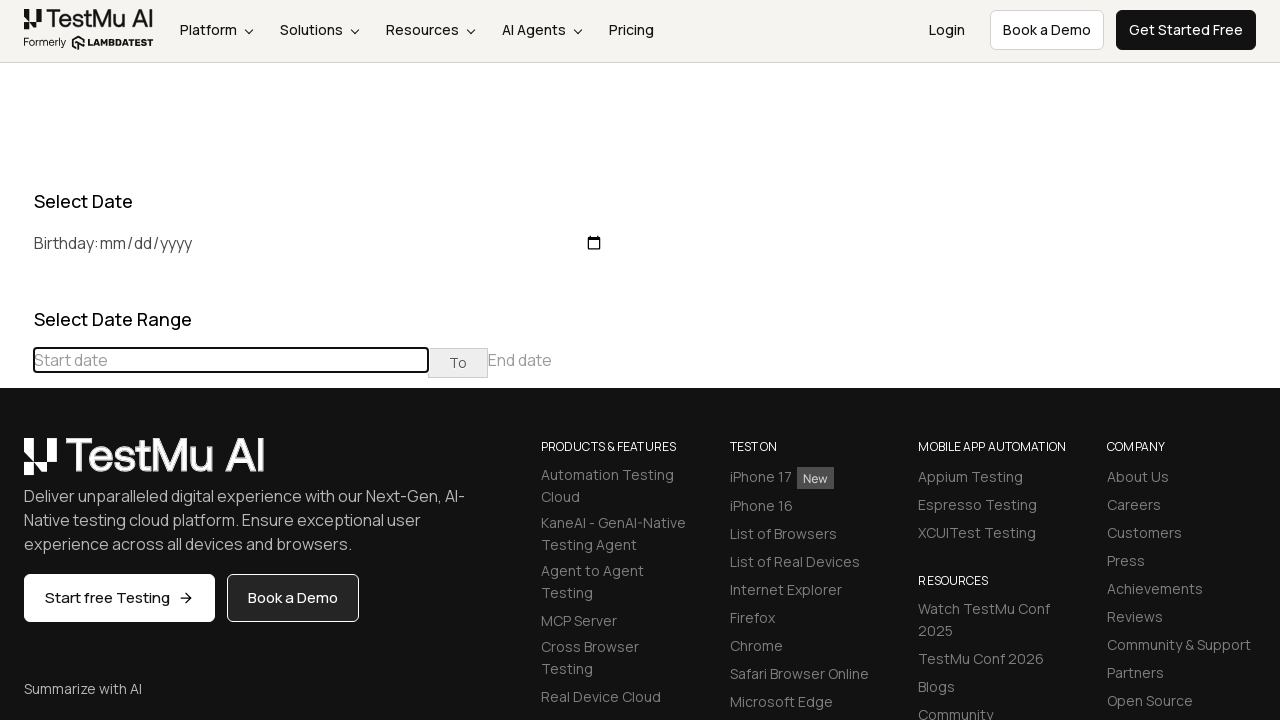

Clicked previous month button to navigate backwards at (16, 465) on div[class='datepicker-days'] th[class='prev']
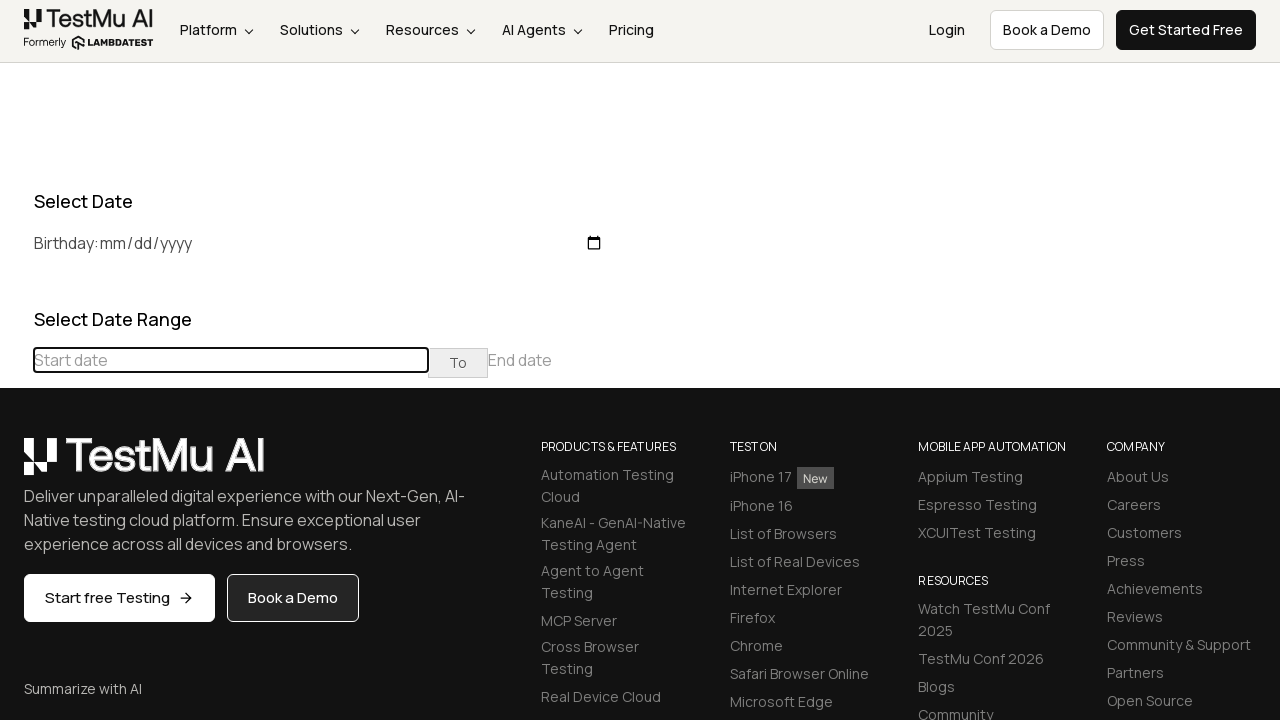

Waited 500ms for calendar transition
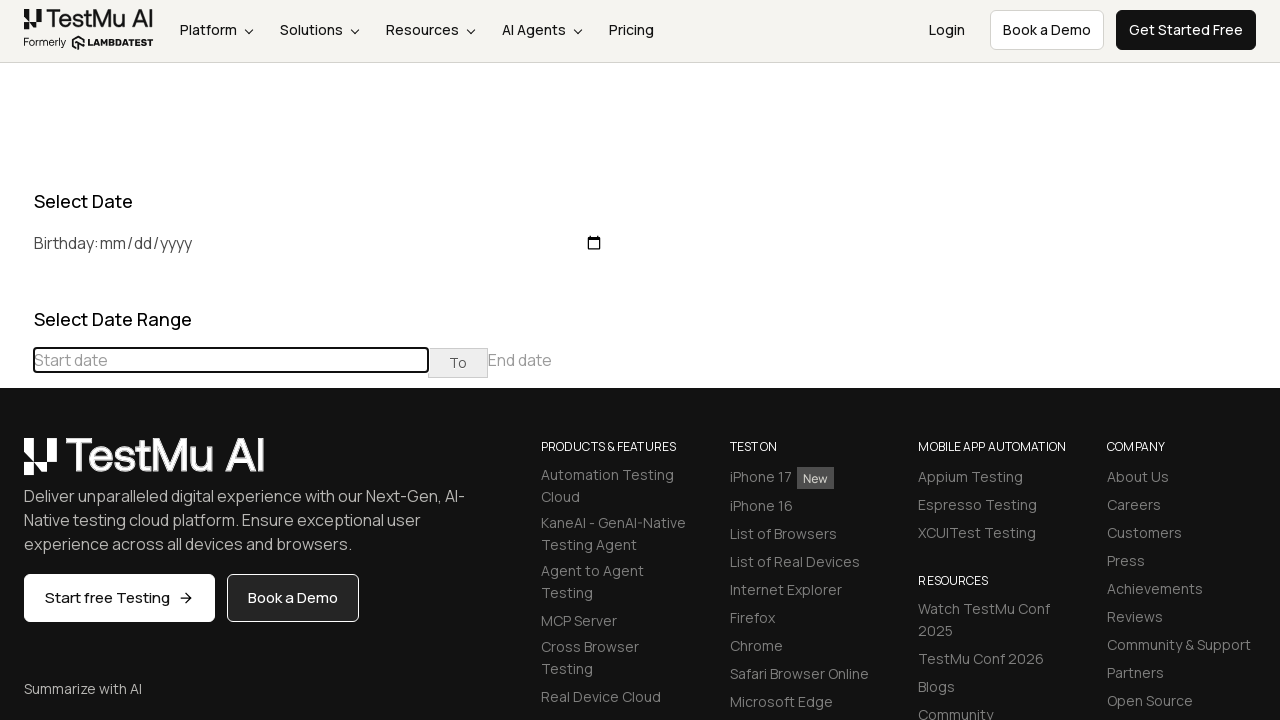

Clicked previous month button to navigate backwards at (16, 465) on div[class='datepicker-days'] th[class='prev']
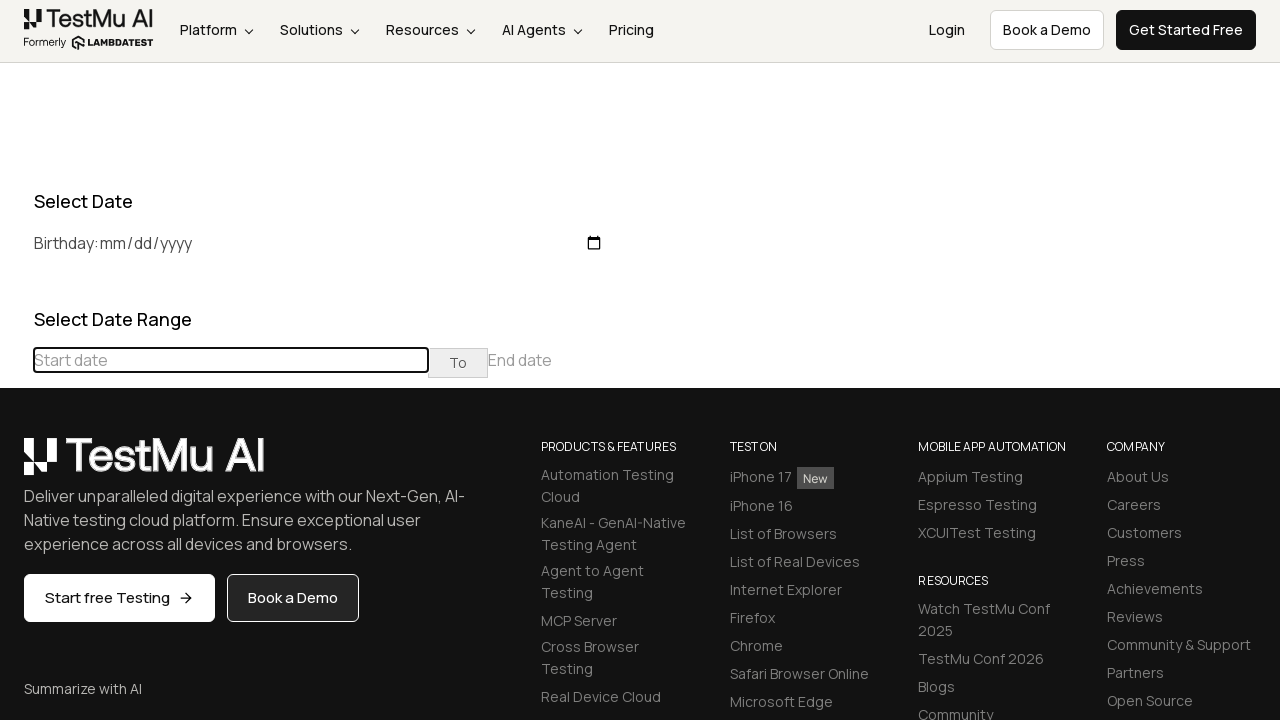

Waited 500ms for calendar transition
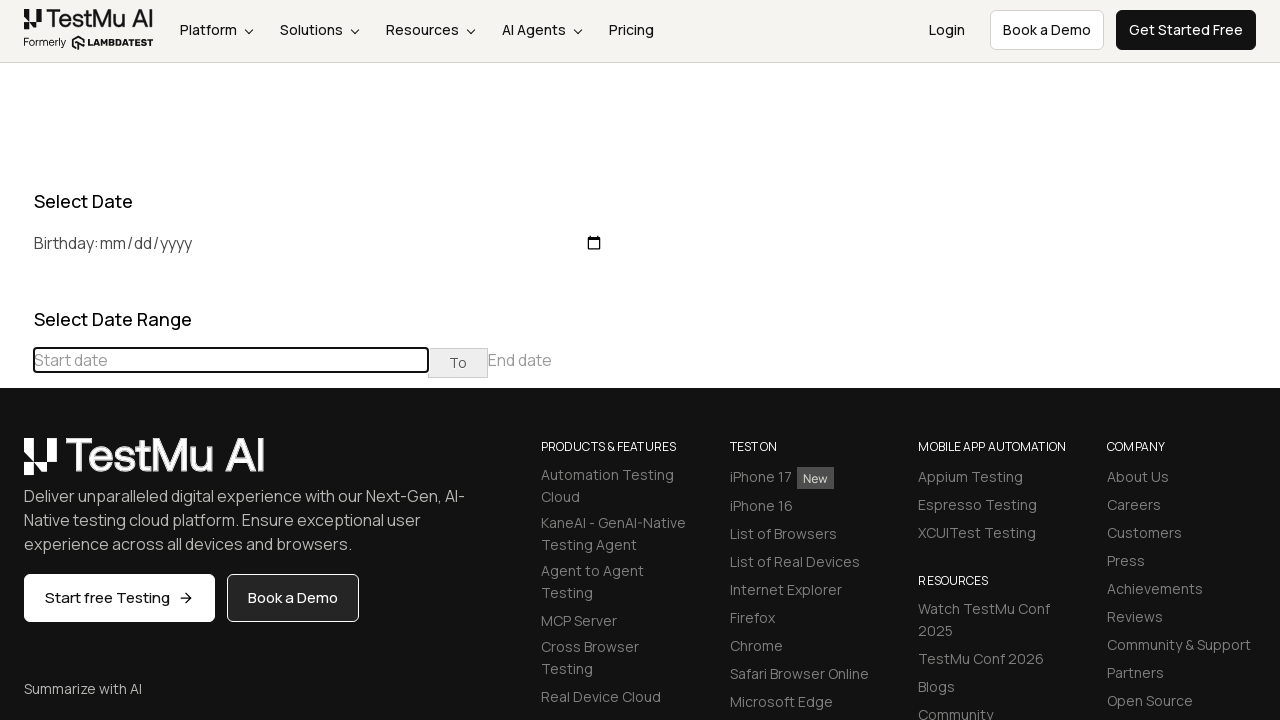

Clicked previous month button to navigate backwards at (16, 465) on div[class='datepicker-days'] th[class='prev']
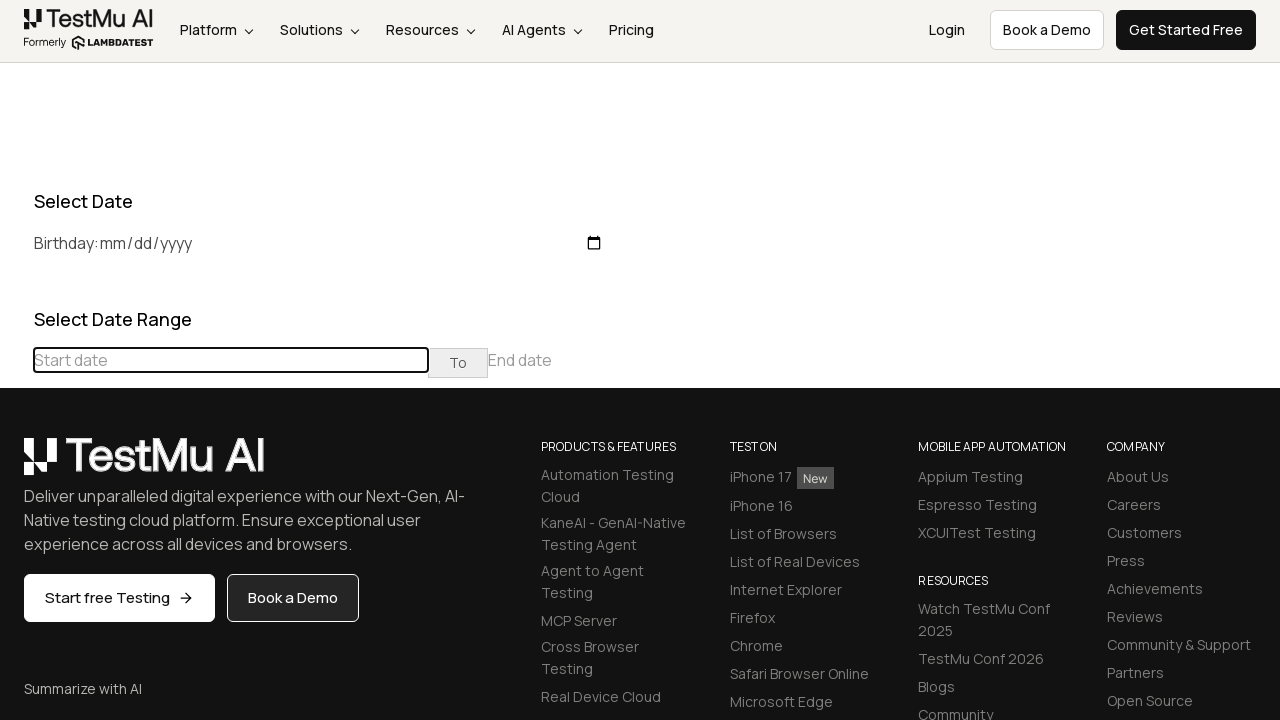

Waited 500ms for calendar transition
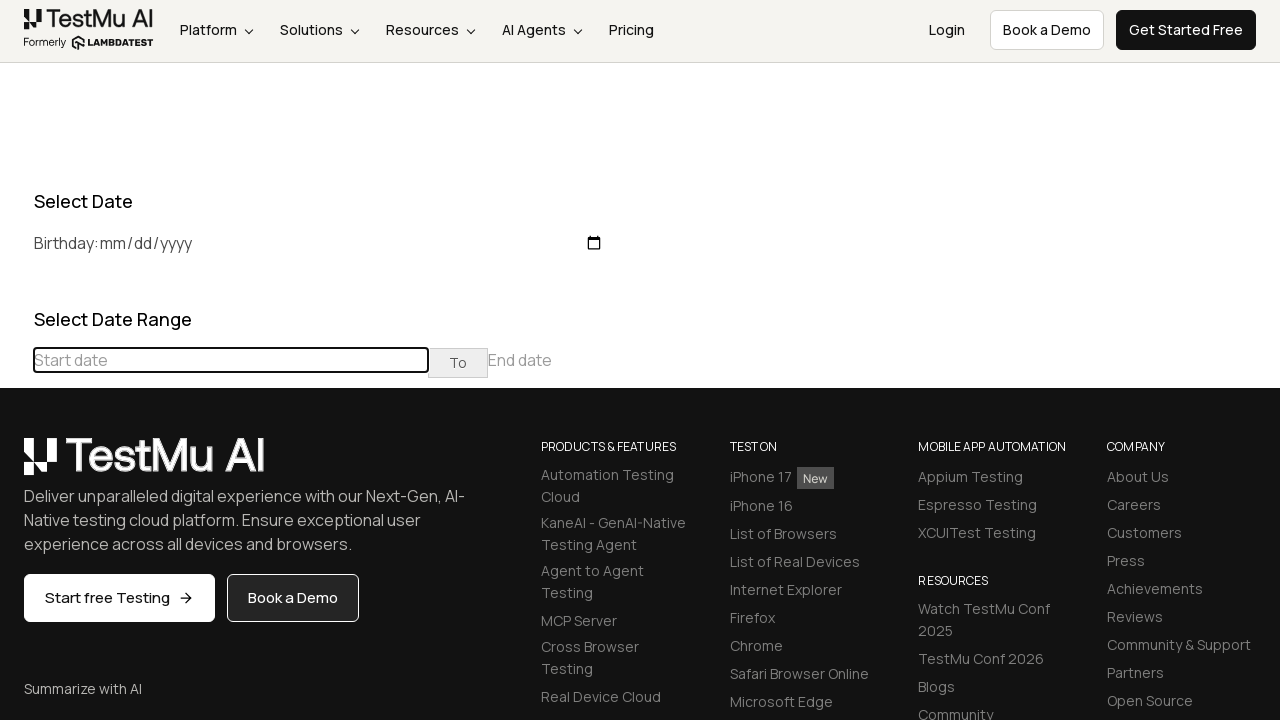

Clicked previous month button to navigate backwards at (16, 465) on div[class='datepicker-days'] th[class='prev']
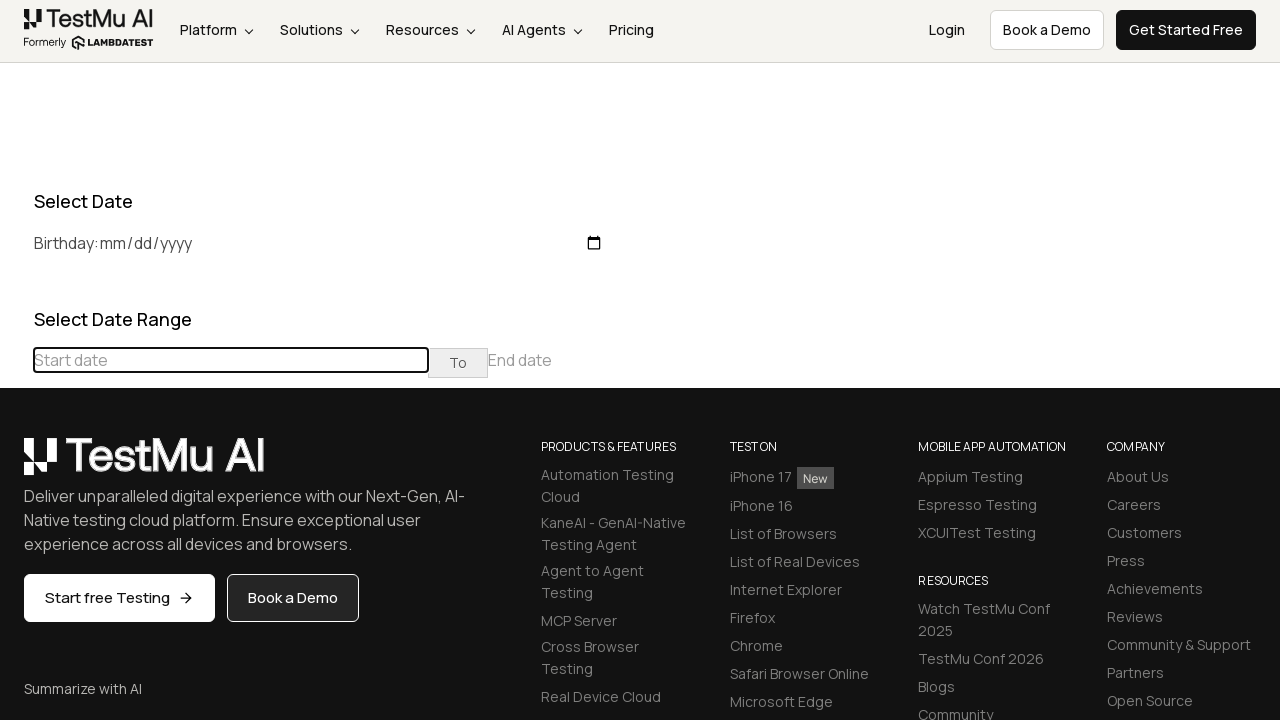

Waited 500ms for calendar transition
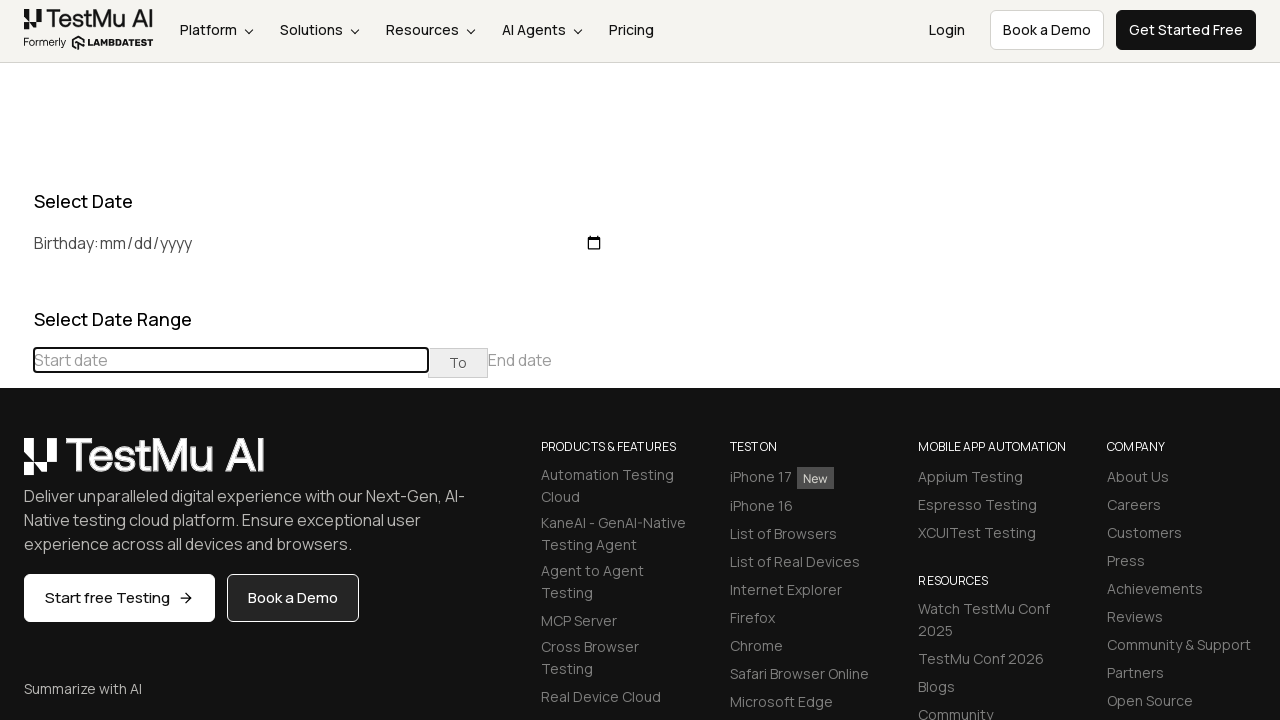

Clicked previous month button to navigate backwards at (16, 465) on div[class='datepicker-days'] th[class='prev']
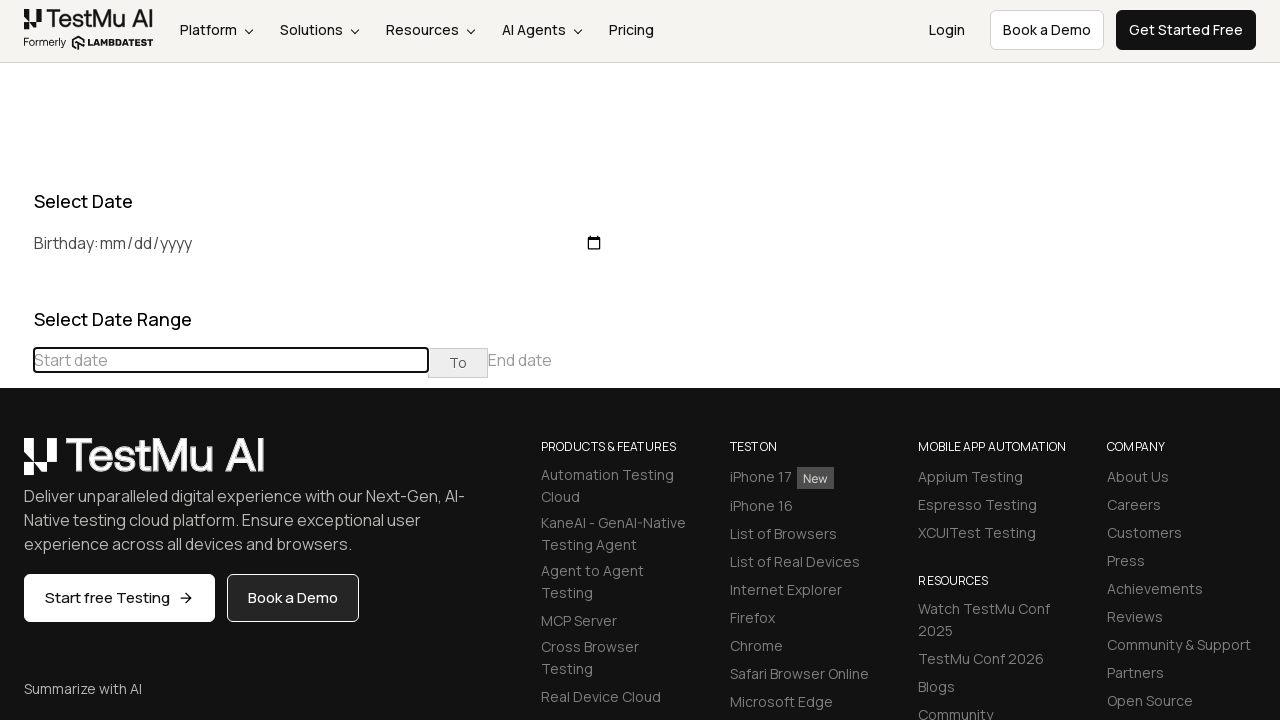

Waited 500ms for calendar transition
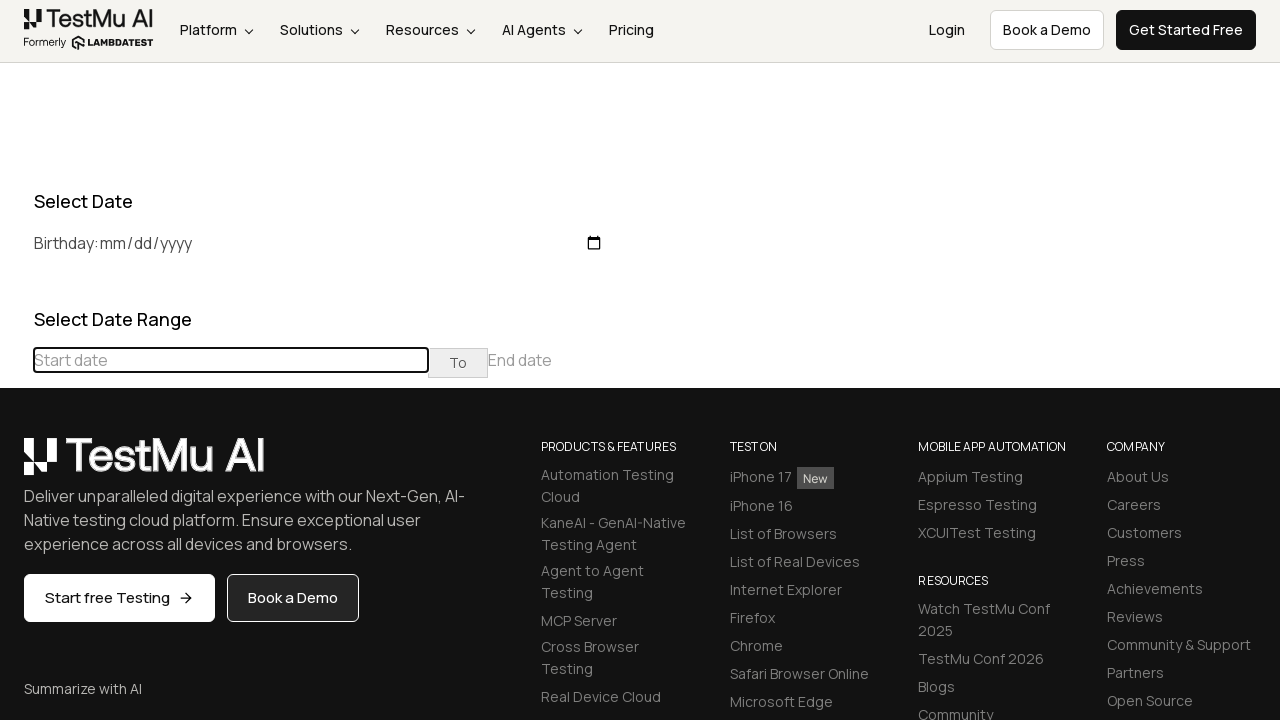

Clicked previous month button to navigate backwards at (16, 465) on div[class='datepicker-days'] th[class='prev']
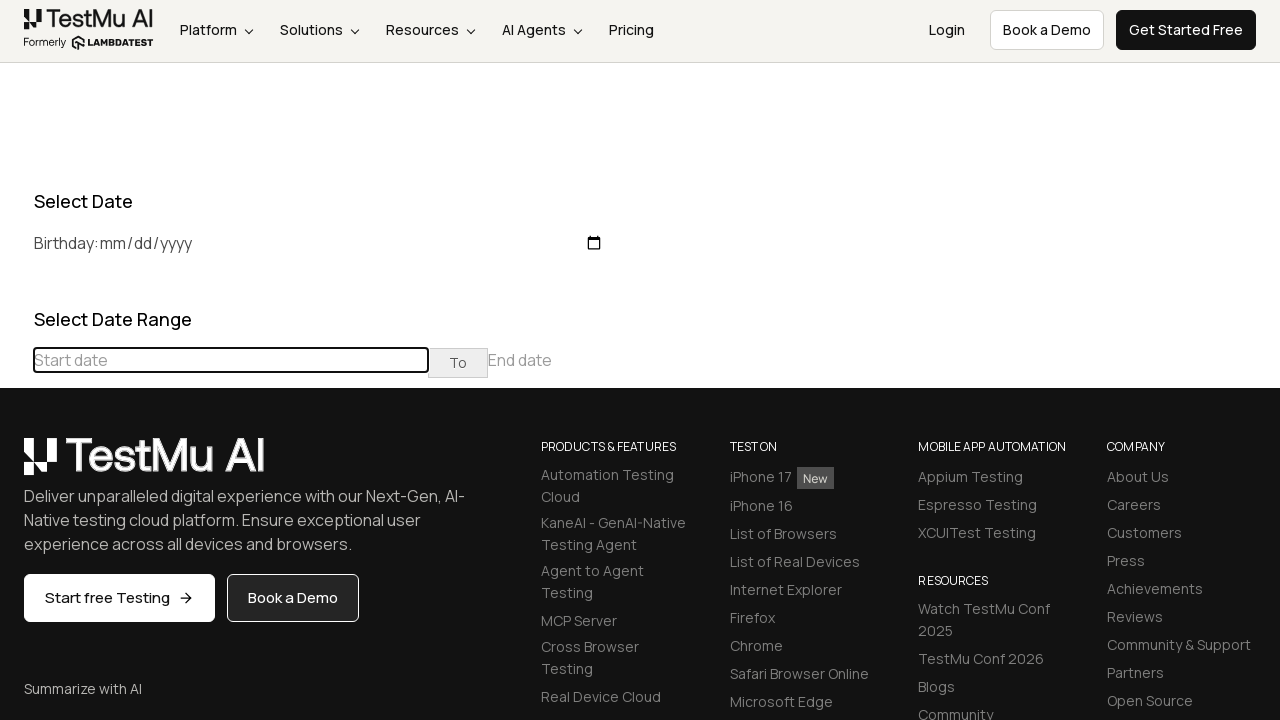

Waited 500ms for calendar transition
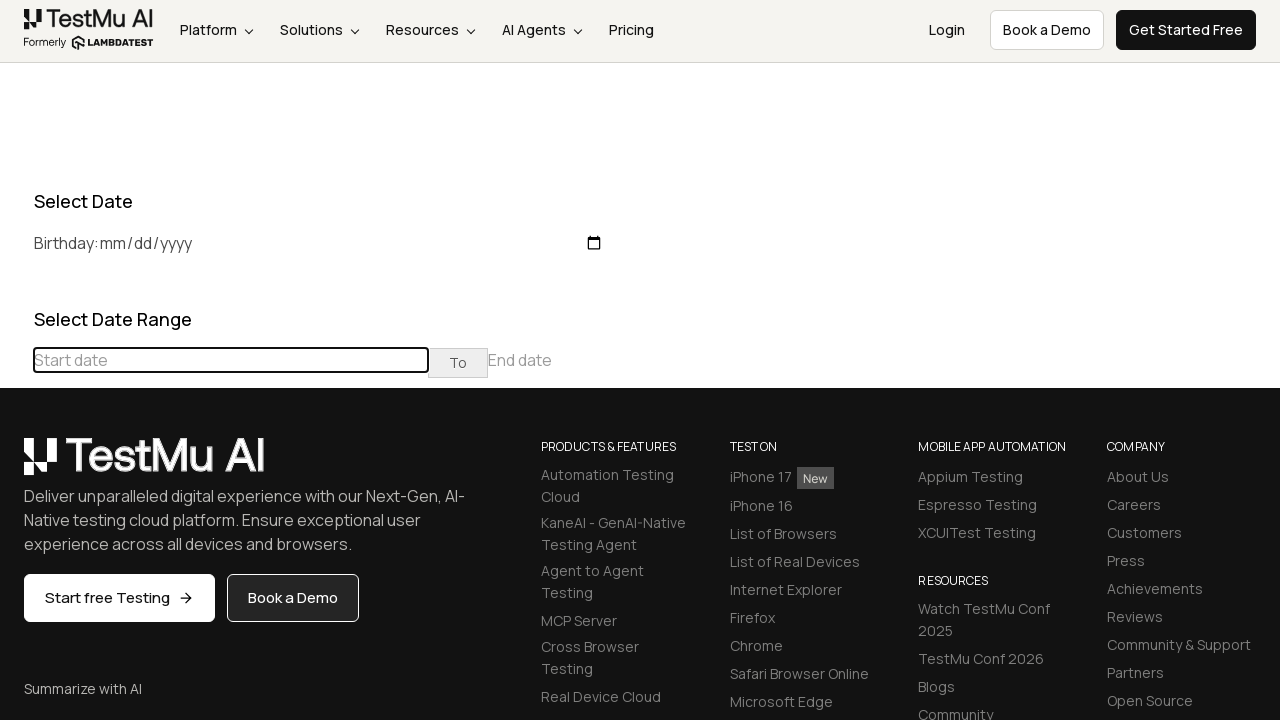

Clicked previous month button to navigate backwards at (16, 465) on div[class='datepicker-days'] th[class='prev']
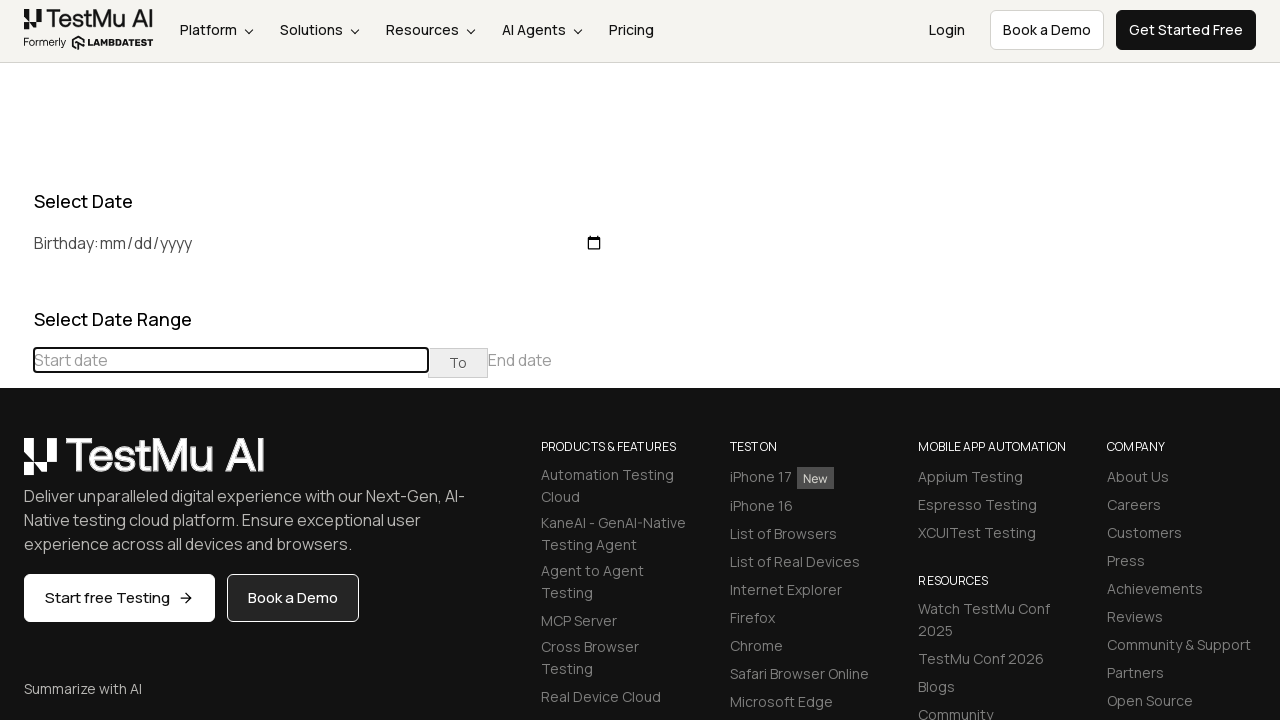

Waited 500ms for calendar transition
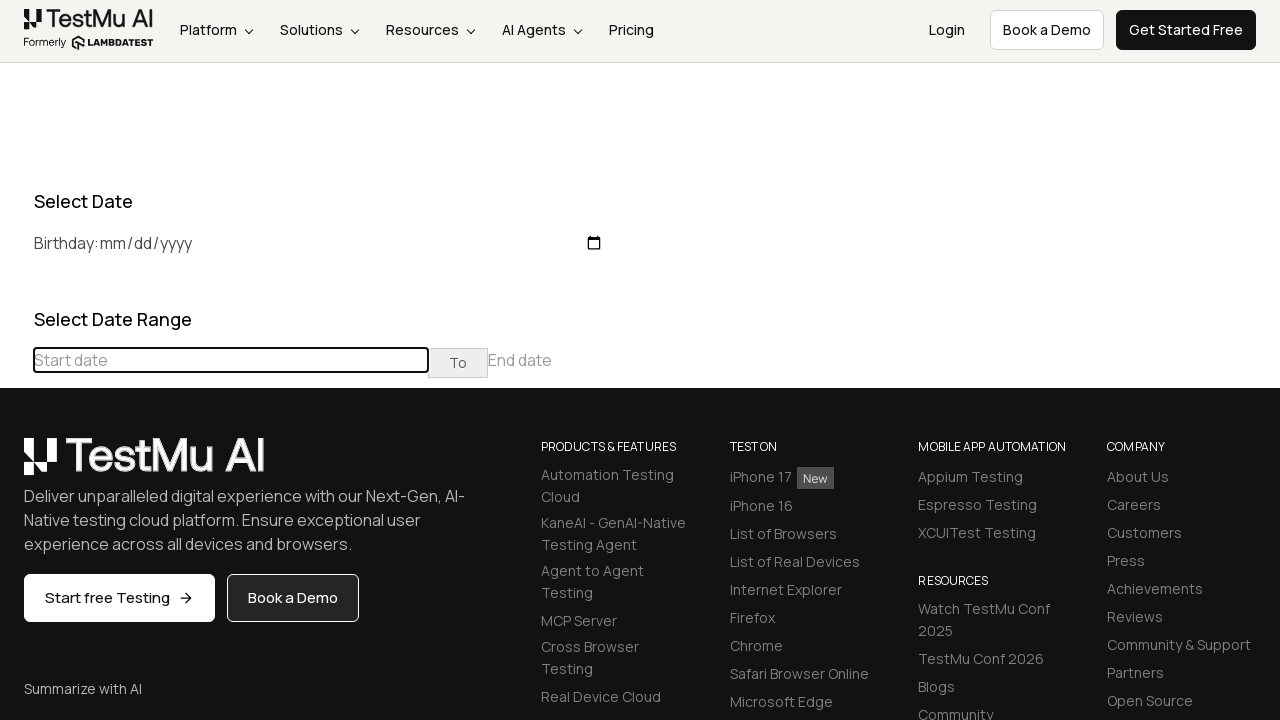

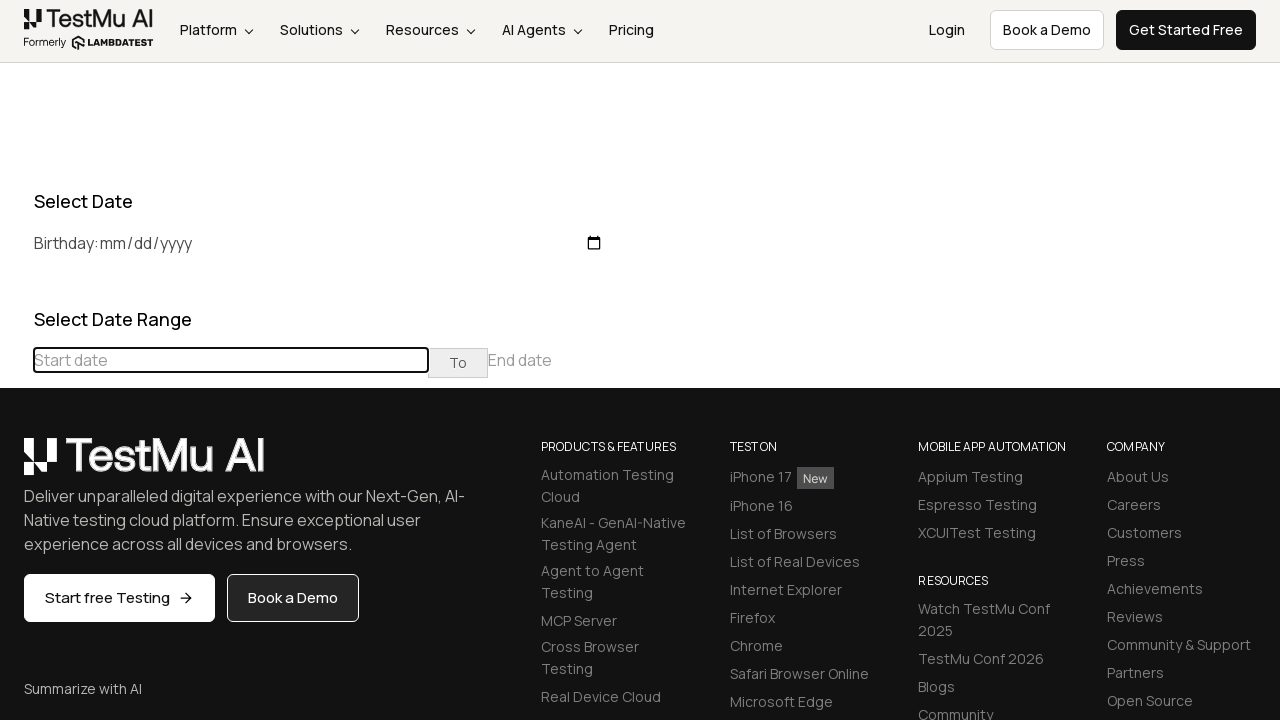